Tests date picker functionality by navigating through months/years and selecting a specific date

Starting URL: http://demo.automationtesting.in/Datepicker.html

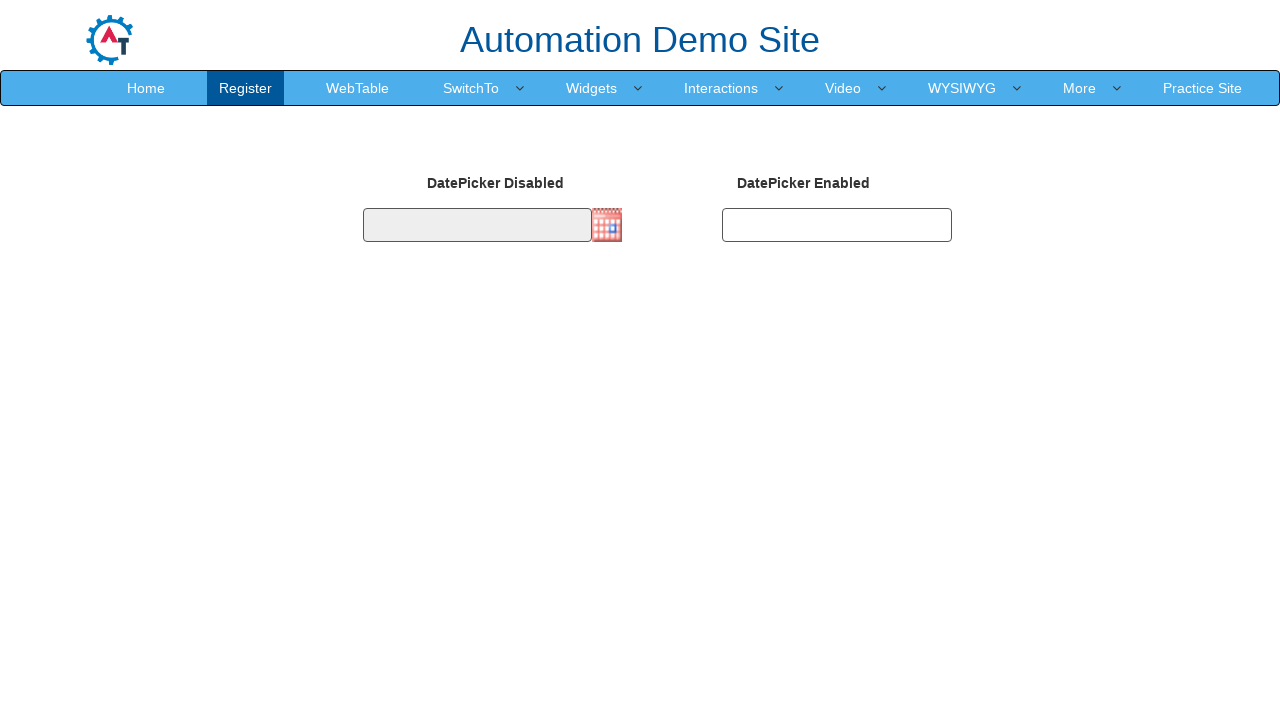

Clicked on date picker input to open calendar at (477, 225) on input#datepicker1
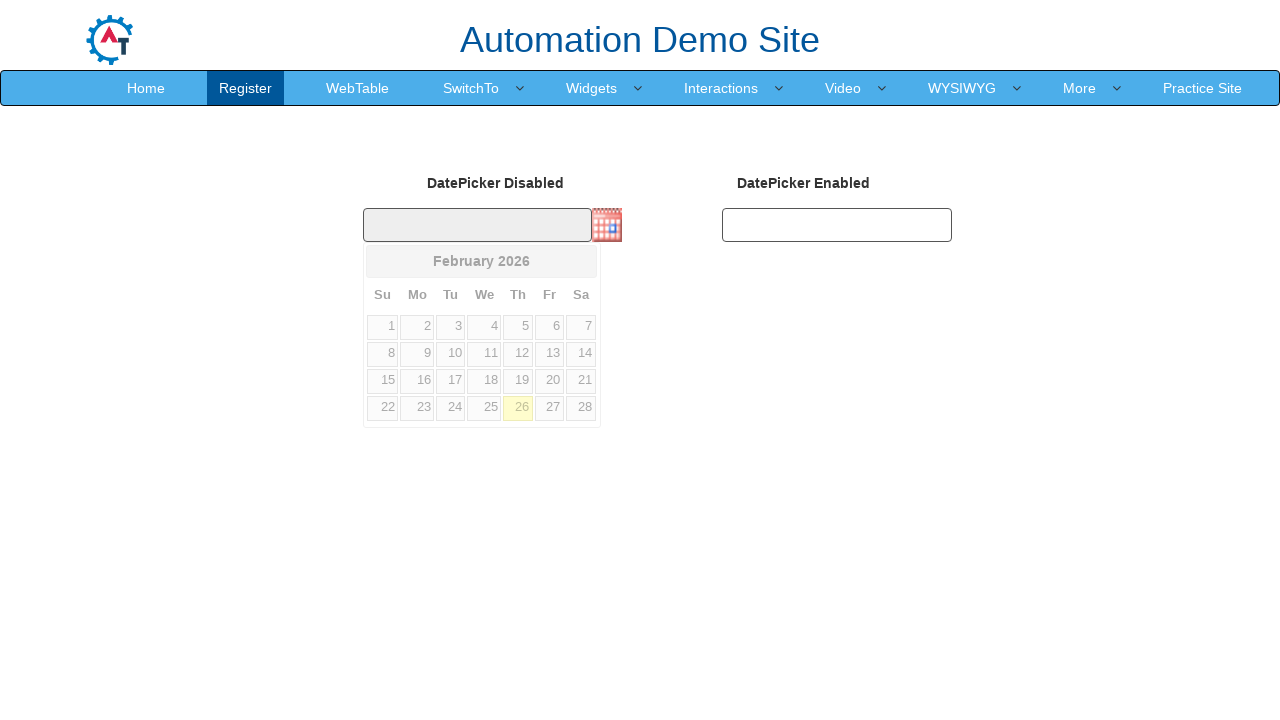

Retrieved current year from date picker
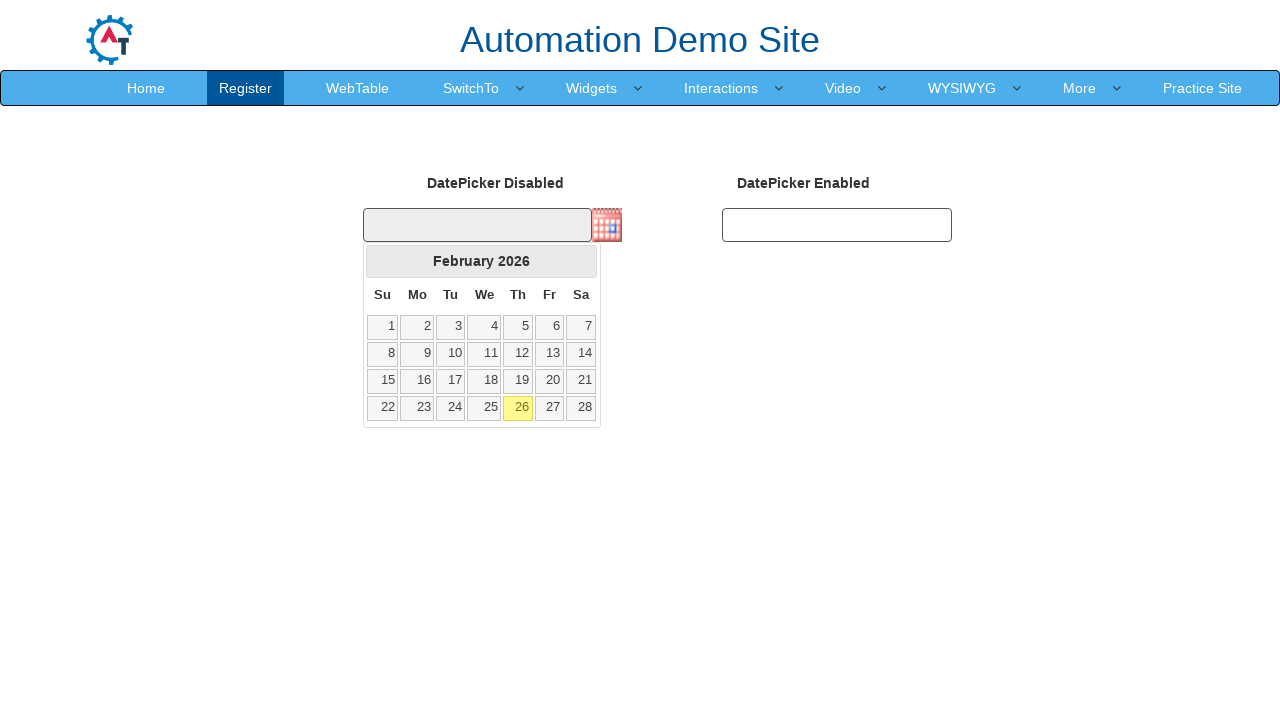

Retrieved current month from date picker
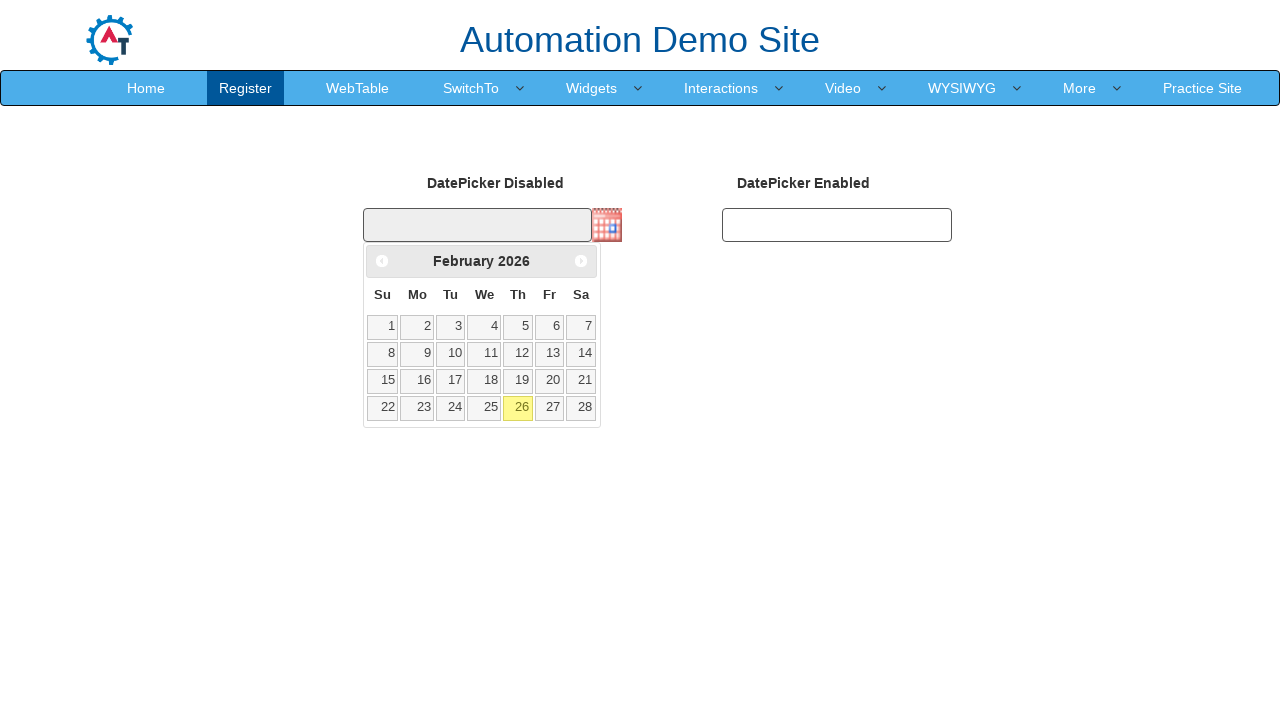

Clicked previous button to navigate to earlier month/year at (382, 261) on a[data-handler='prev']
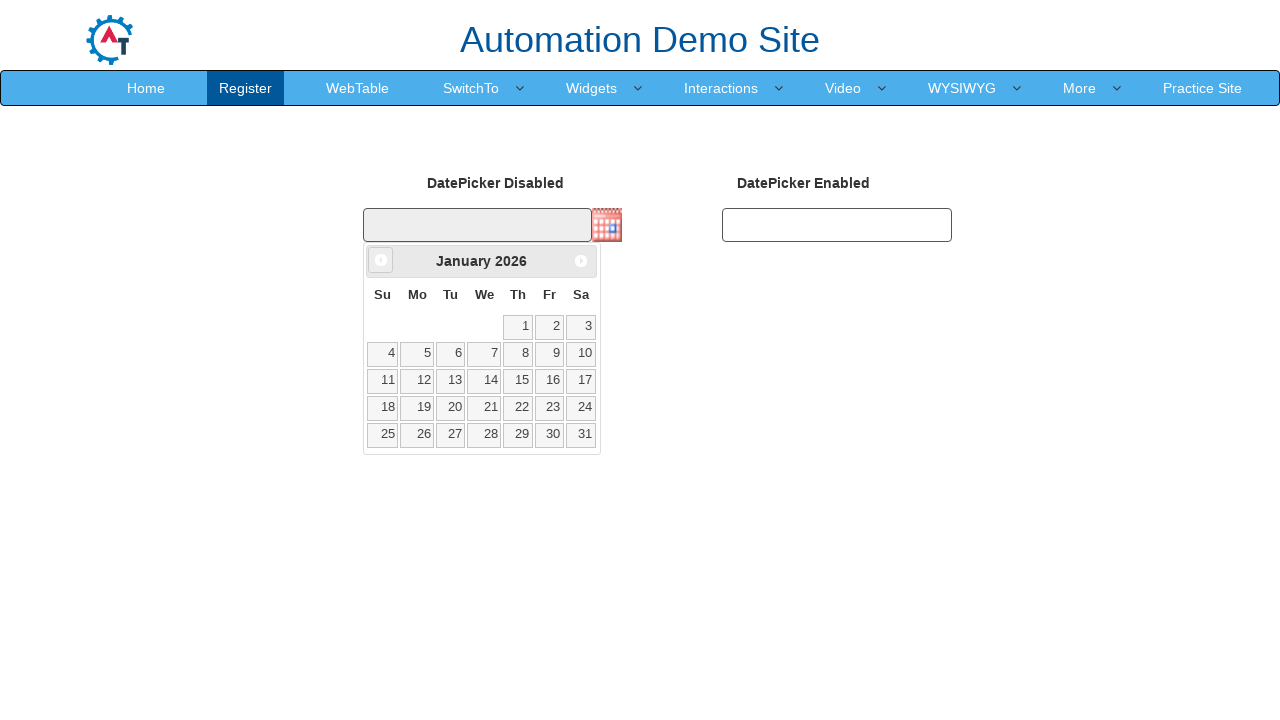

Retrieved current year from date picker
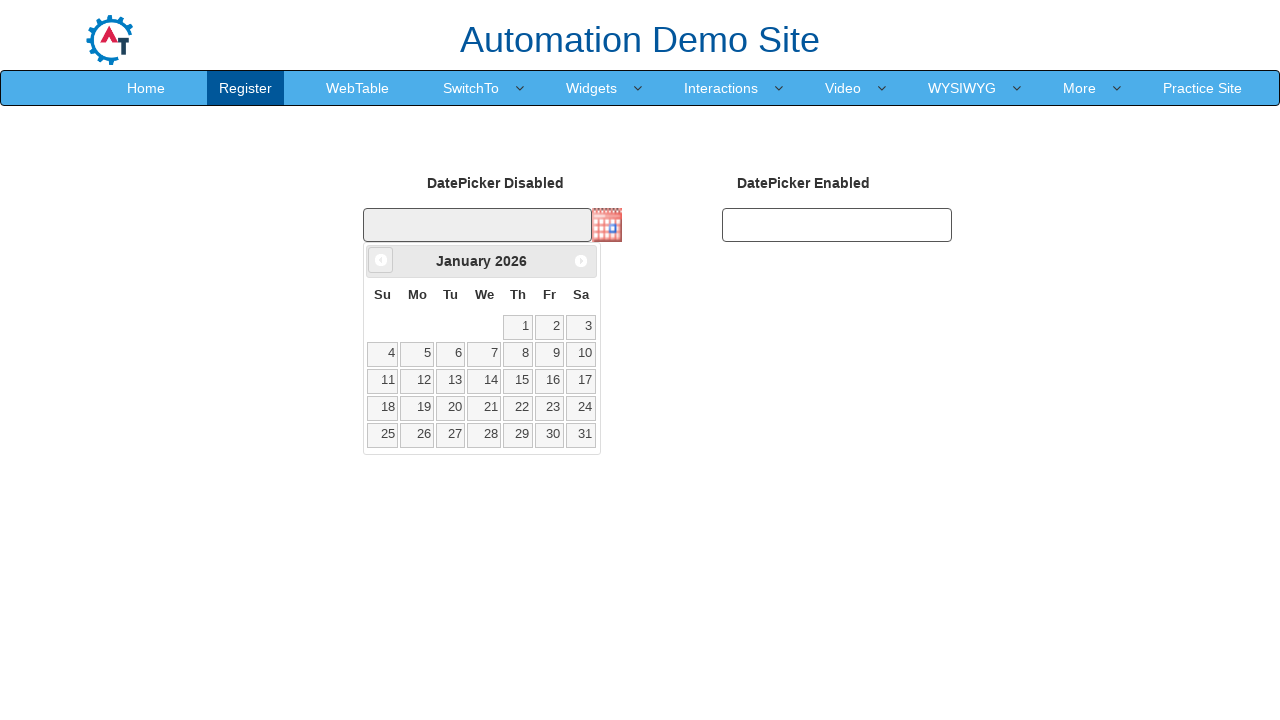

Retrieved current month from date picker
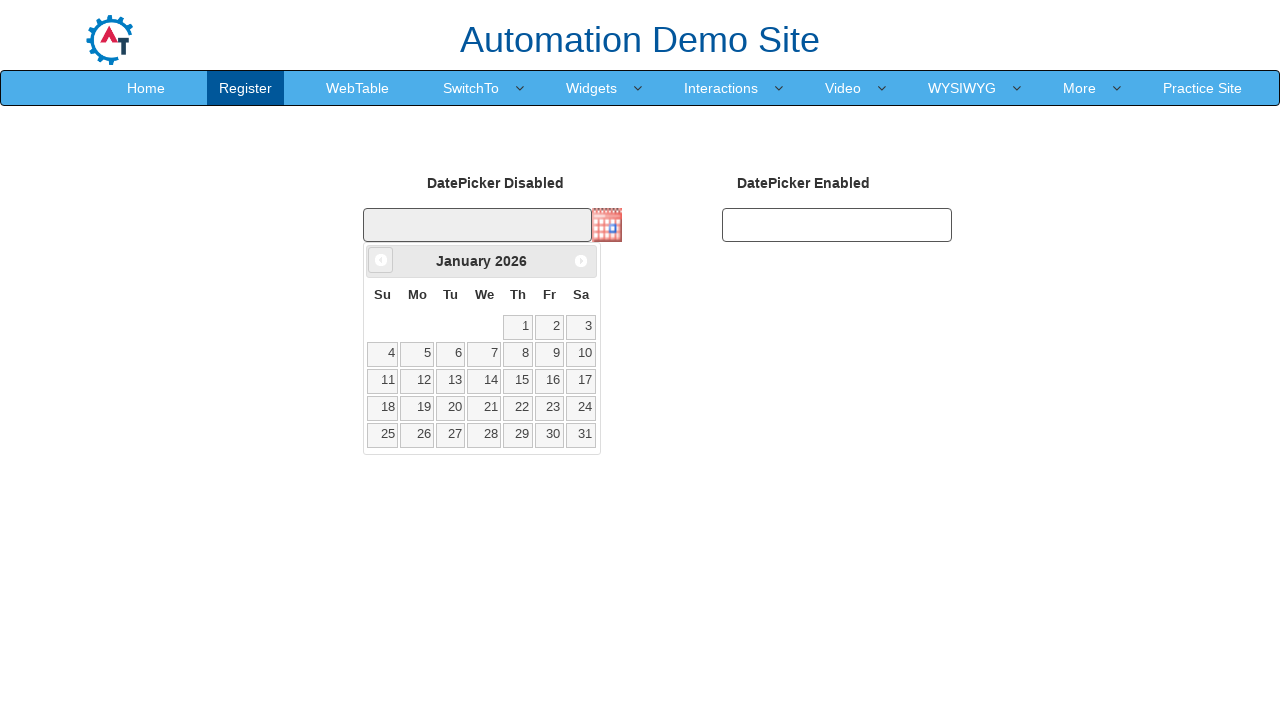

Clicked previous button to navigate to earlier month/year at (381, 260) on a[data-handler='prev']
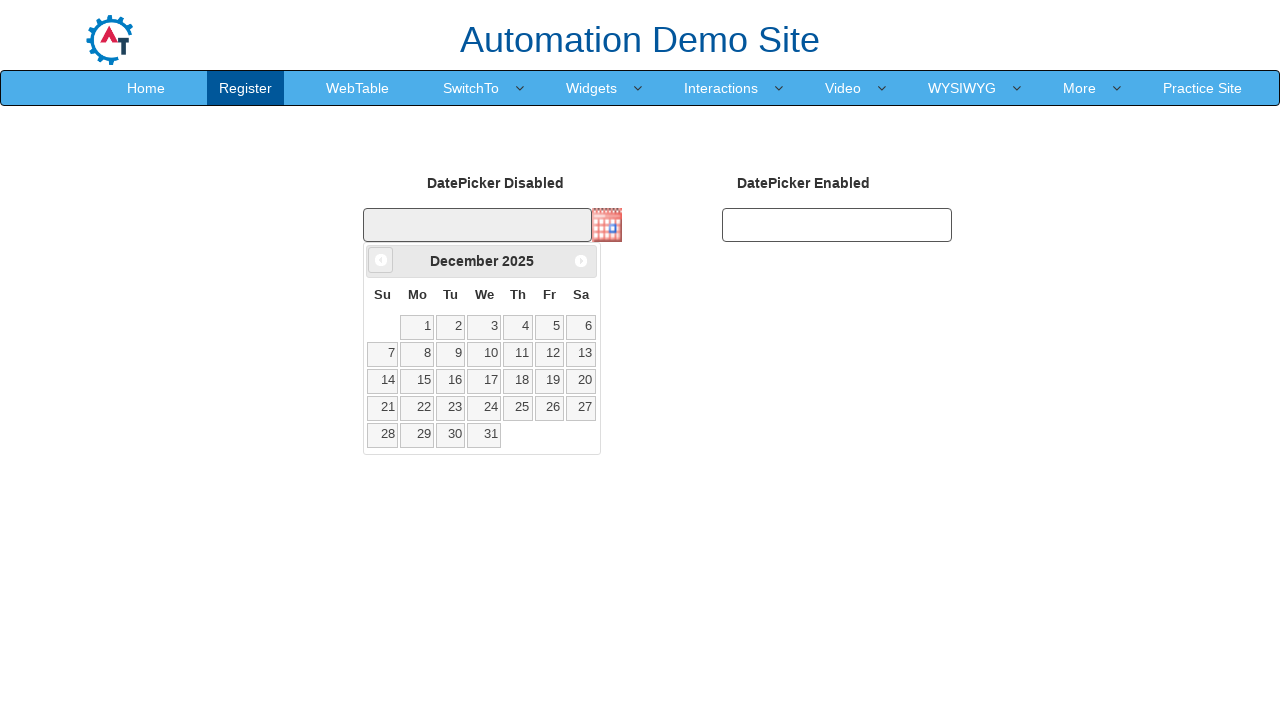

Retrieved current year from date picker
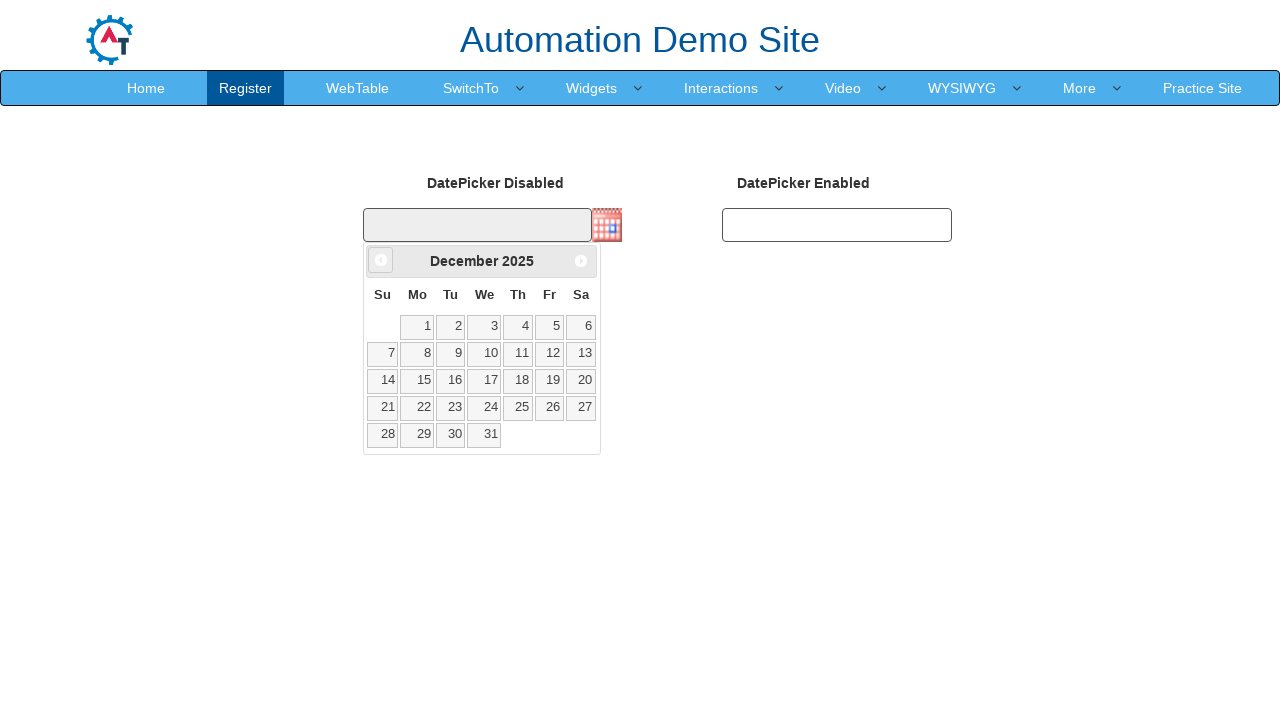

Retrieved current month from date picker
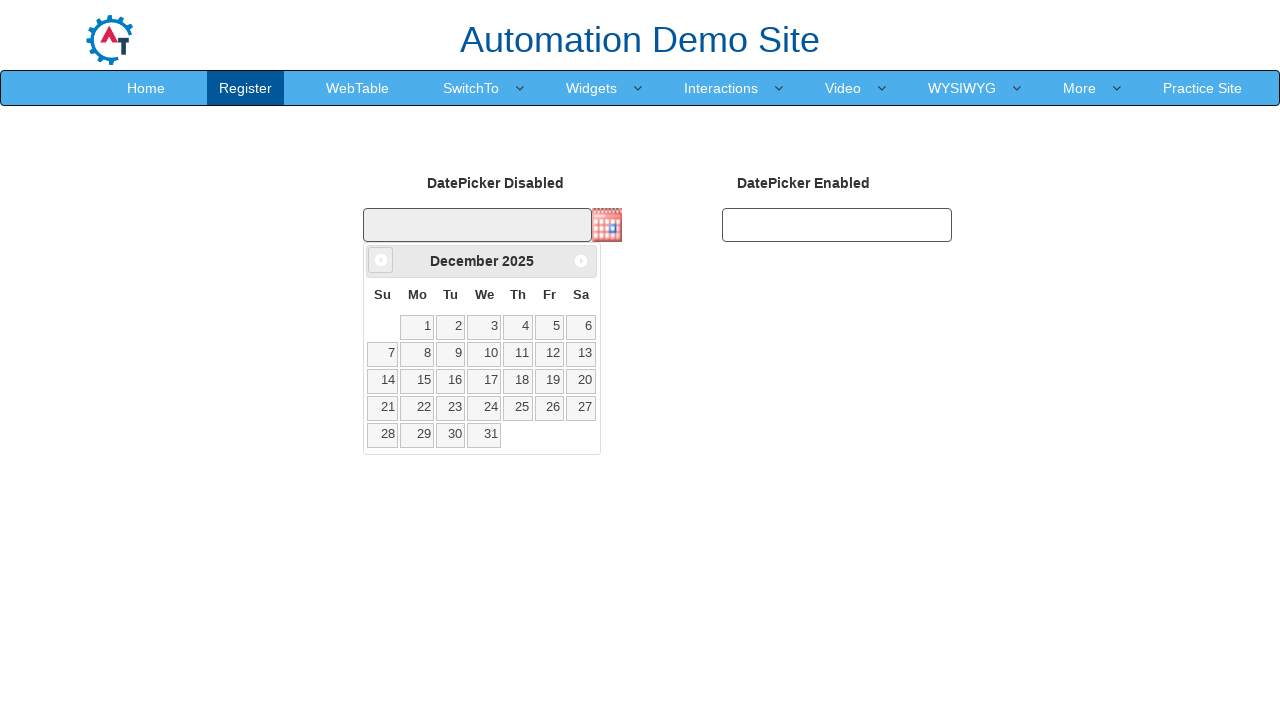

Clicked previous button to navigate to earlier month/year at (381, 260) on a[data-handler='prev']
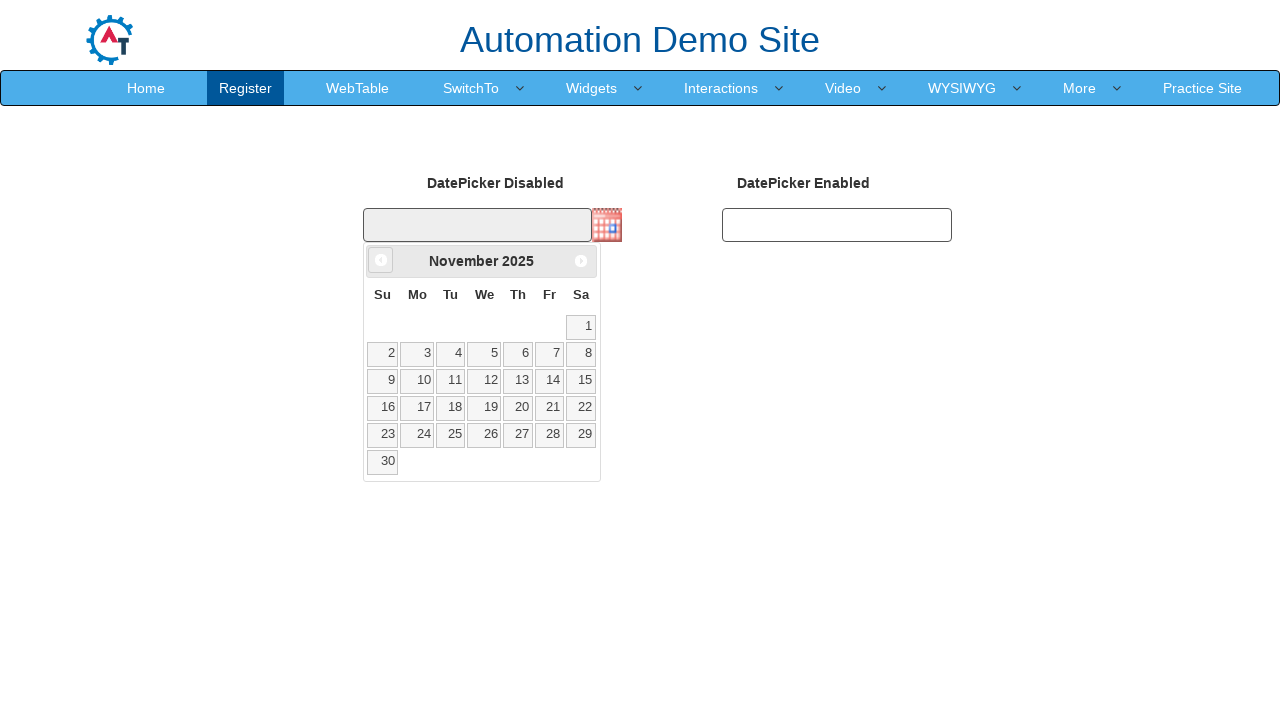

Retrieved current year from date picker
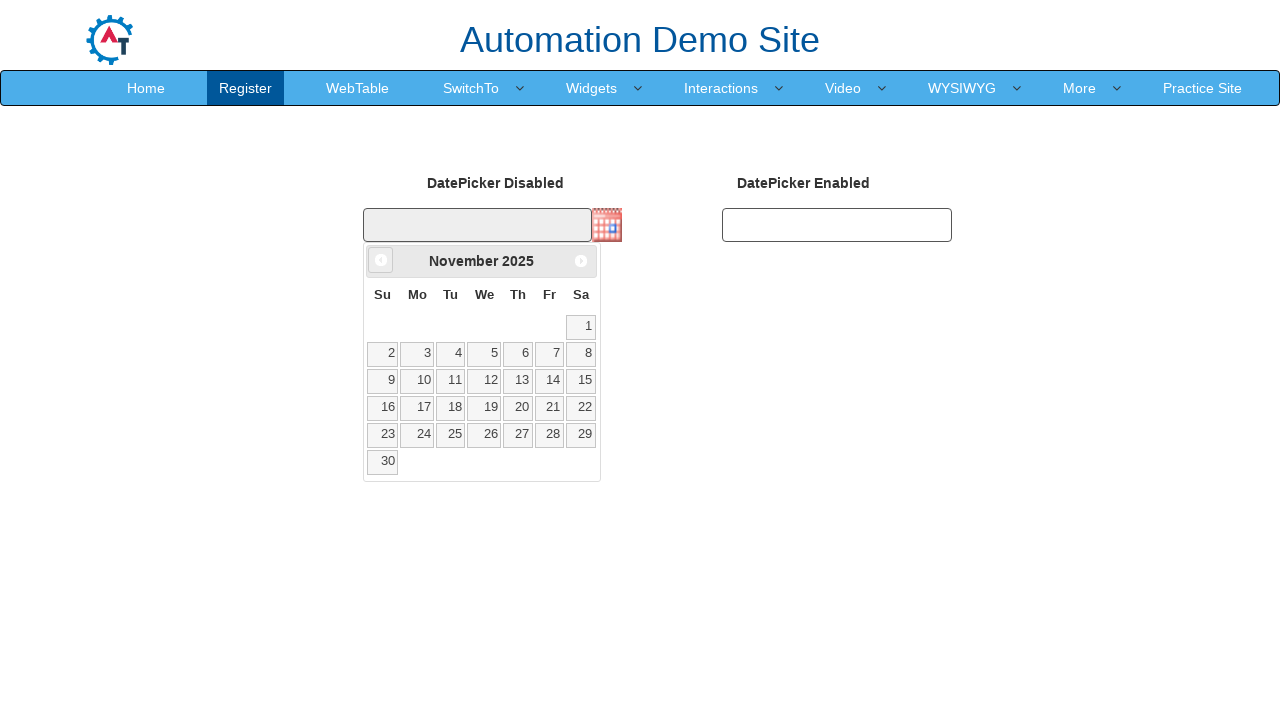

Retrieved current month from date picker
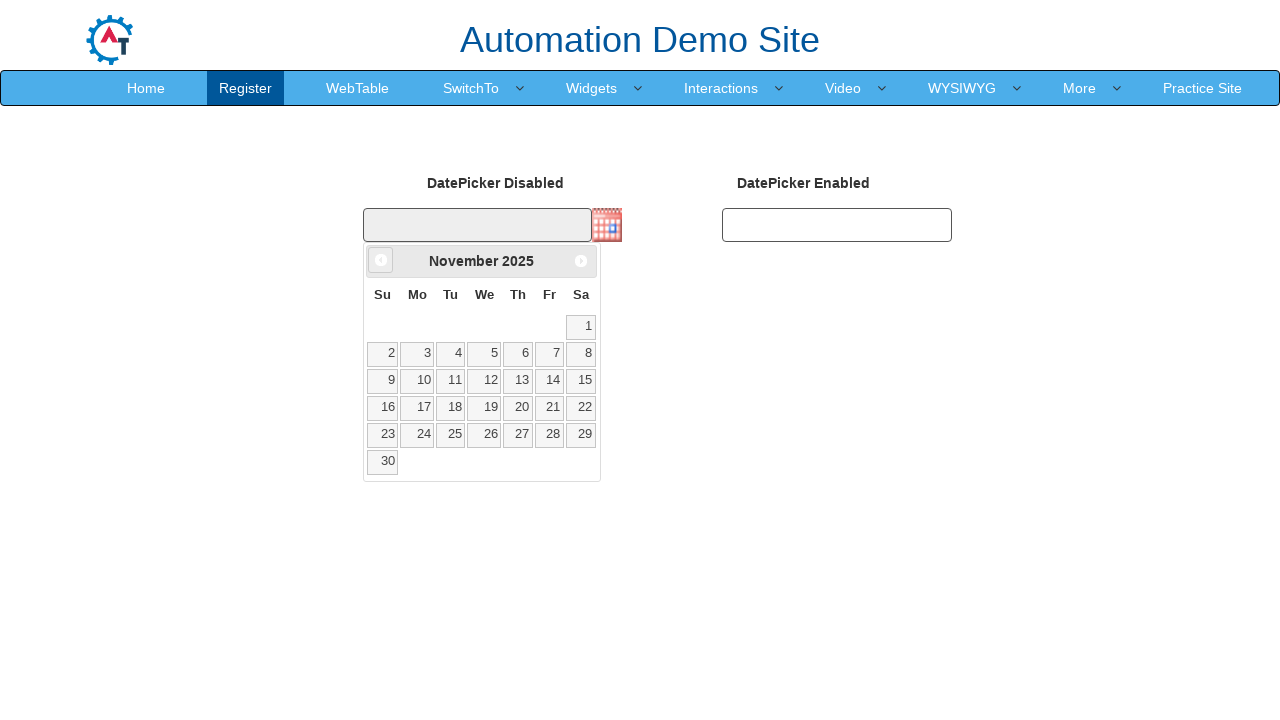

Clicked previous button to navigate to earlier month/year at (381, 260) on a[data-handler='prev']
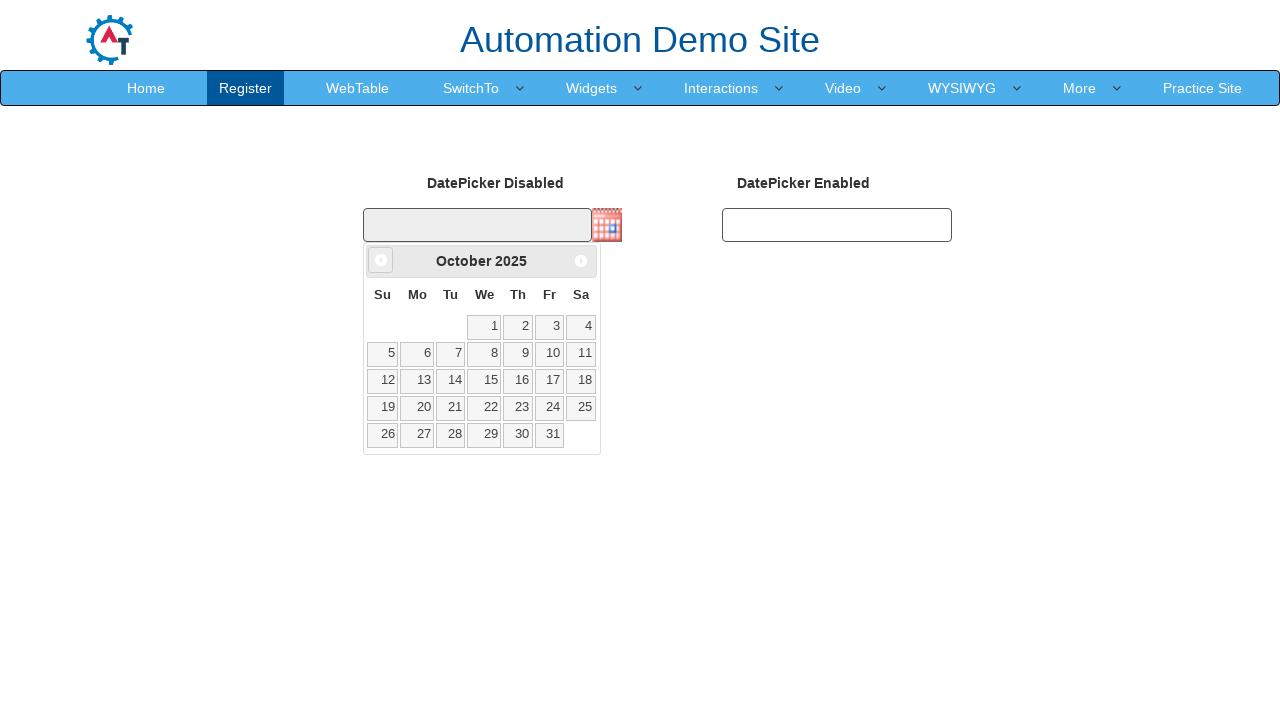

Retrieved current year from date picker
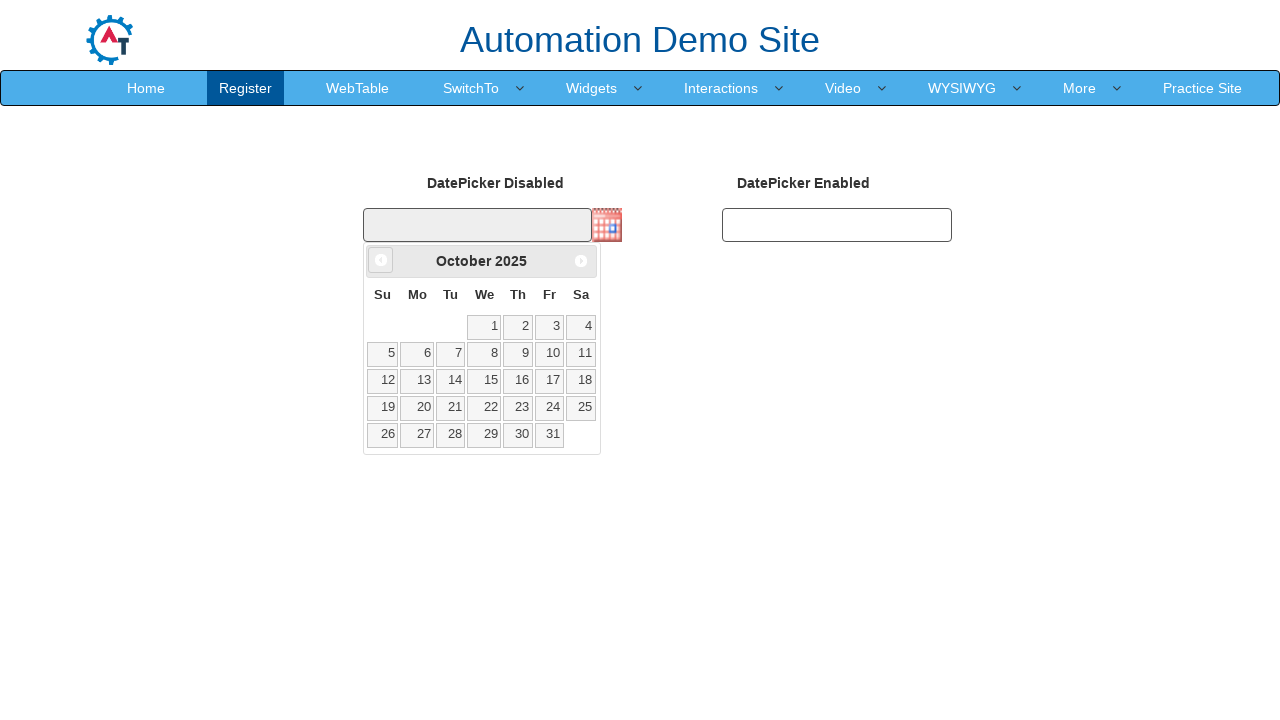

Retrieved current month from date picker
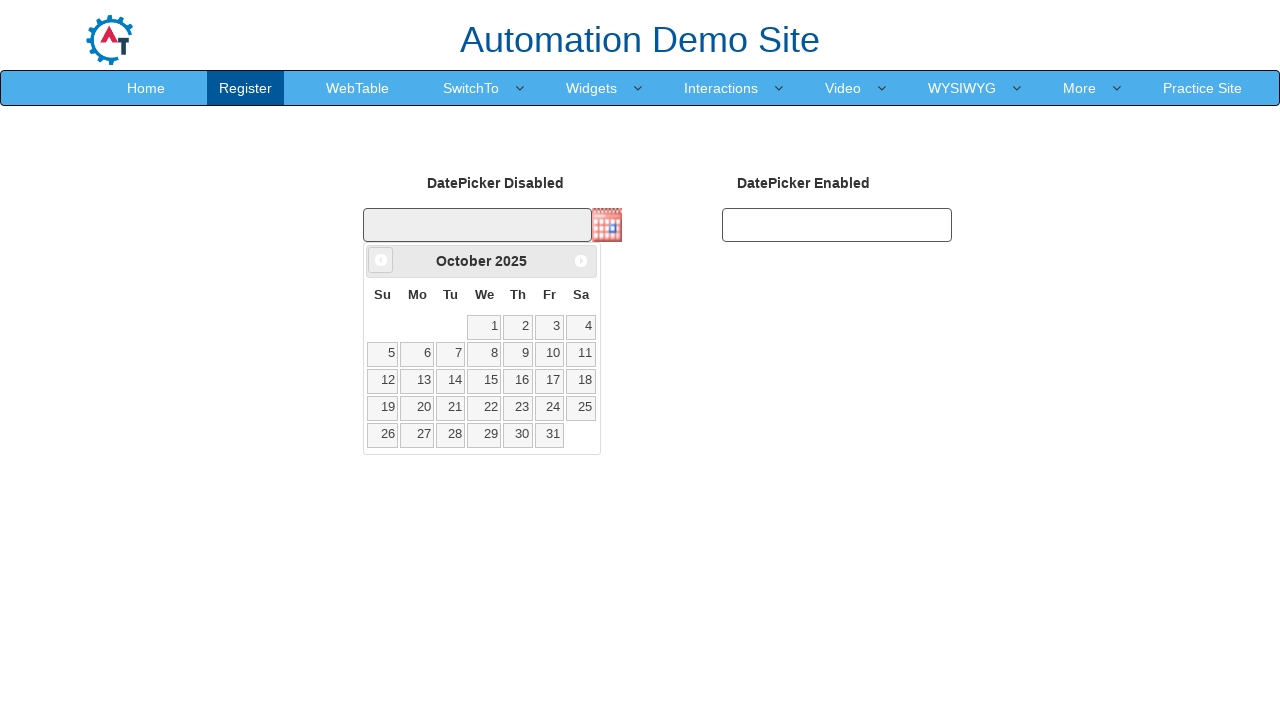

Clicked previous button to navigate to earlier month/year at (381, 260) on a[data-handler='prev']
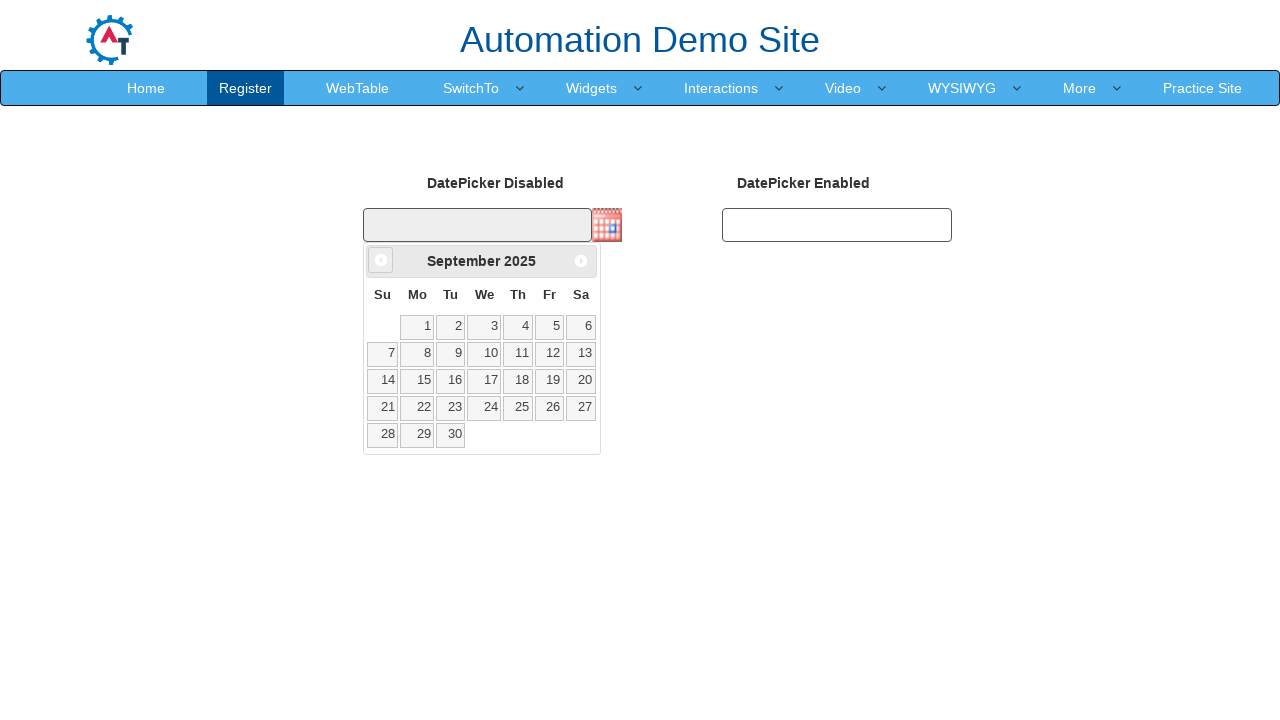

Retrieved current year from date picker
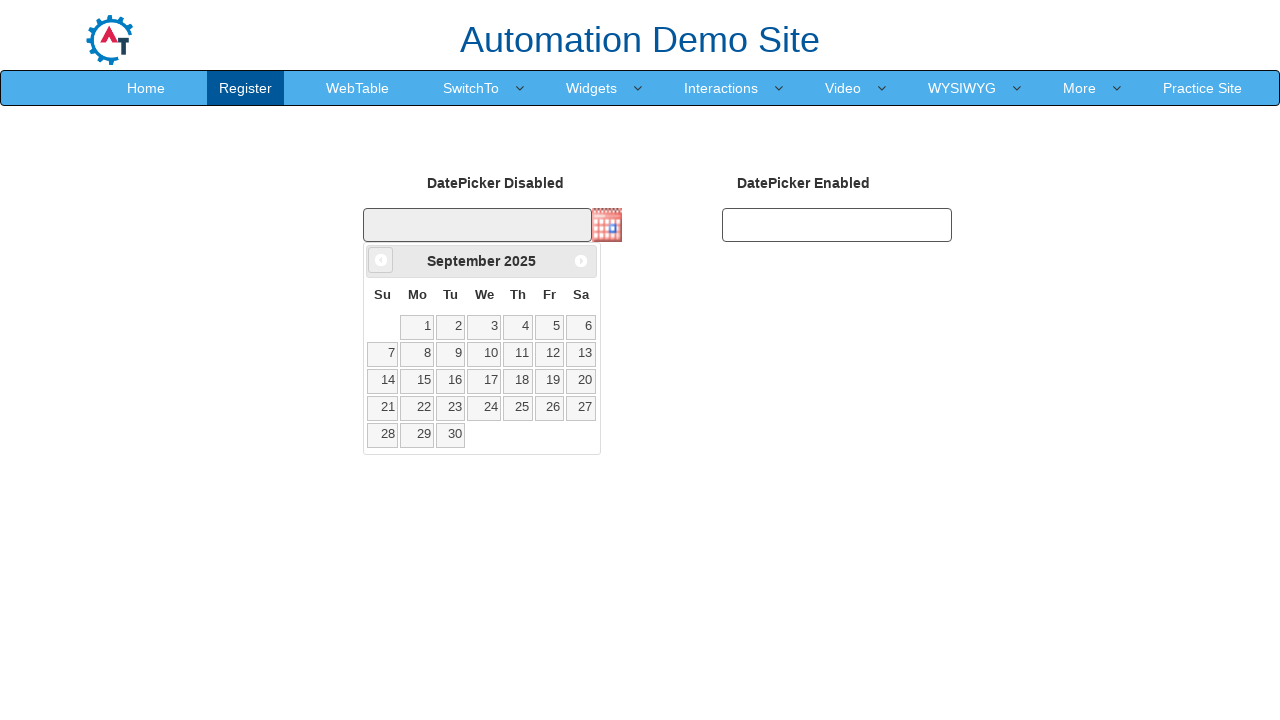

Retrieved current month from date picker
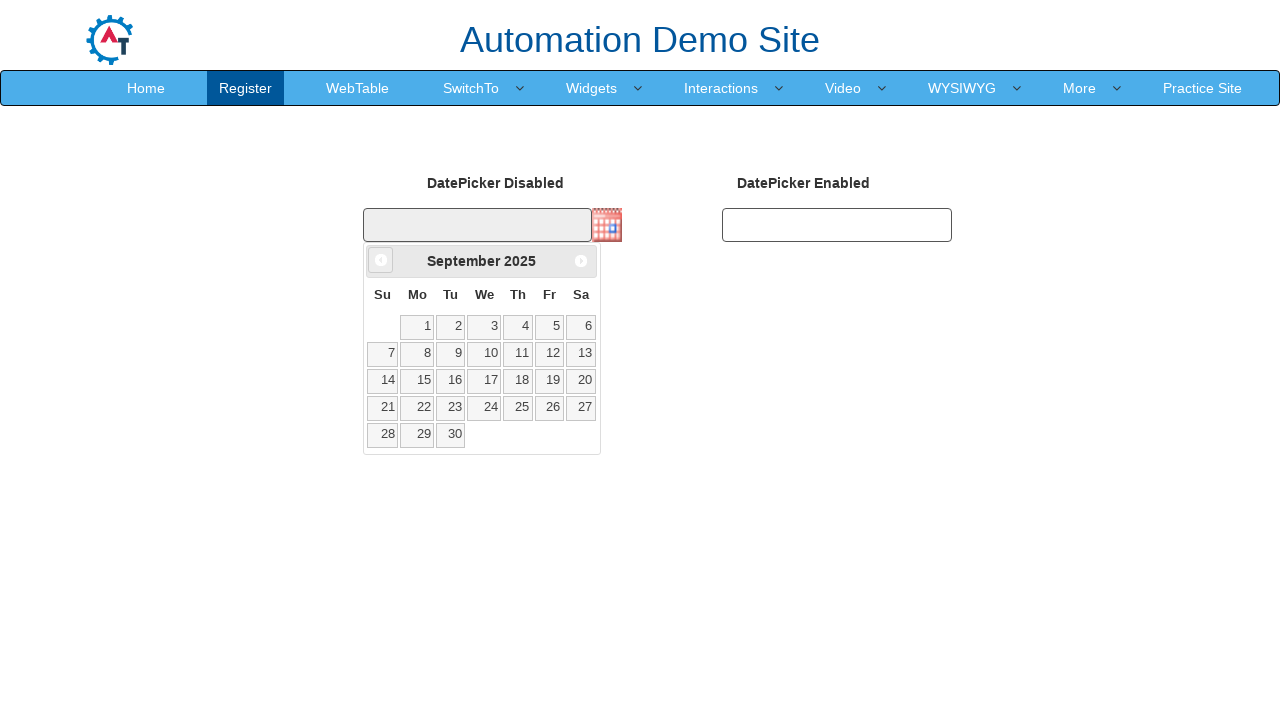

Clicked previous button to navigate to earlier month/year at (381, 260) on a[data-handler='prev']
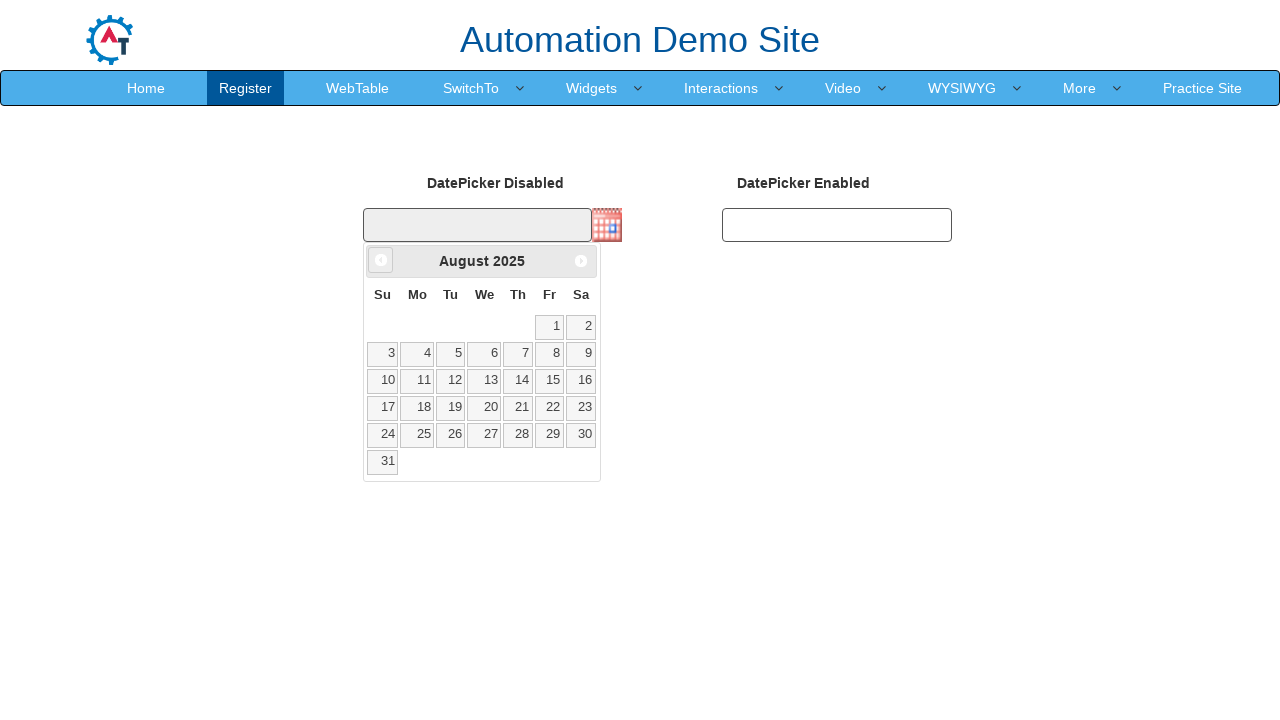

Retrieved current year from date picker
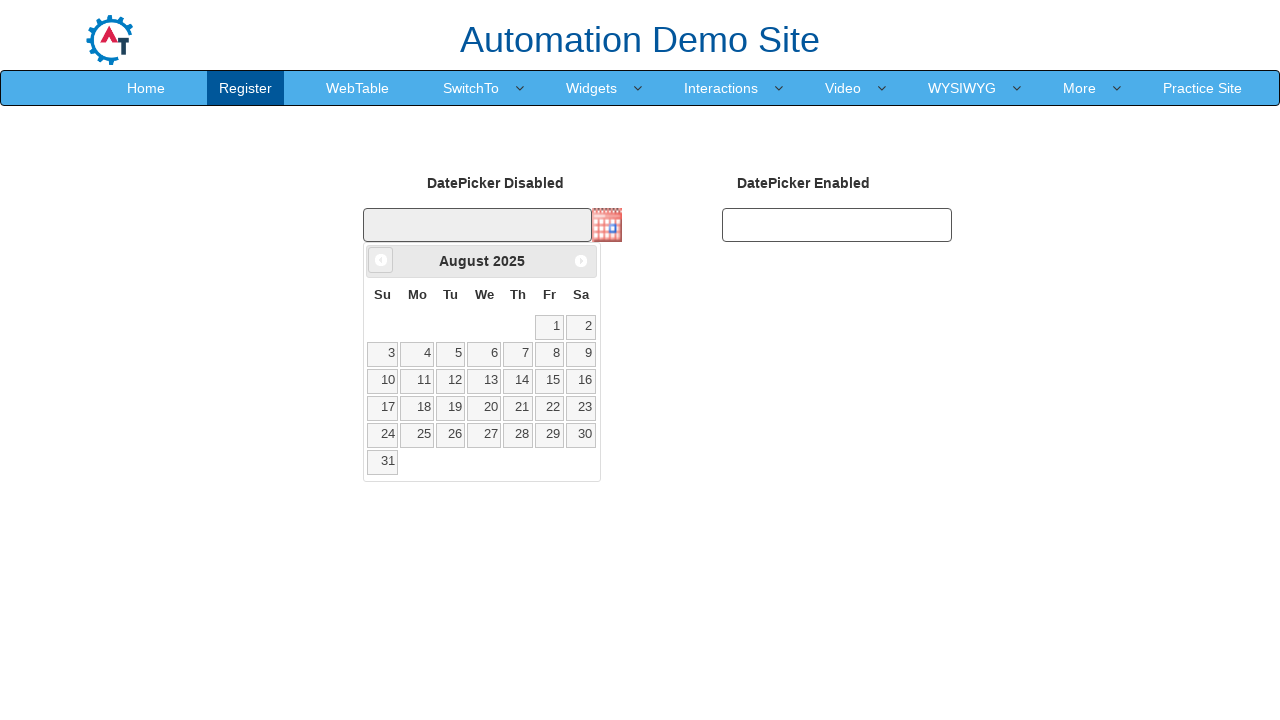

Retrieved current month from date picker
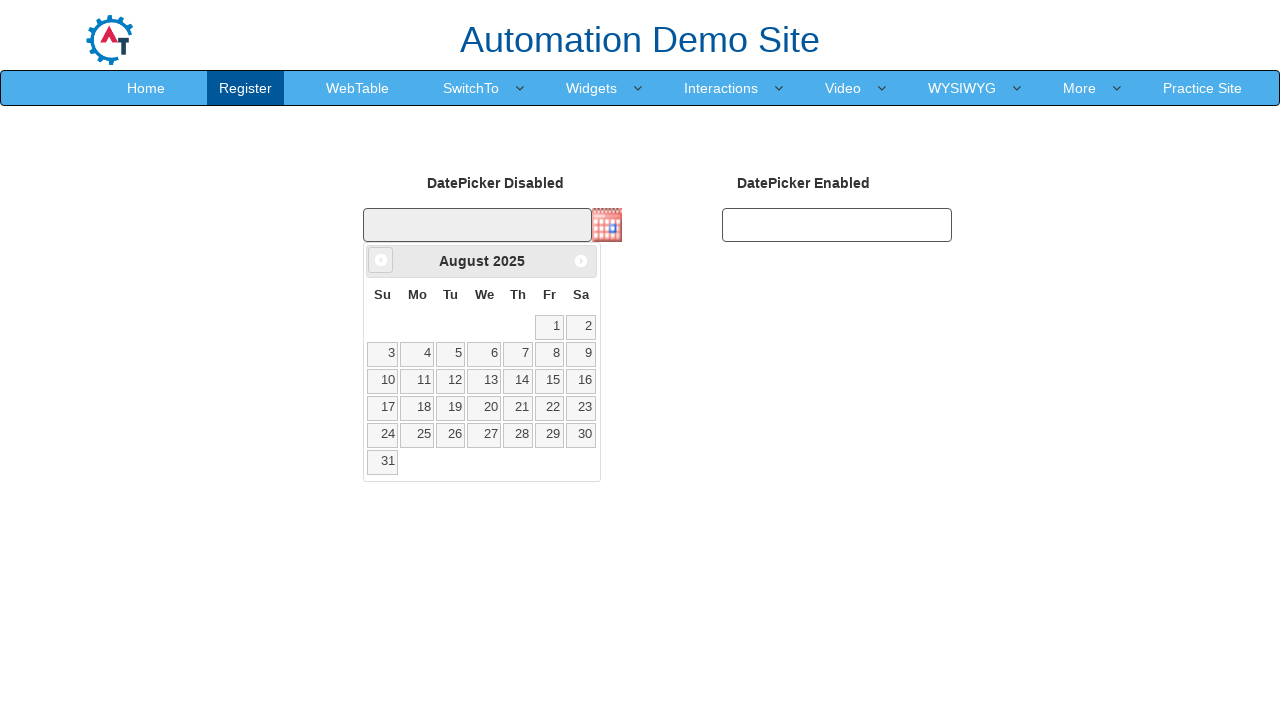

Clicked previous button to navigate to earlier month/year at (381, 260) on a[data-handler='prev']
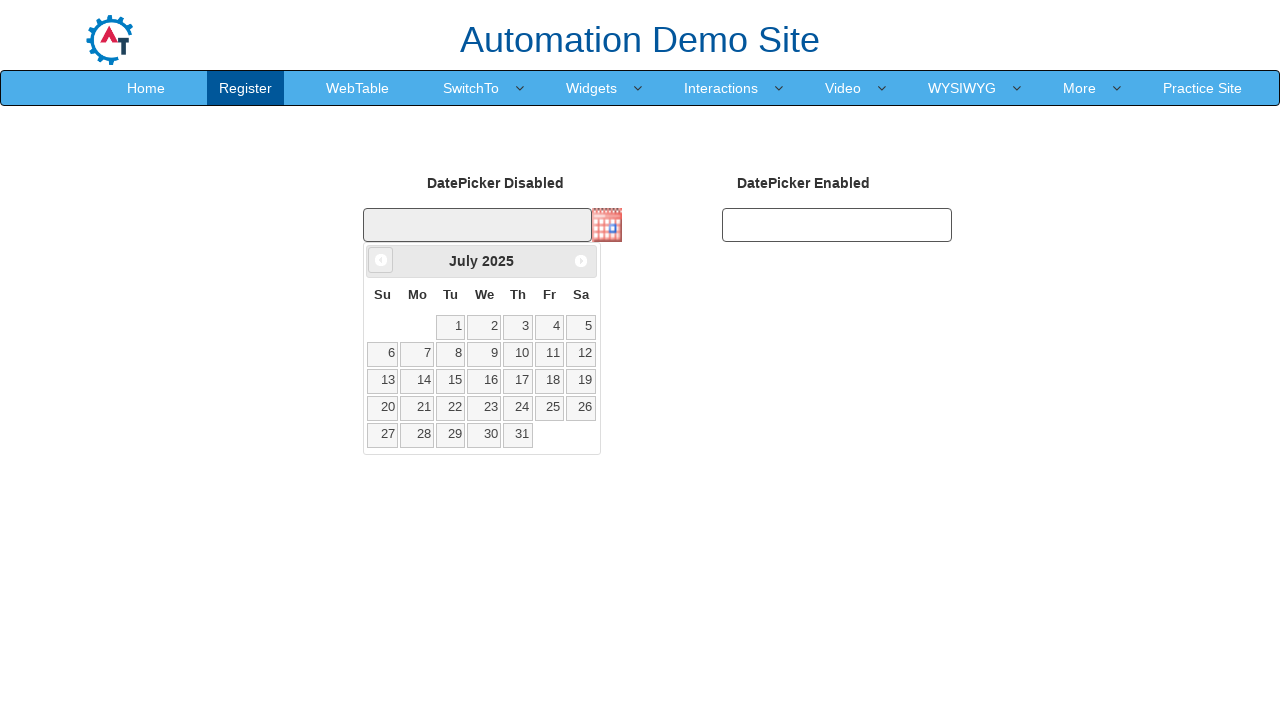

Retrieved current year from date picker
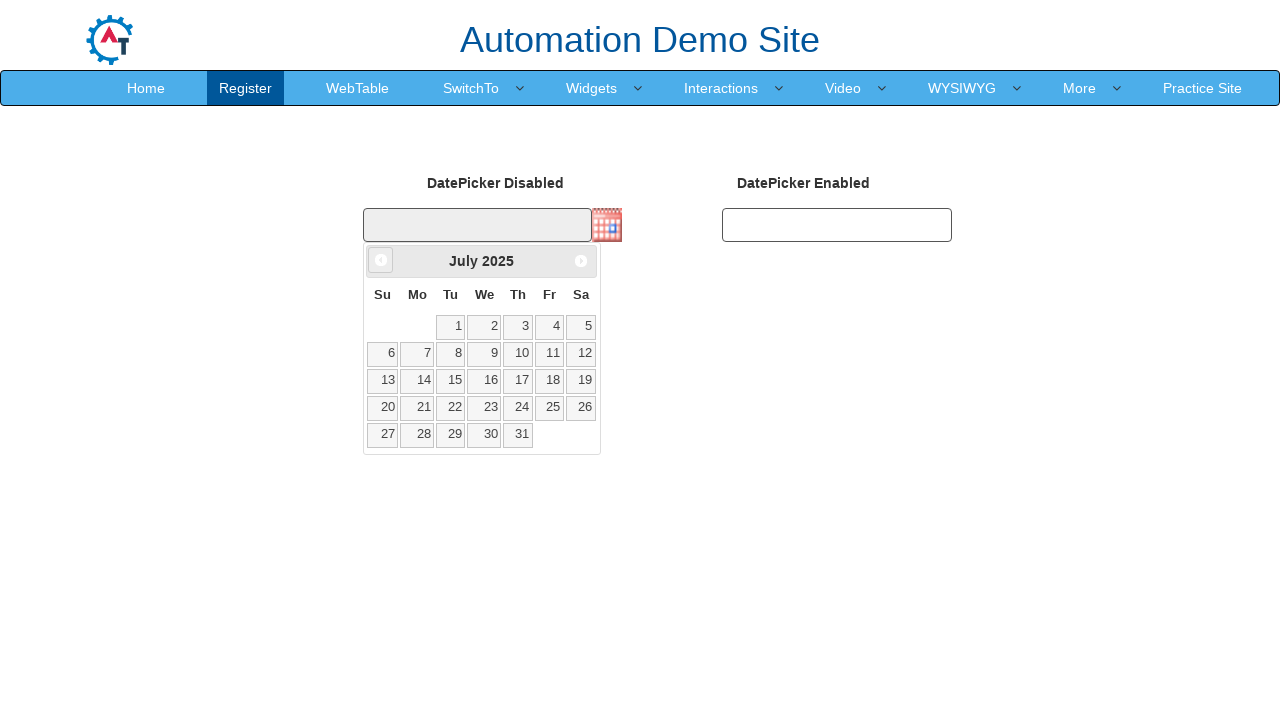

Retrieved current month from date picker
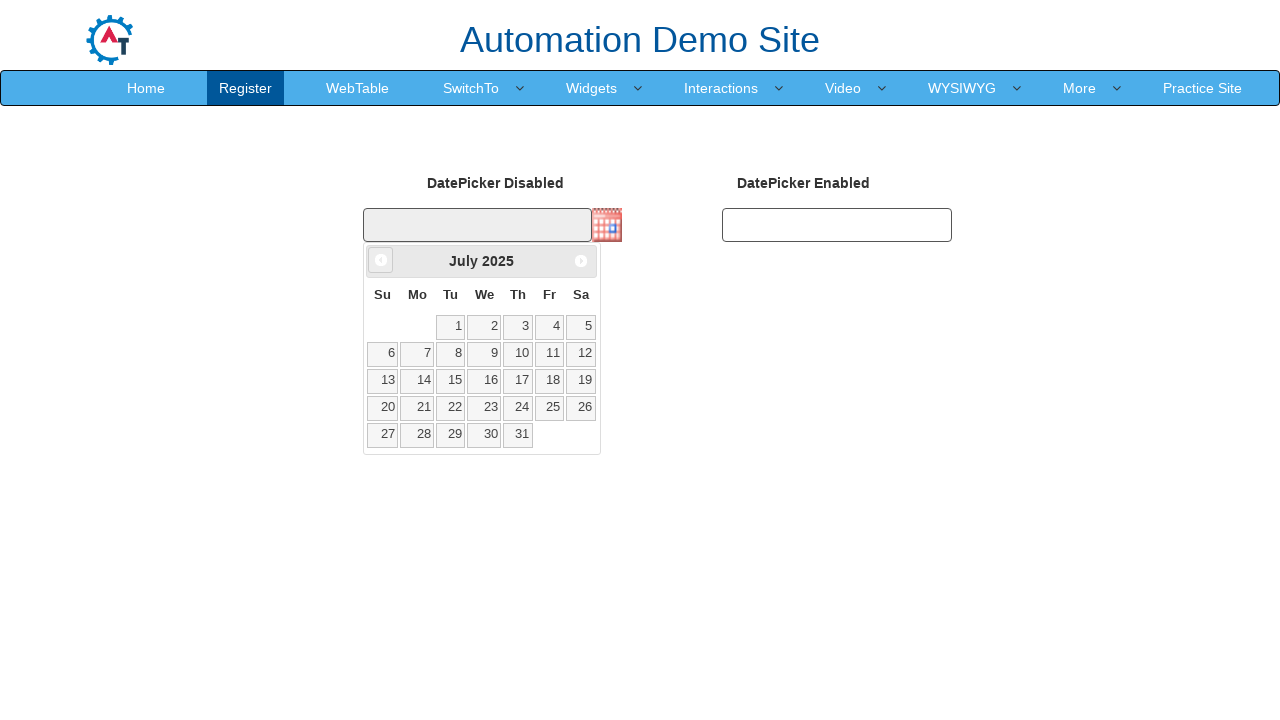

Clicked previous button to navigate to earlier month/year at (381, 260) on a[data-handler='prev']
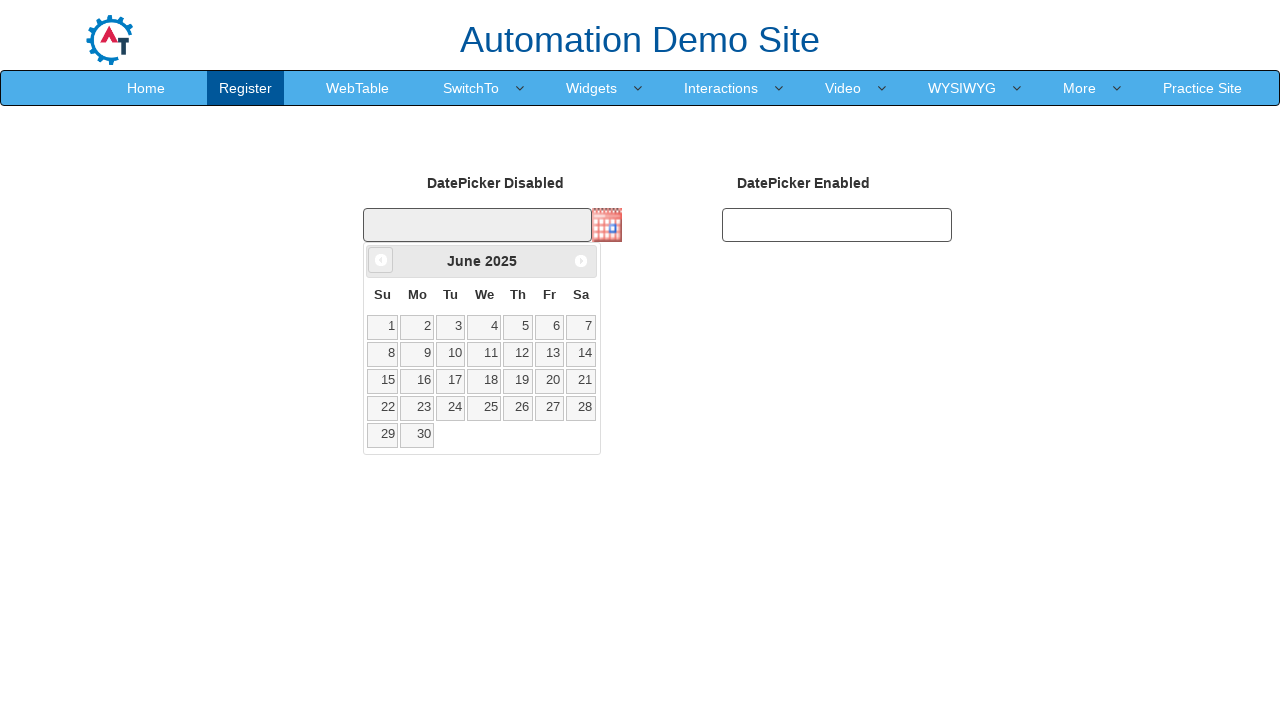

Retrieved current year from date picker
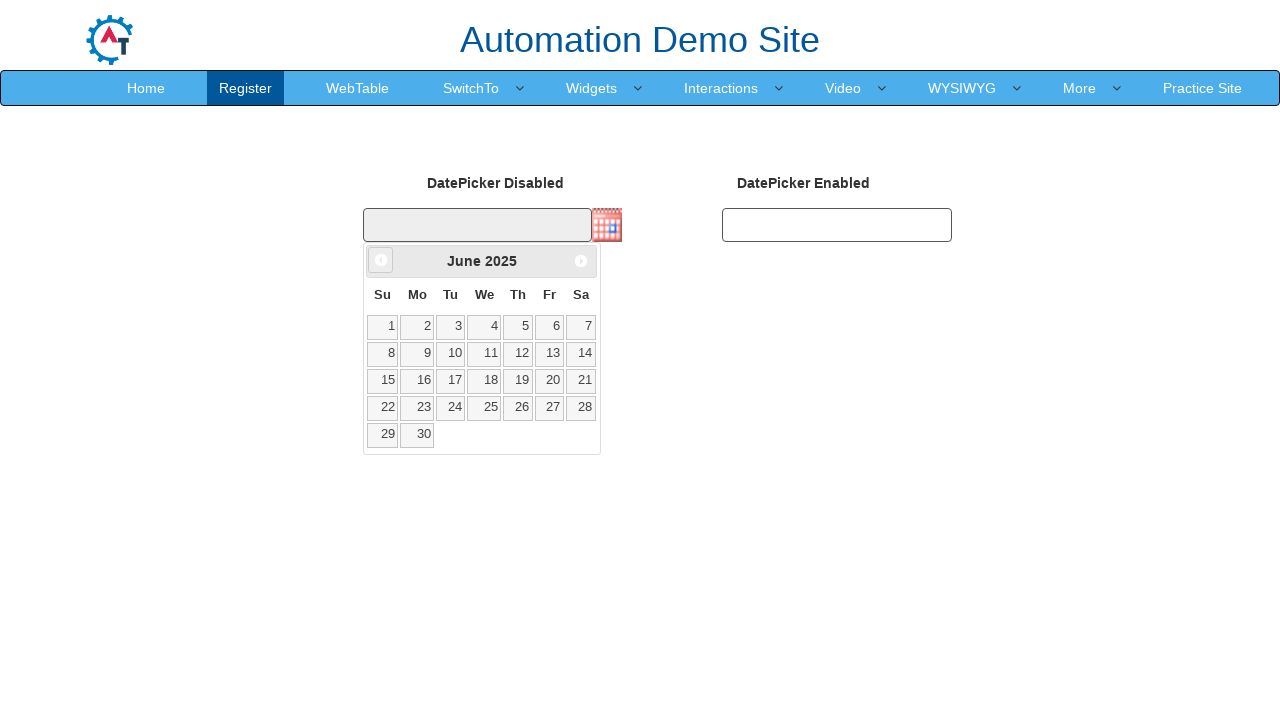

Retrieved current month from date picker
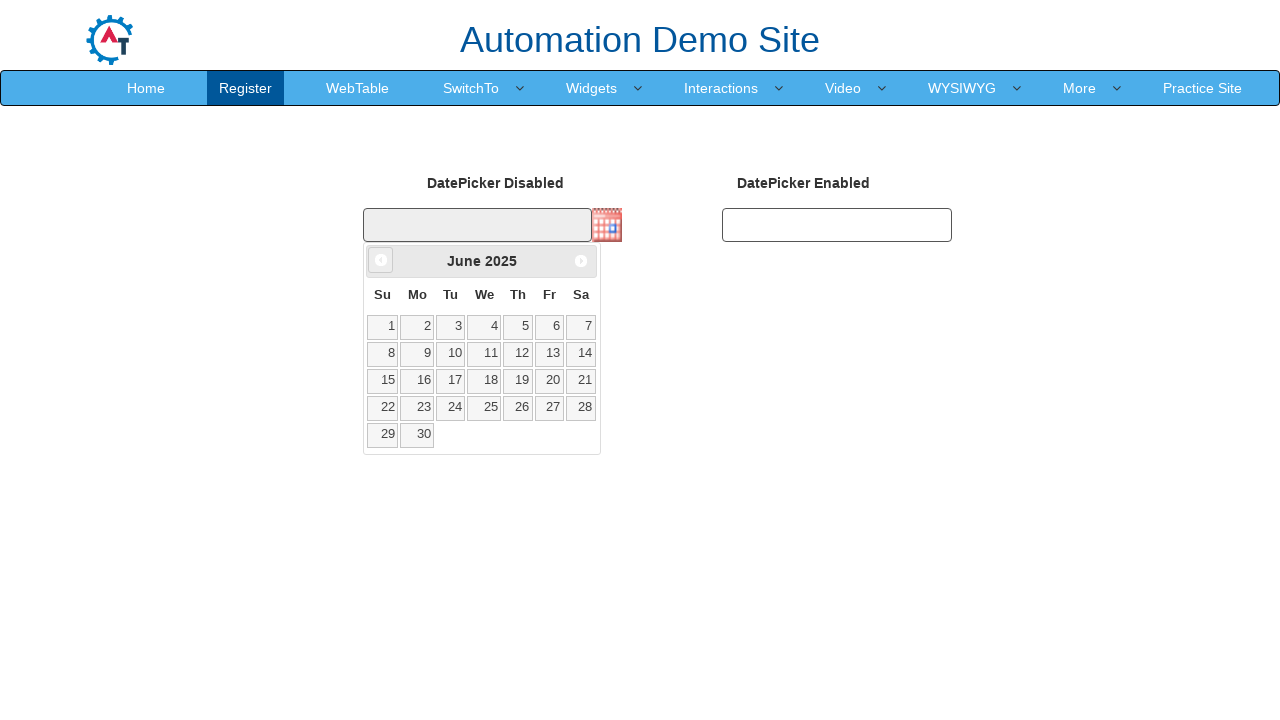

Clicked previous button to navigate to earlier month/year at (381, 260) on a[data-handler='prev']
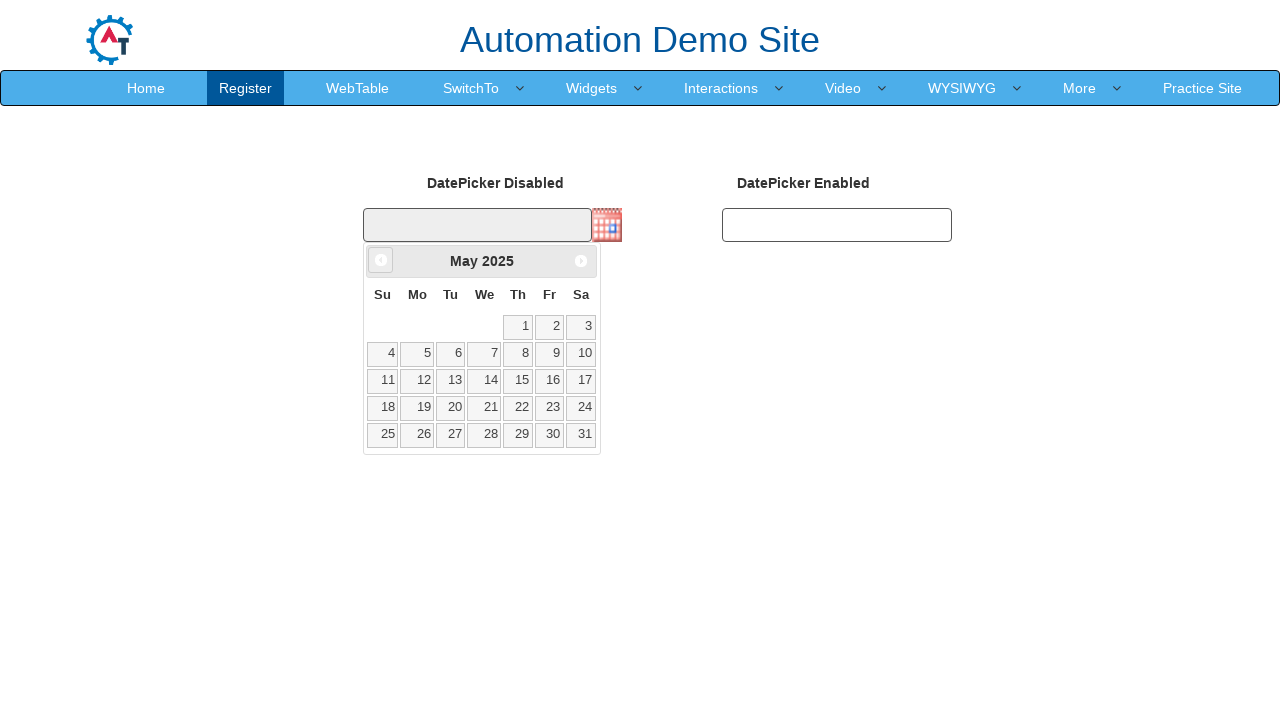

Retrieved current year from date picker
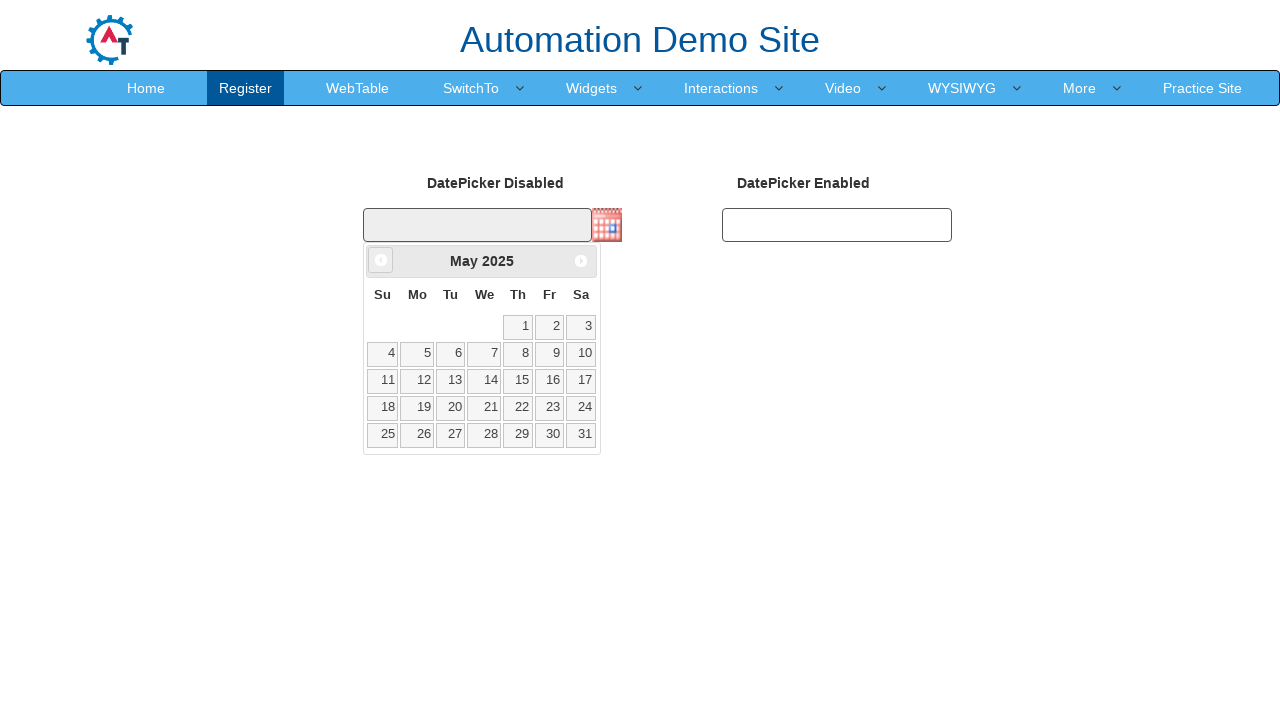

Retrieved current month from date picker
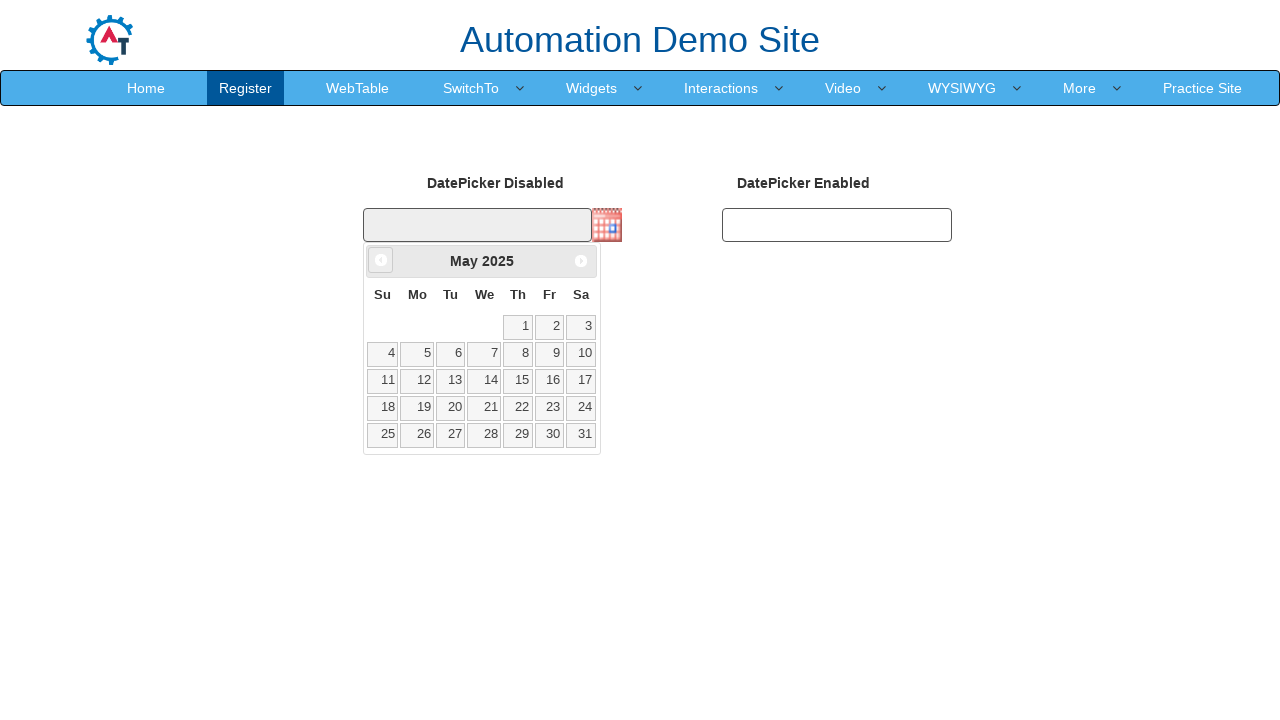

Clicked previous button to navigate to earlier month/year at (381, 260) on a[data-handler='prev']
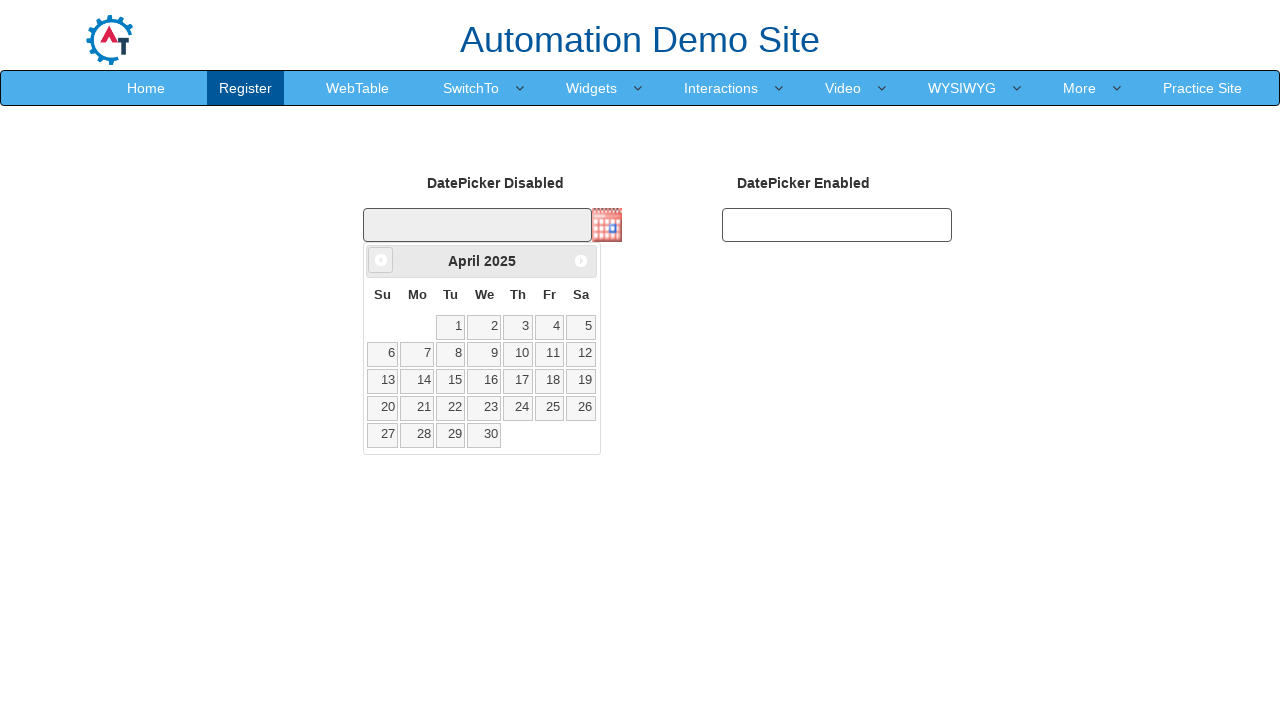

Retrieved current year from date picker
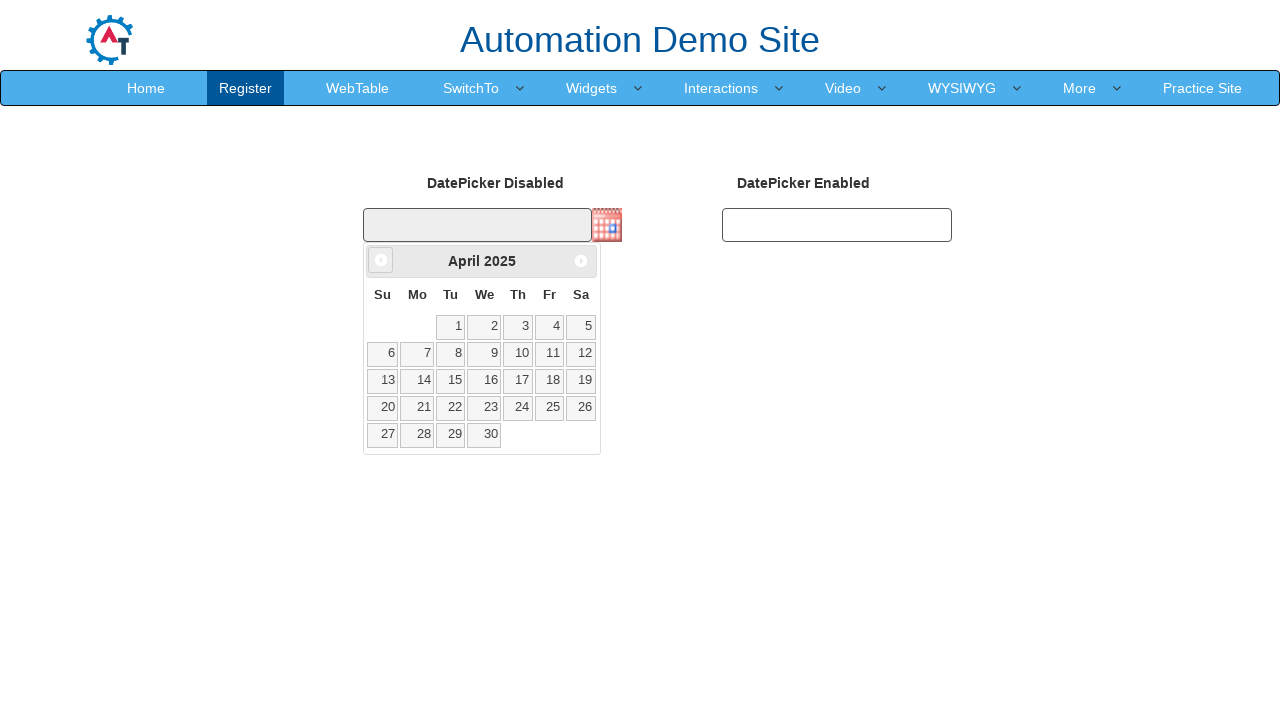

Retrieved current month from date picker
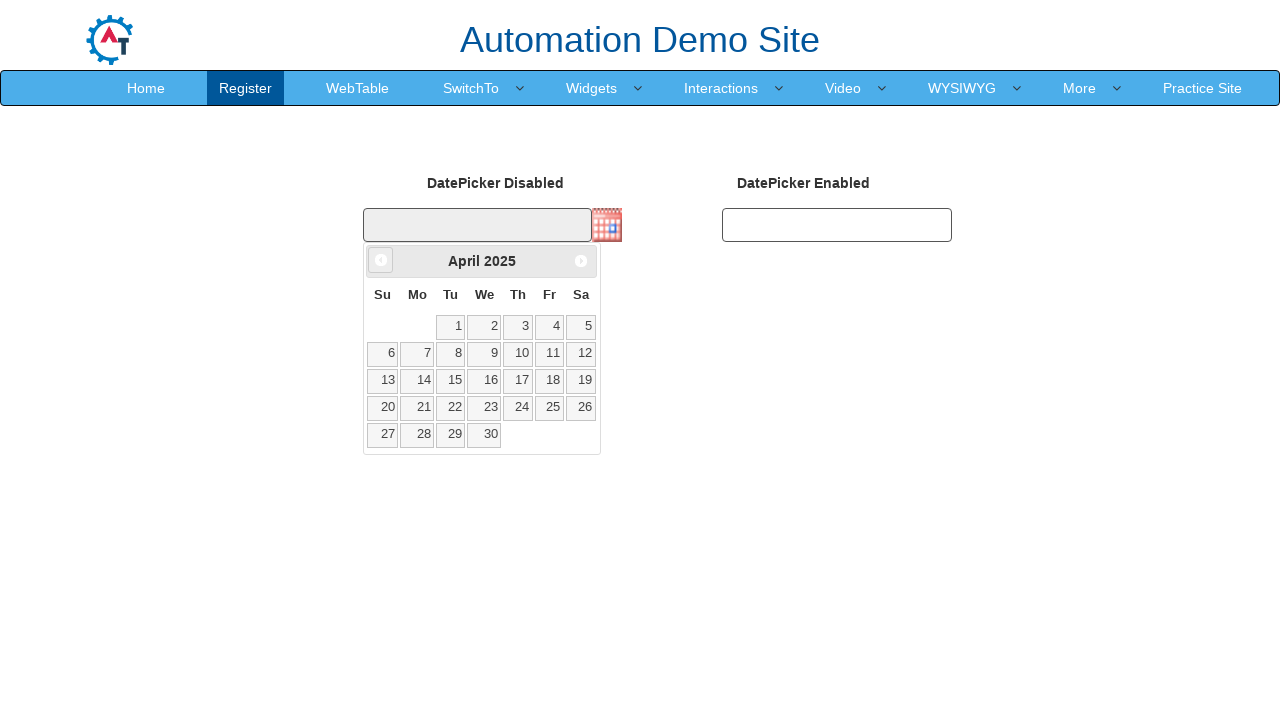

Clicked previous button to navigate to earlier month/year at (381, 260) on a[data-handler='prev']
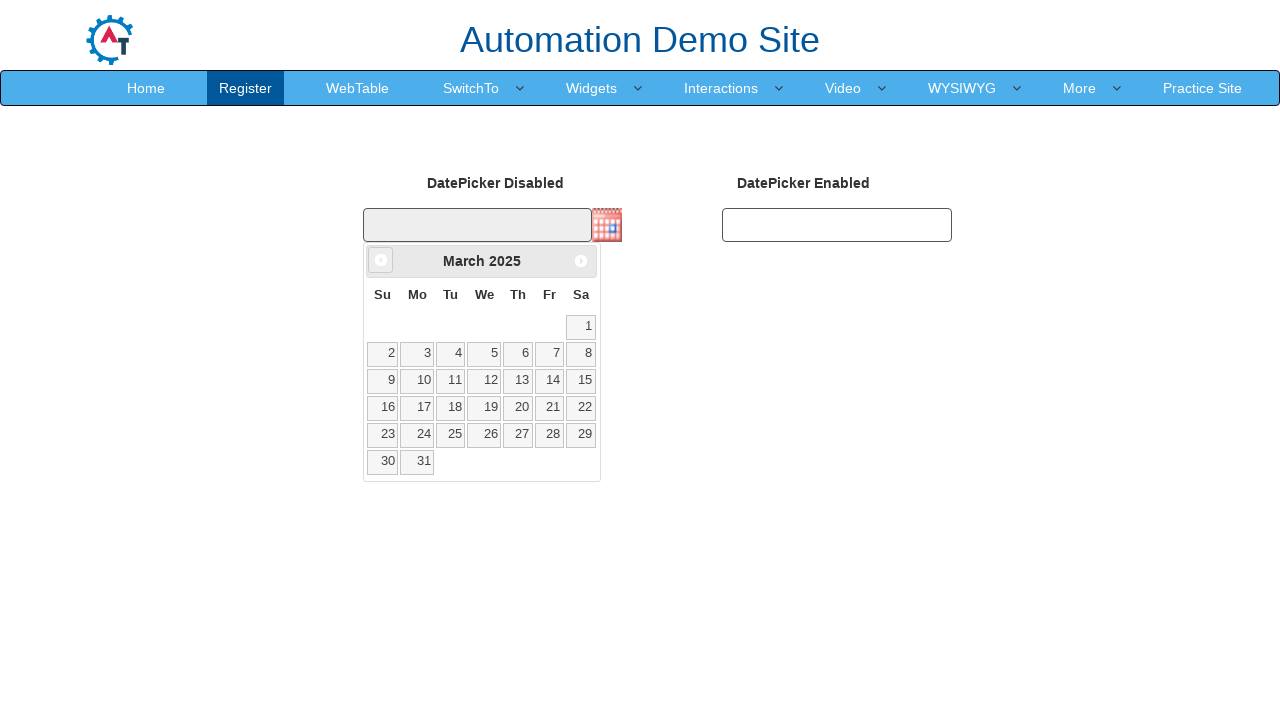

Retrieved current year from date picker
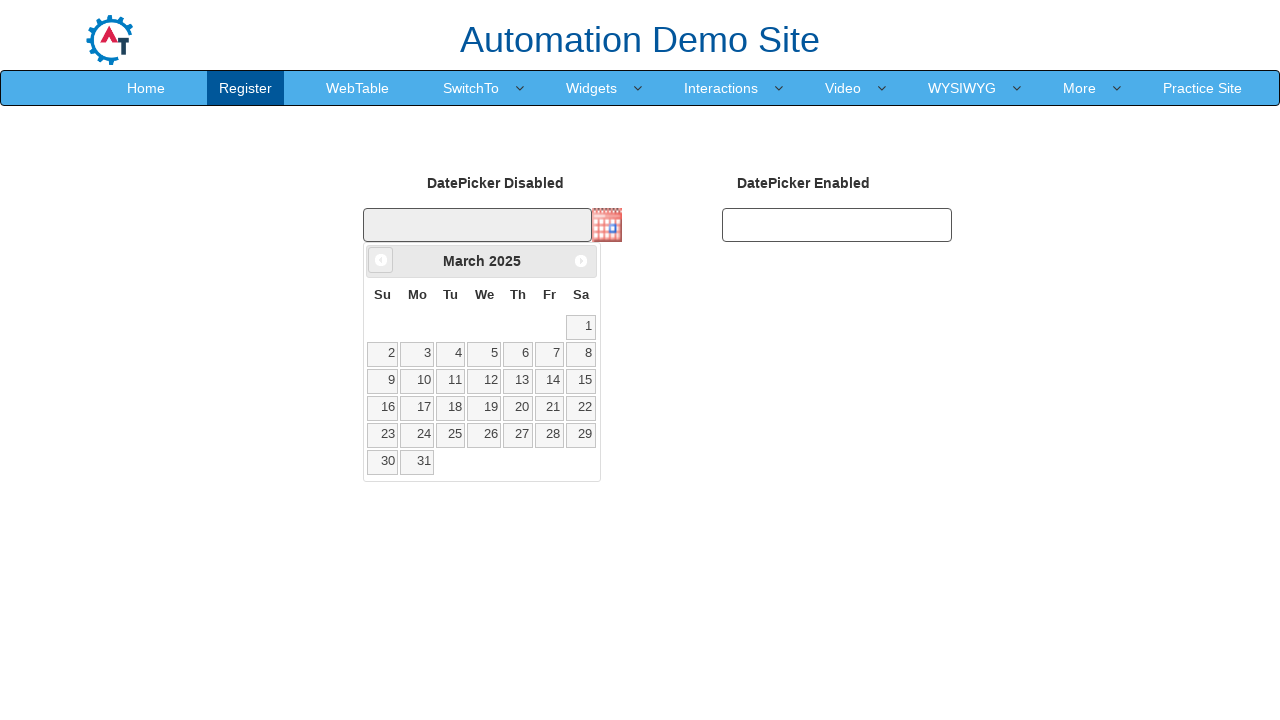

Retrieved current month from date picker
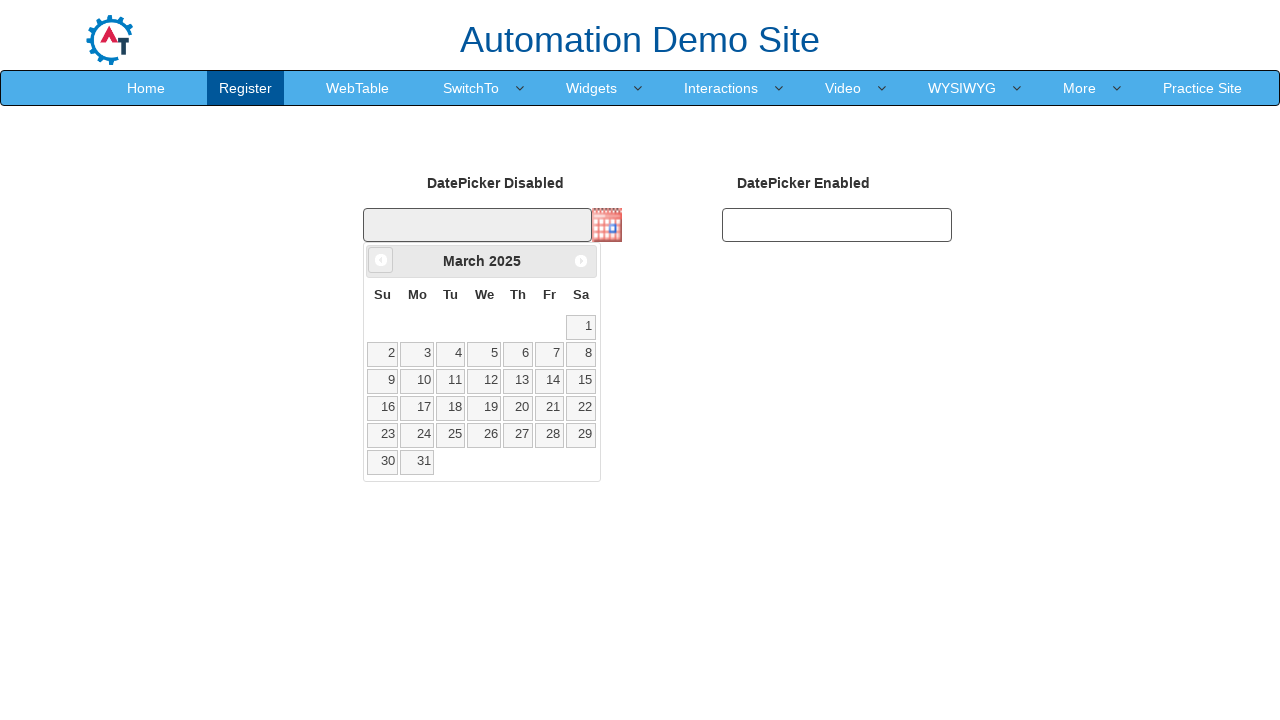

Clicked previous button to navigate to earlier month/year at (381, 260) on a[data-handler='prev']
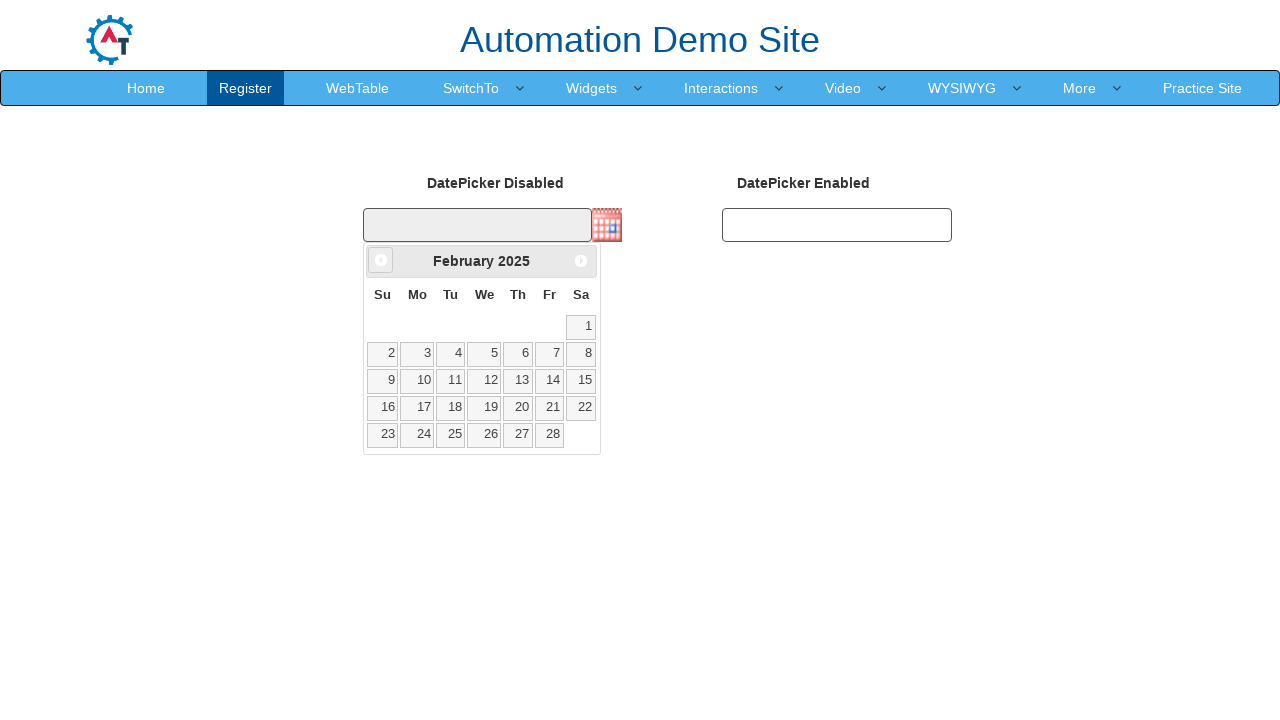

Retrieved current year from date picker
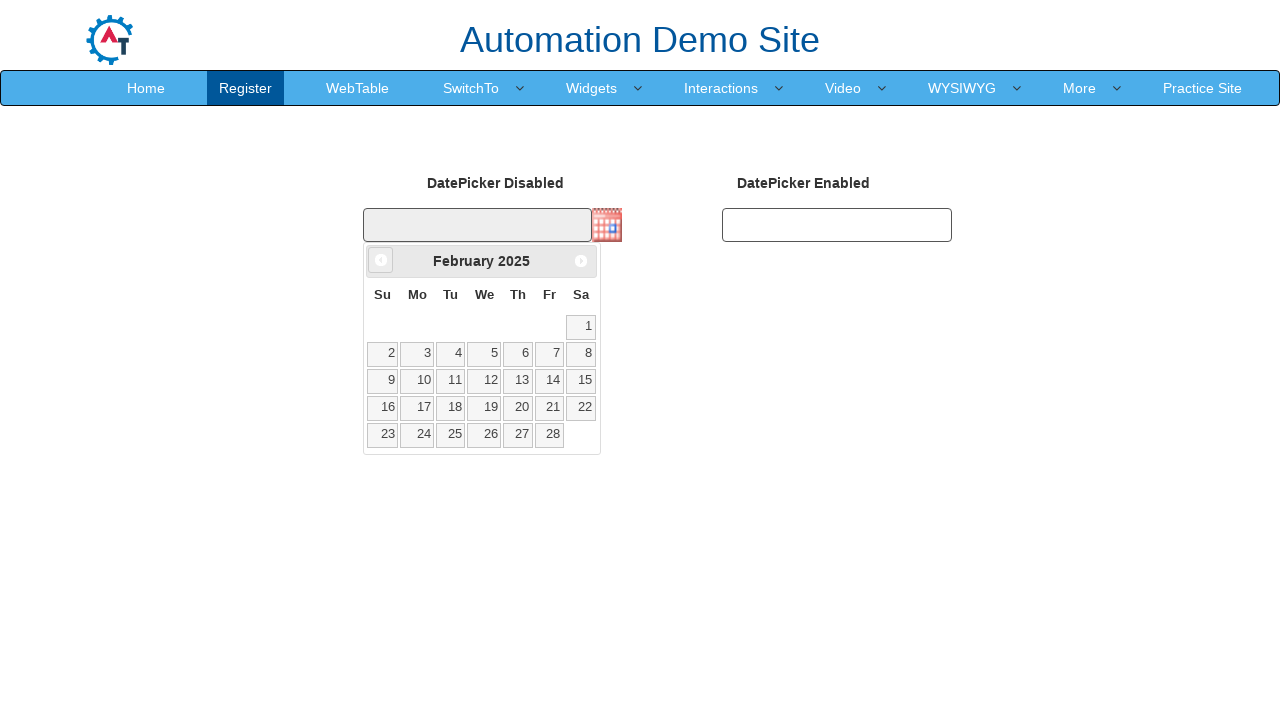

Retrieved current month from date picker
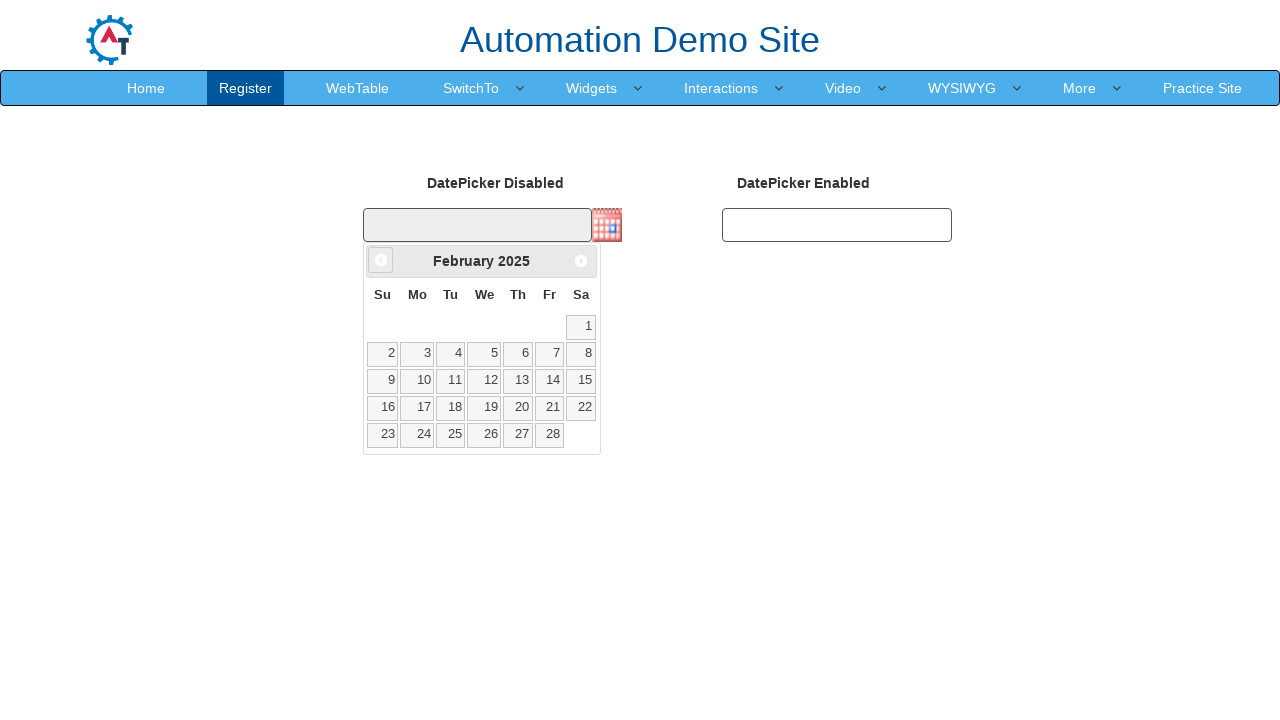

Clicked previous button to navigate to earlier month/year at (381, 260) on a[data-handler='prev']
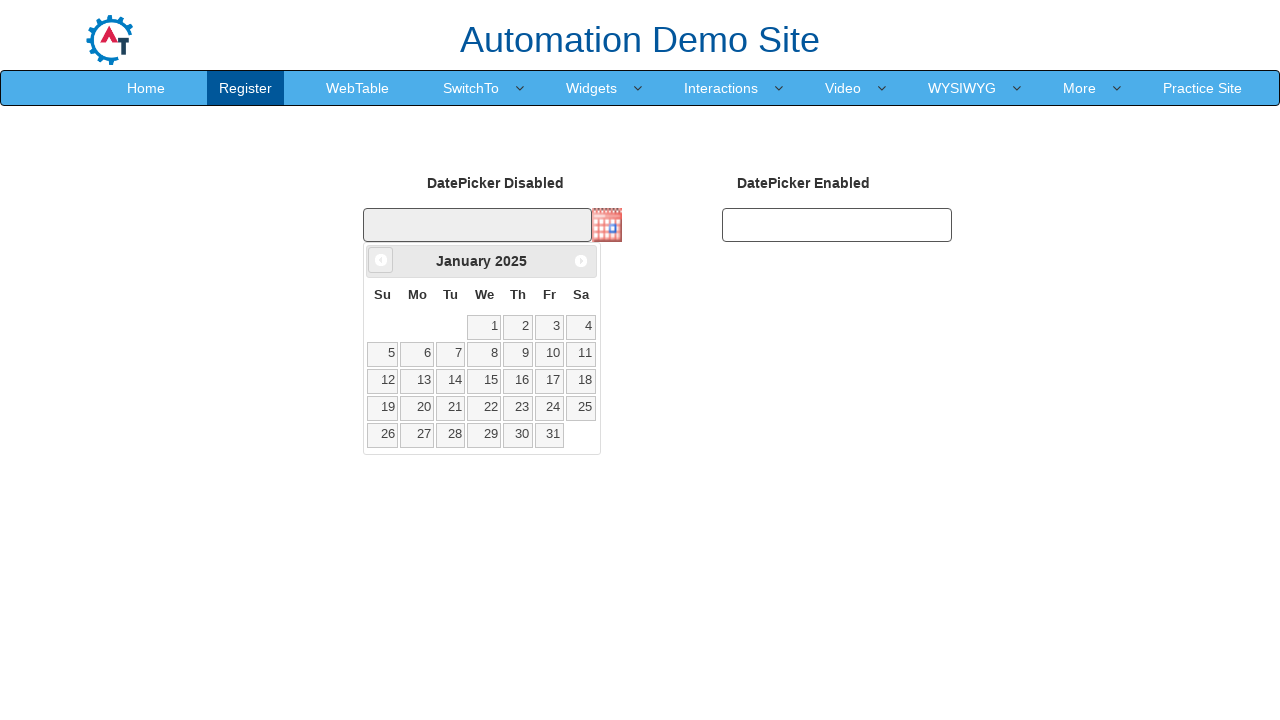

Retrieved current year from date picker
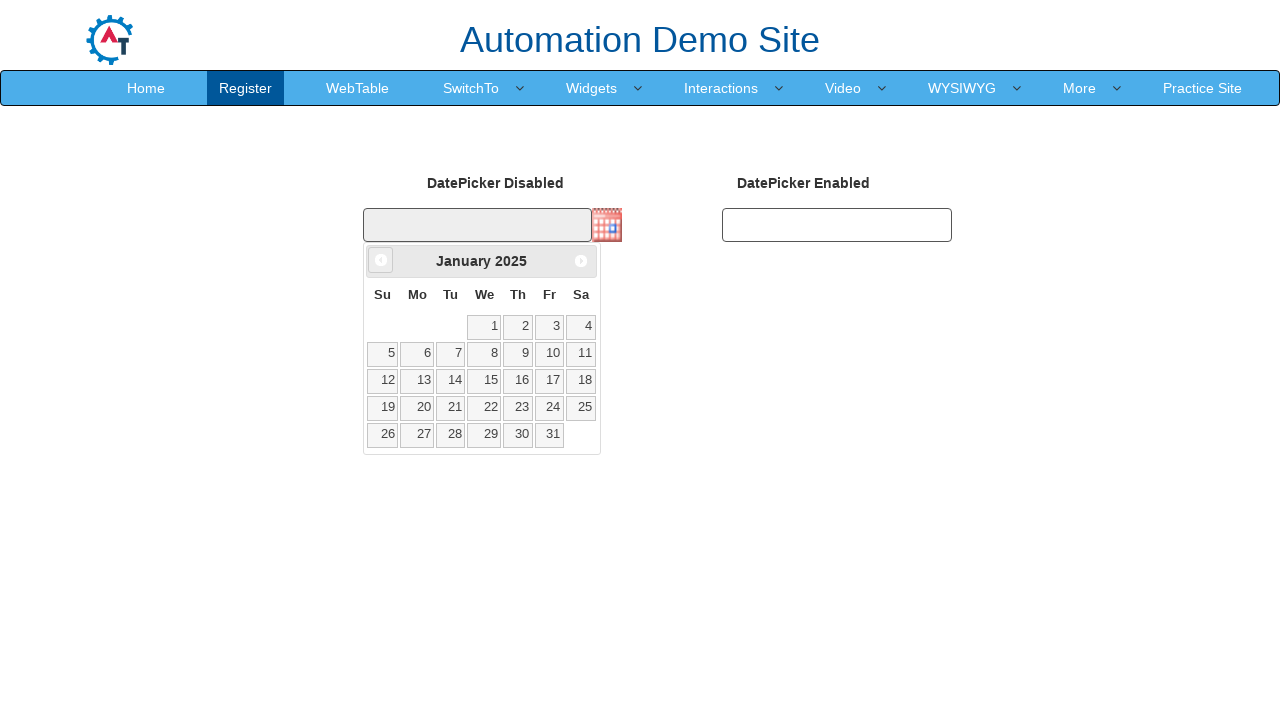

Retrieved current month from date picker
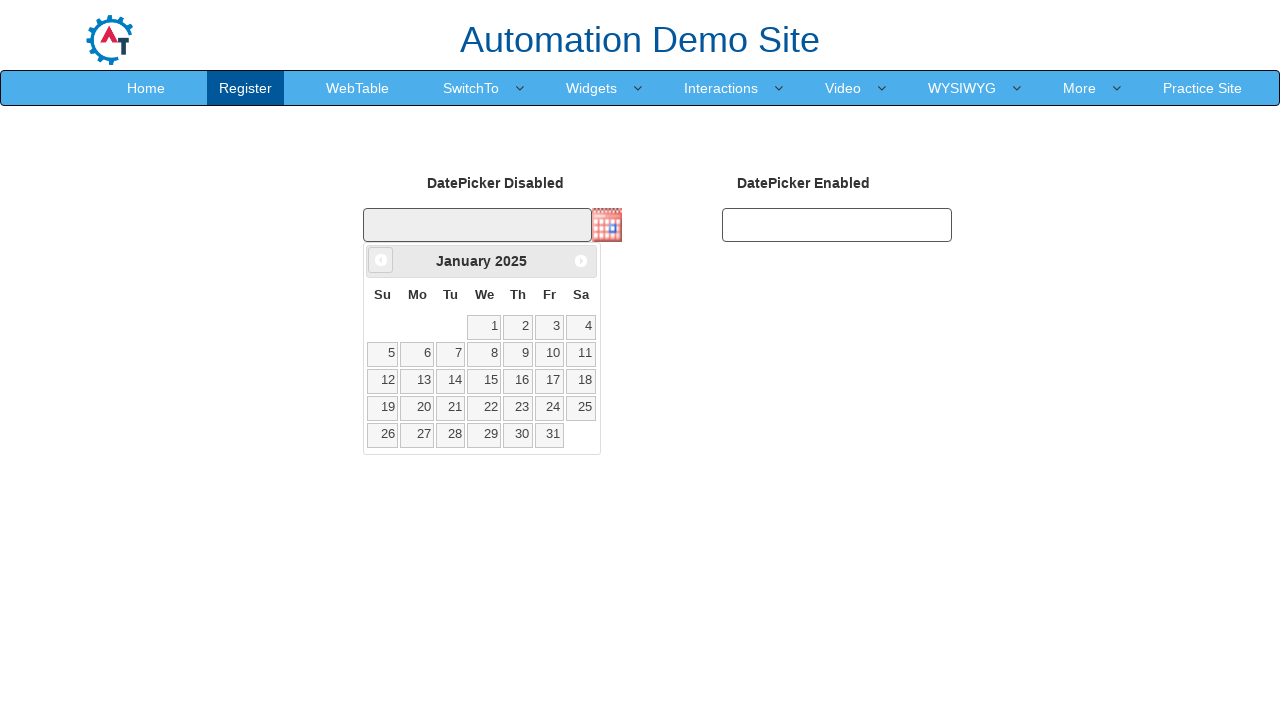

Clicked previous button to navigate to earlier month/year at (381, 260) on a[data-handler='prev']
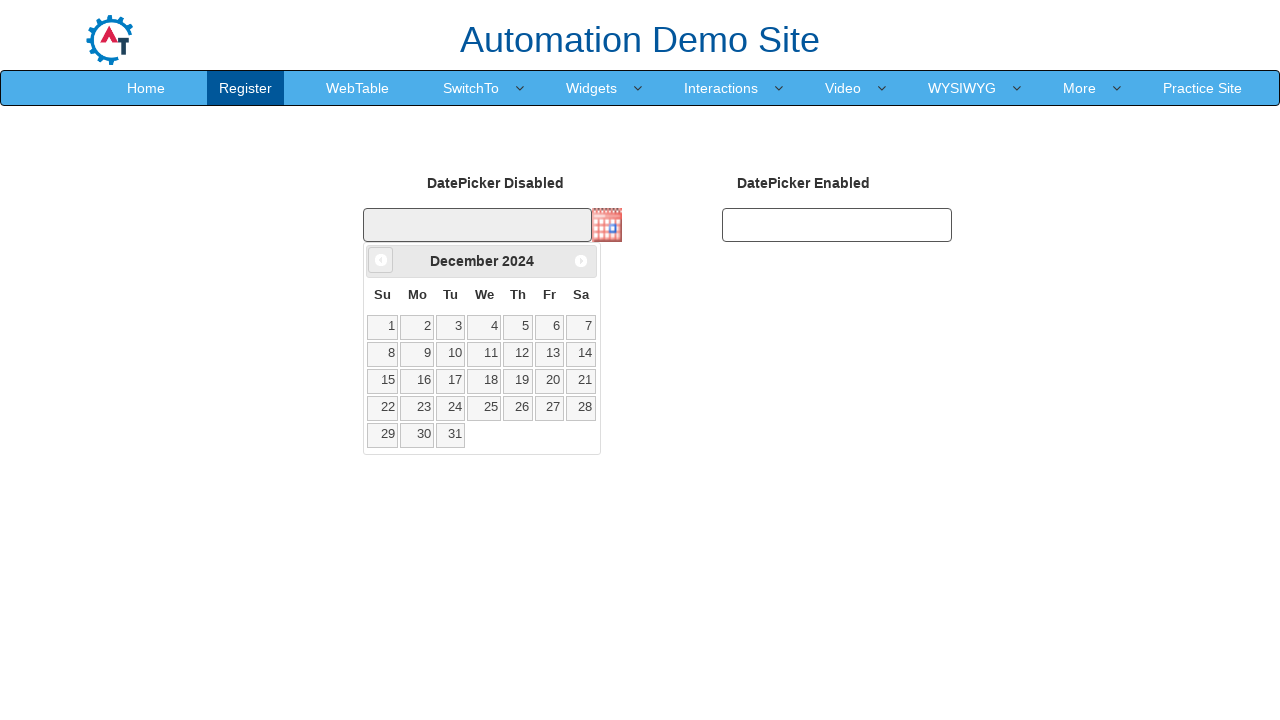

Retrieved current year from date picker
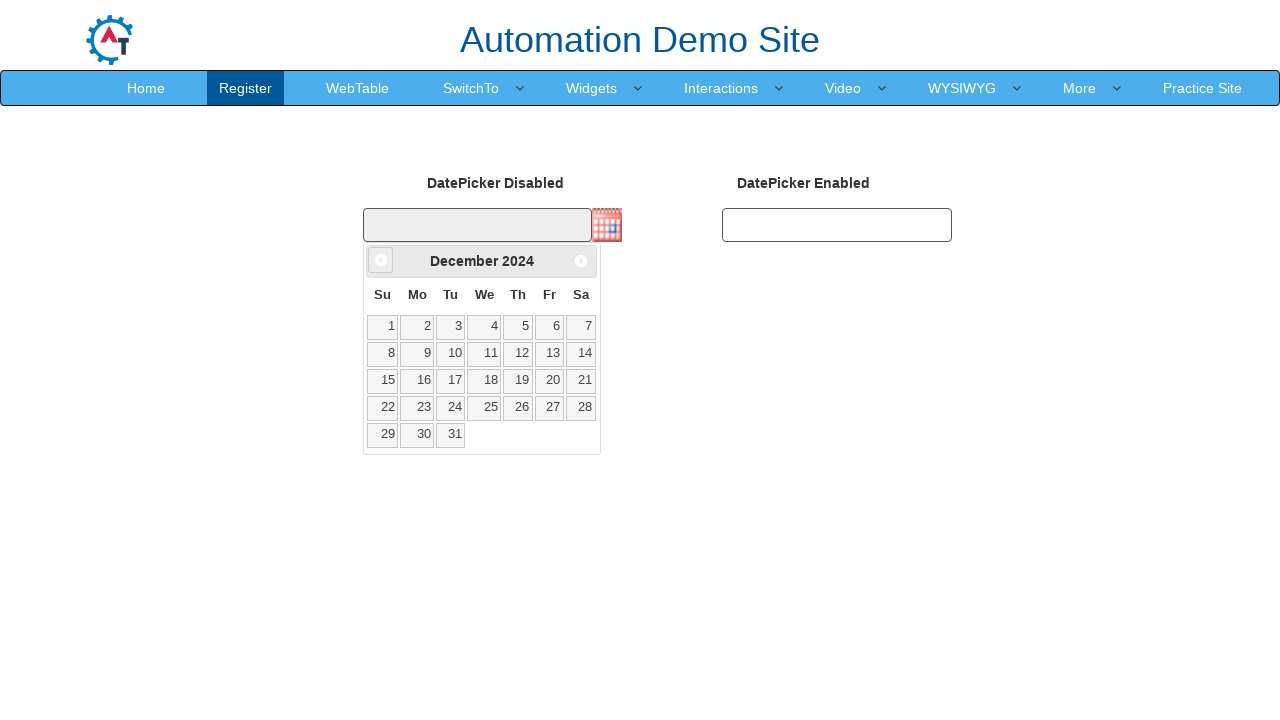

Retrieved current month from date picker
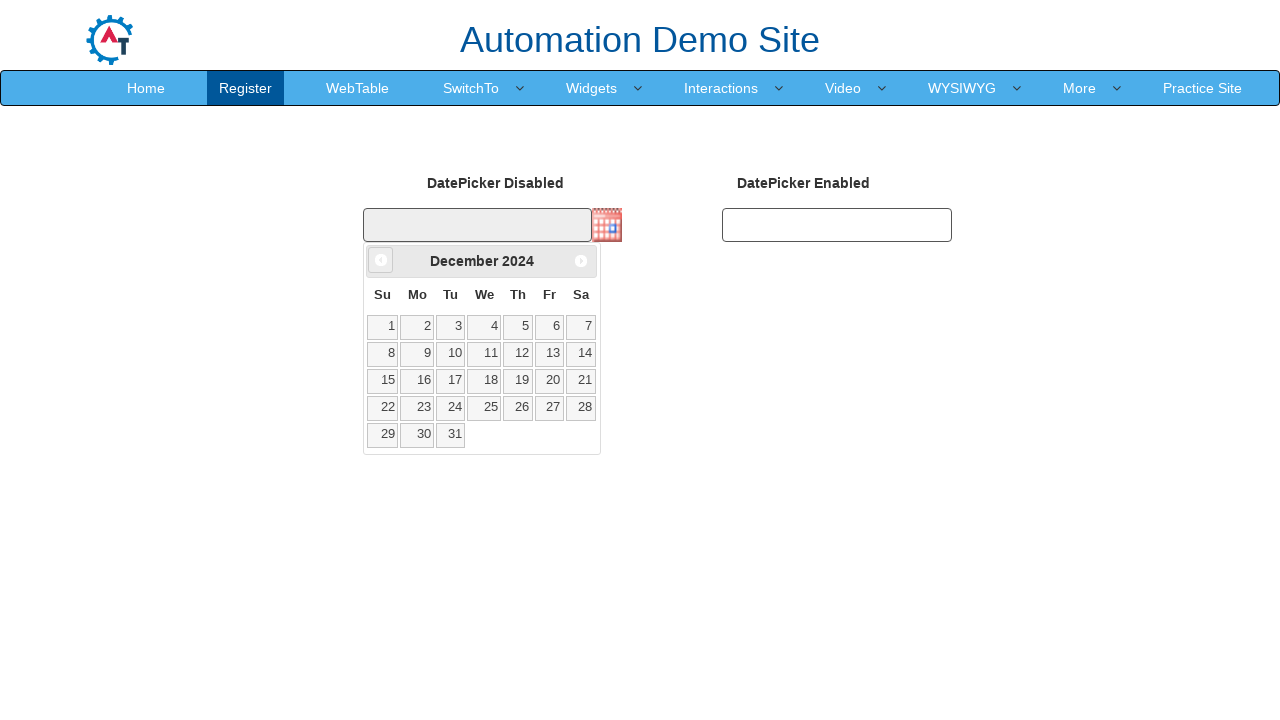

Clicked previous button to navigate to earlier month/year at (381, 260) on a[data-handler='prev']
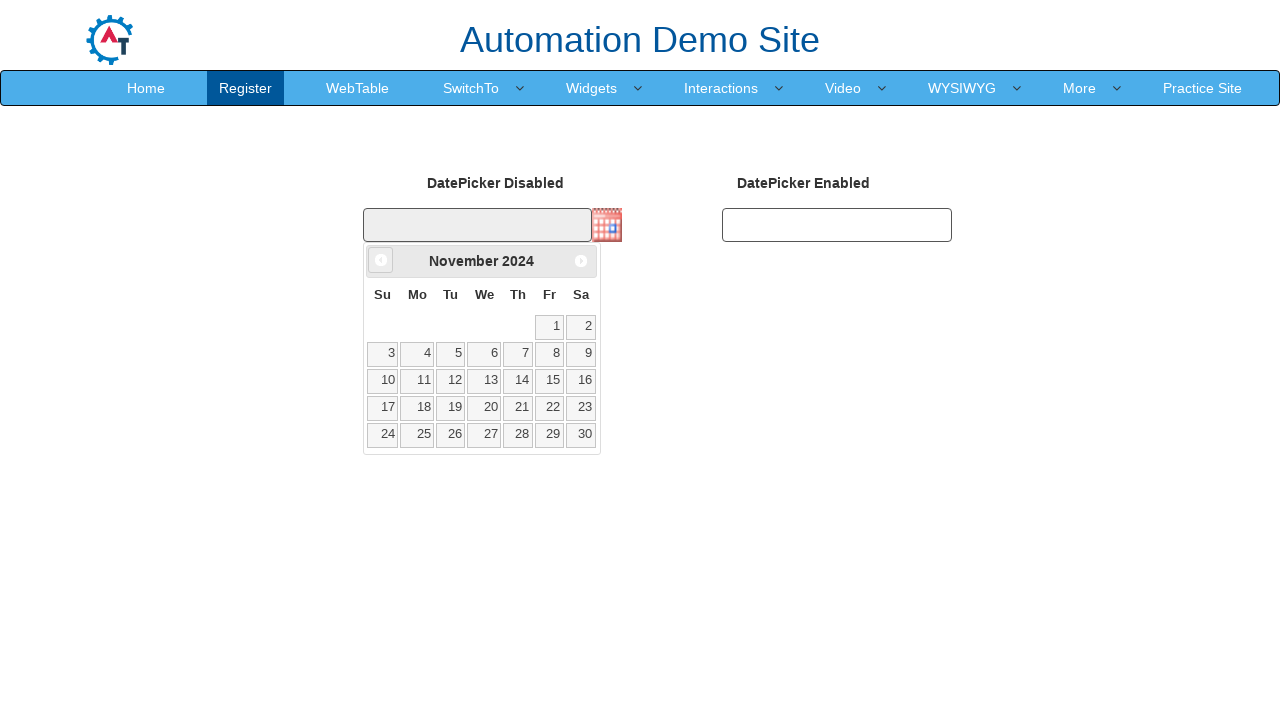

Retrieved current year from date picker
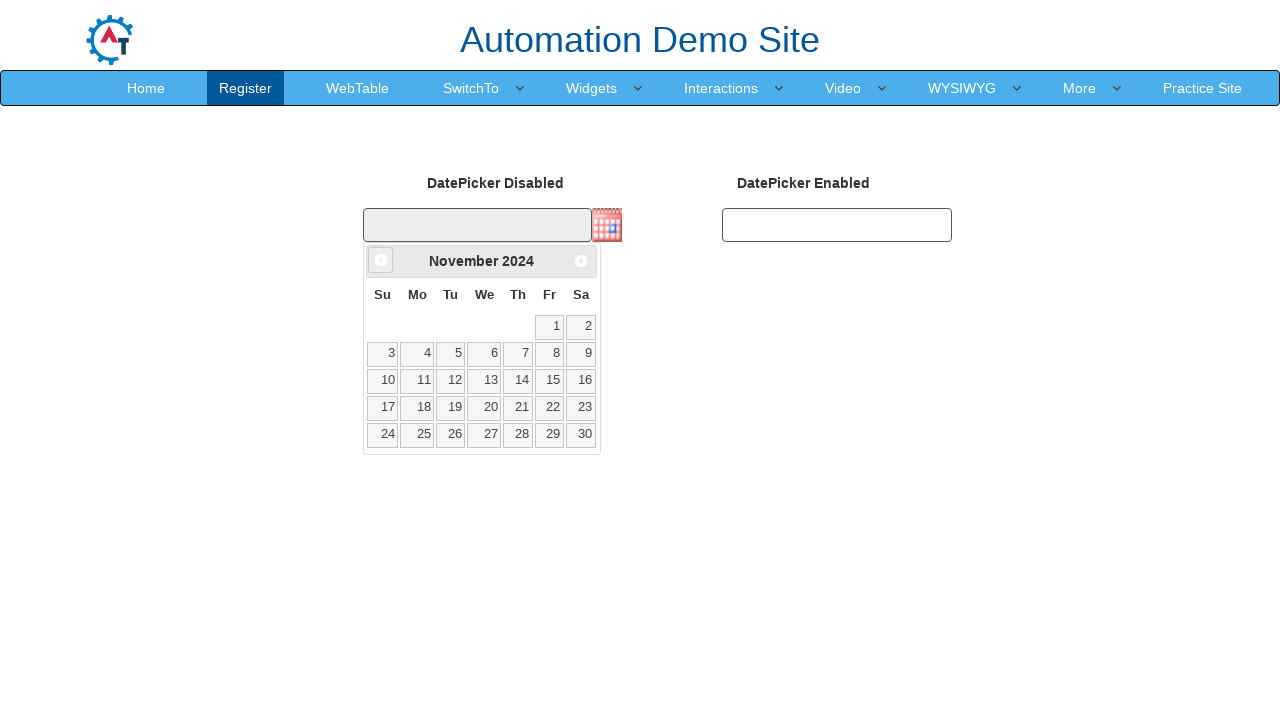

Retrieved current month from date picker
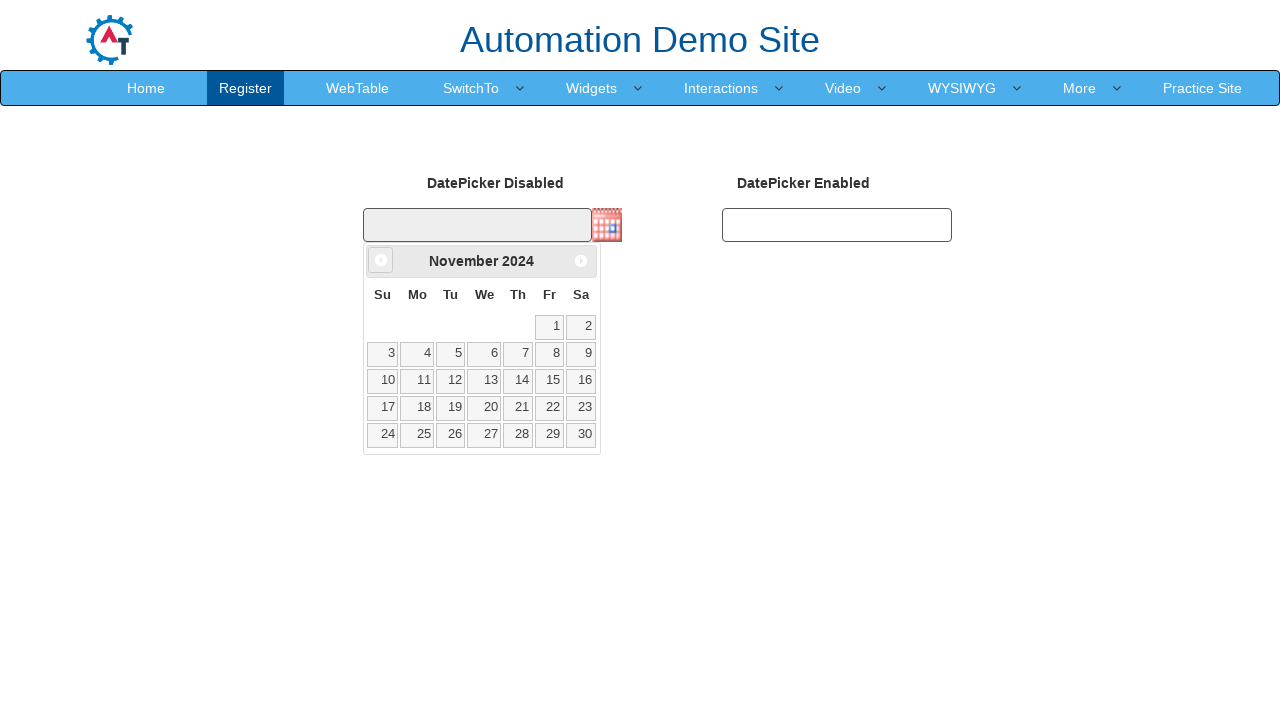

Clicked previous button to navigate to earlier month/year at (381, 260) on a[data-handler='prev']
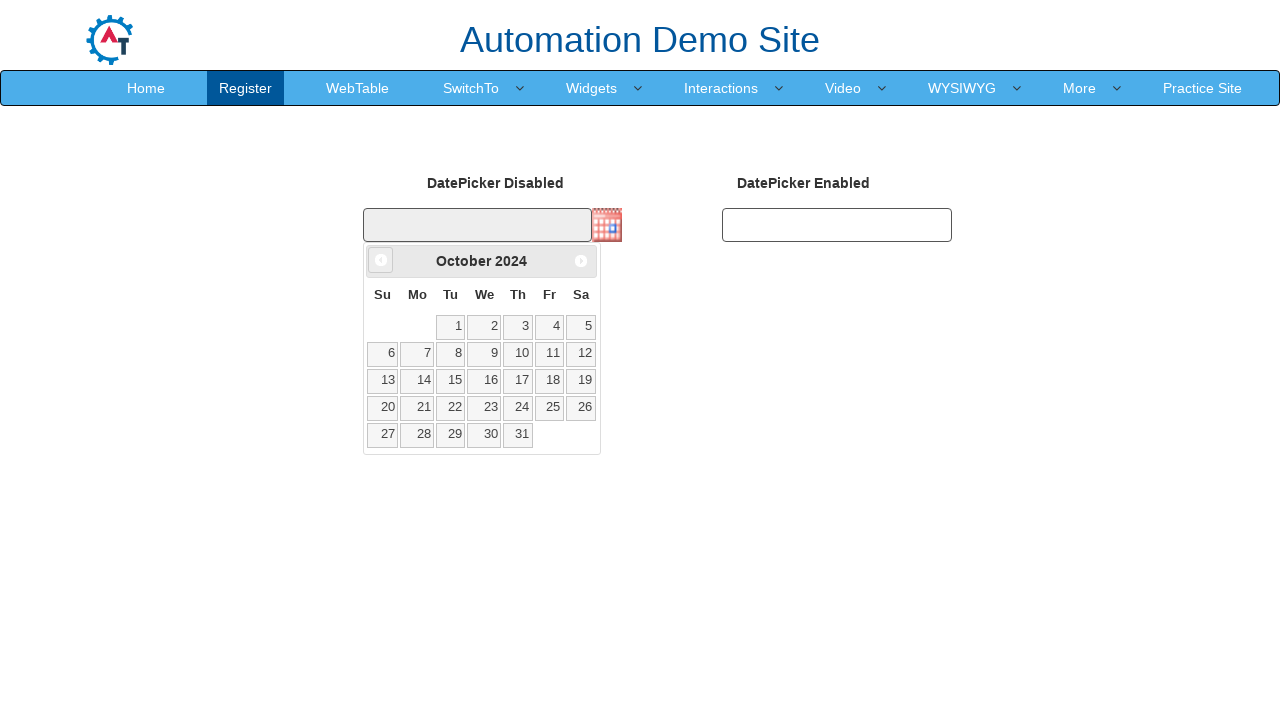

Retrieved current year from date picker
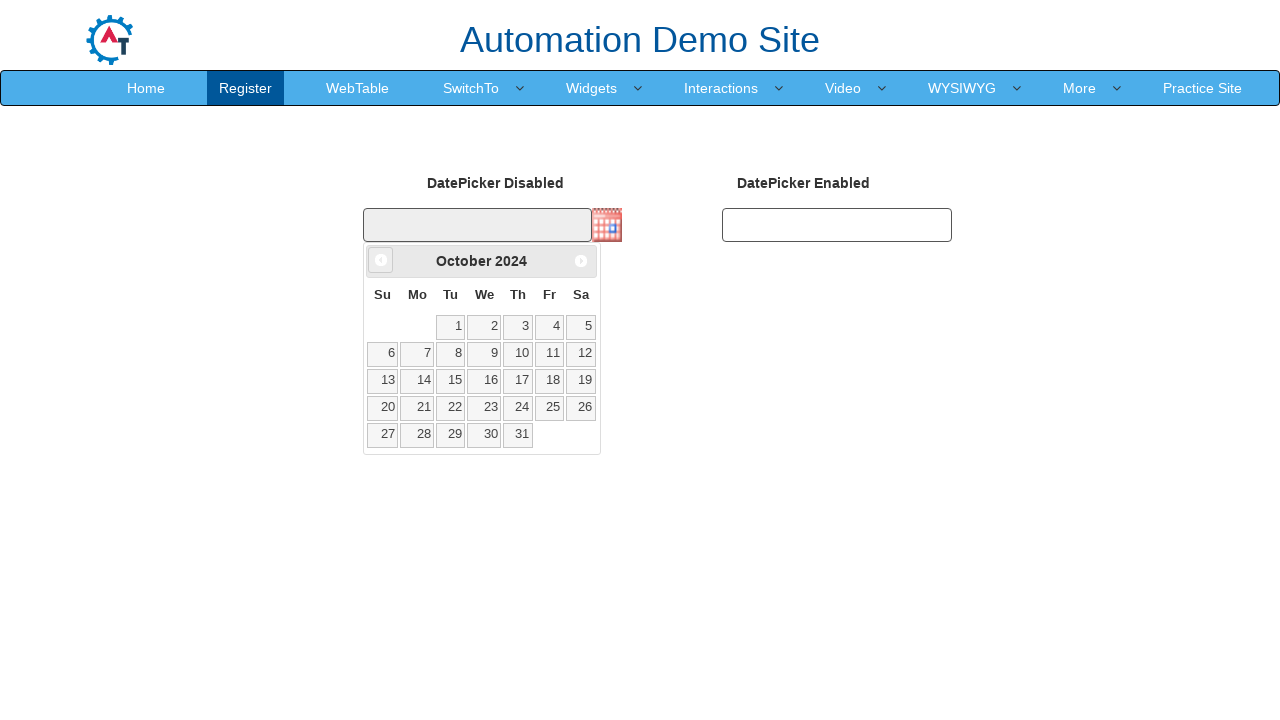

Retrieved current month from date picker
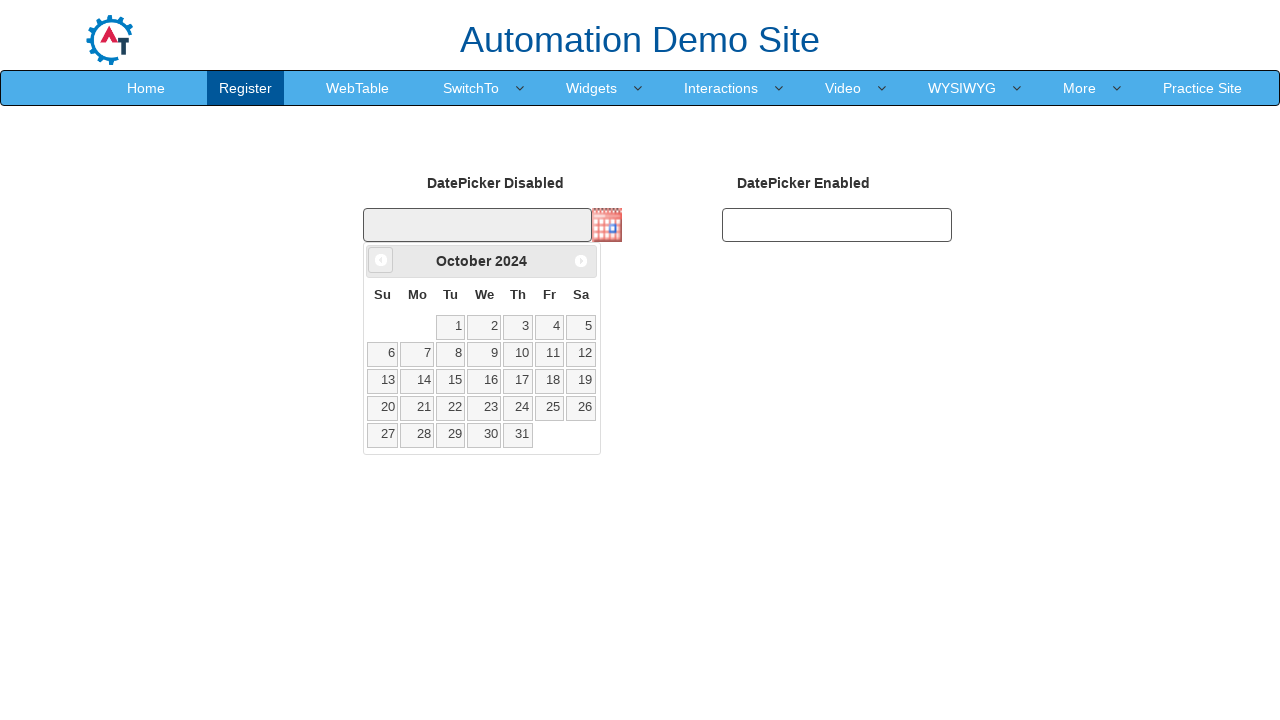

Clicked previous button to navigate to earlier month/year at (381, 260) on a[data-handler='prev']
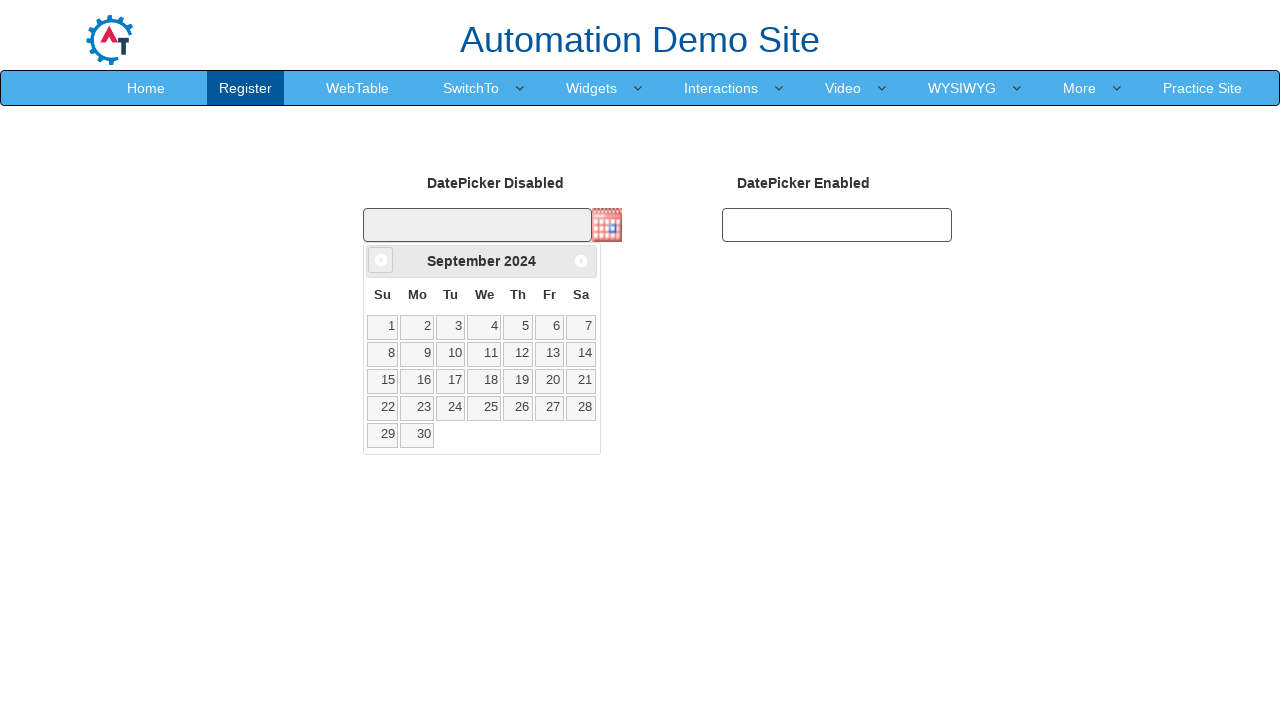

Retrieved current year from date picker
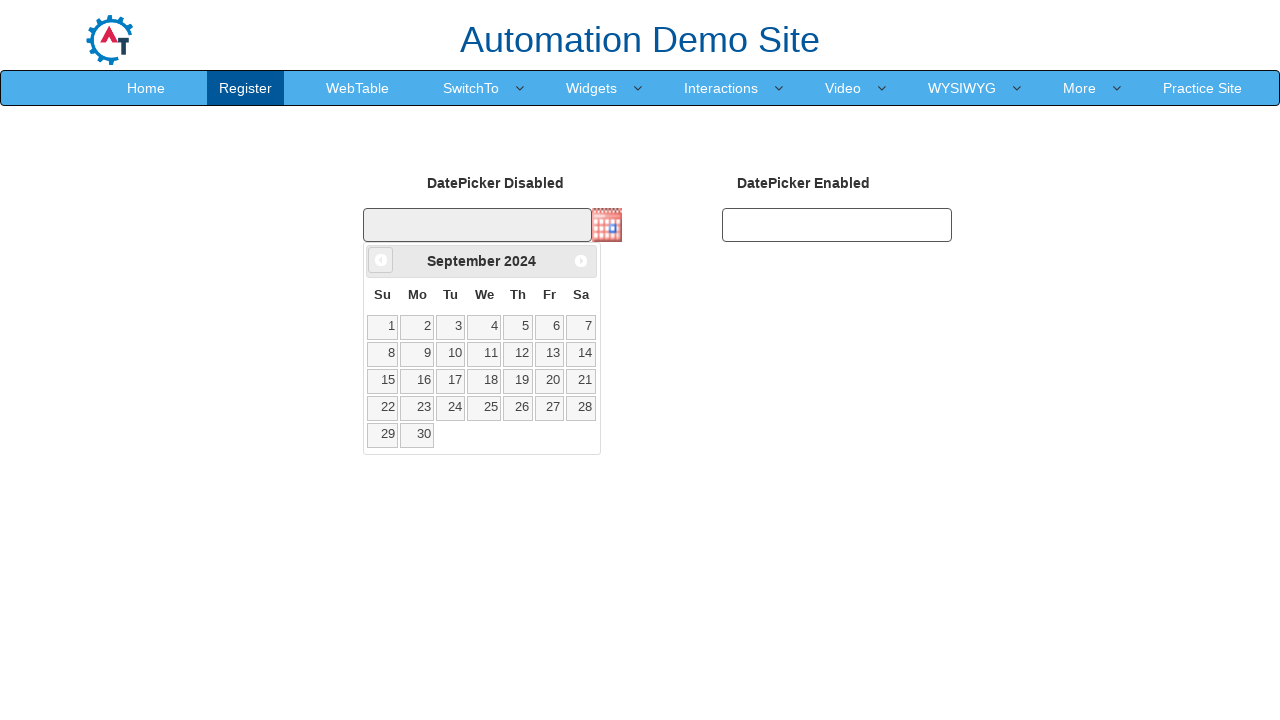

Retrieved current month from date picker
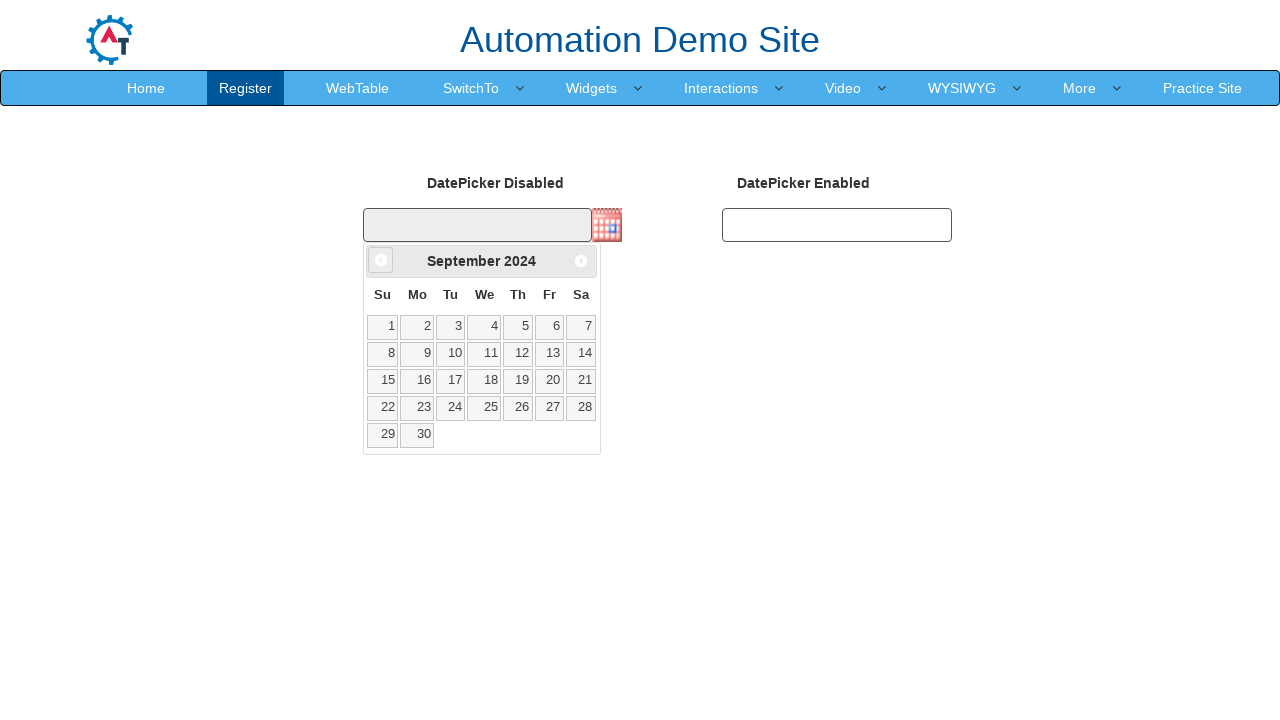

Clicked previous button to navigate to earlier month/year at (381, 260) on a[data-handler='prev']
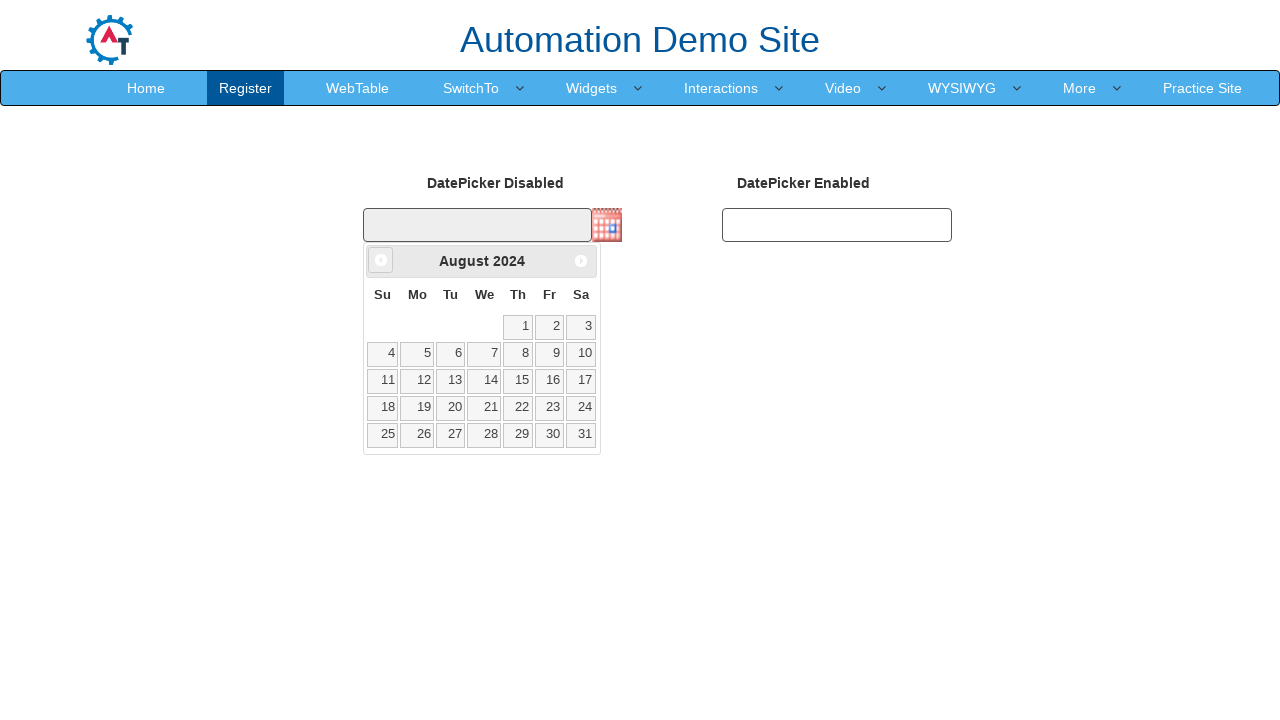

Retrieved current year from date picker
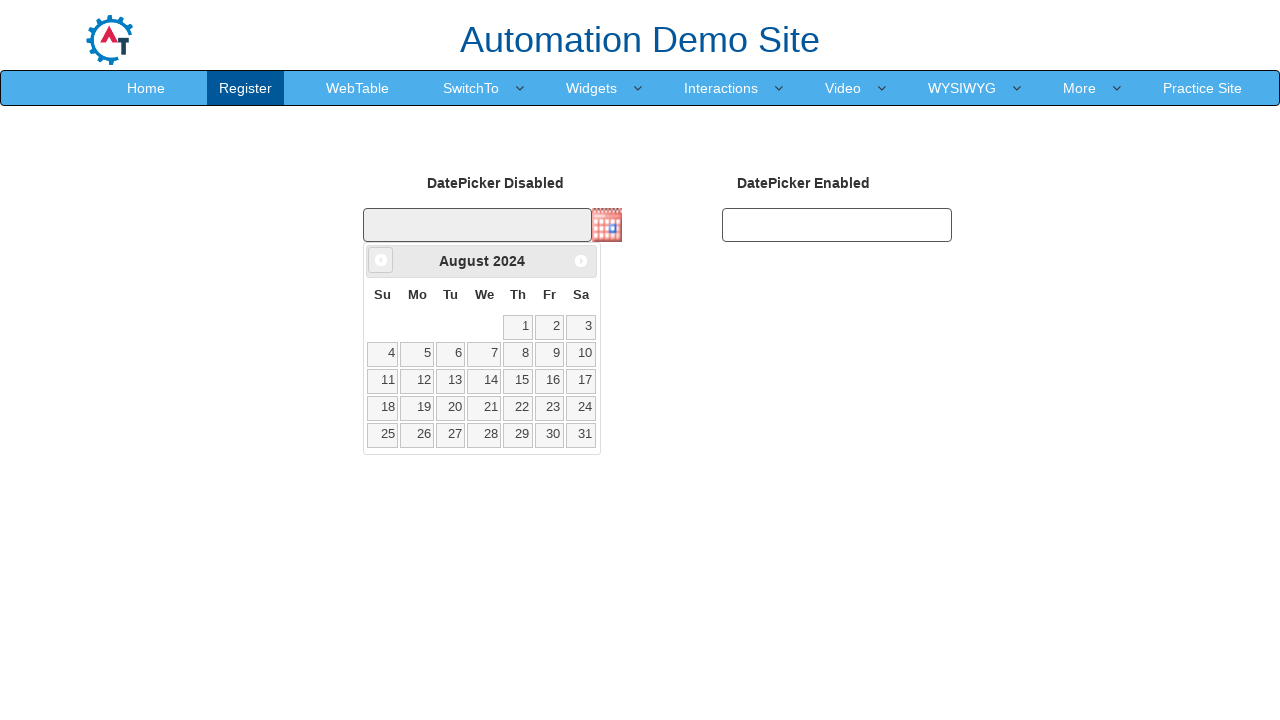

Retrieved current month from date picker
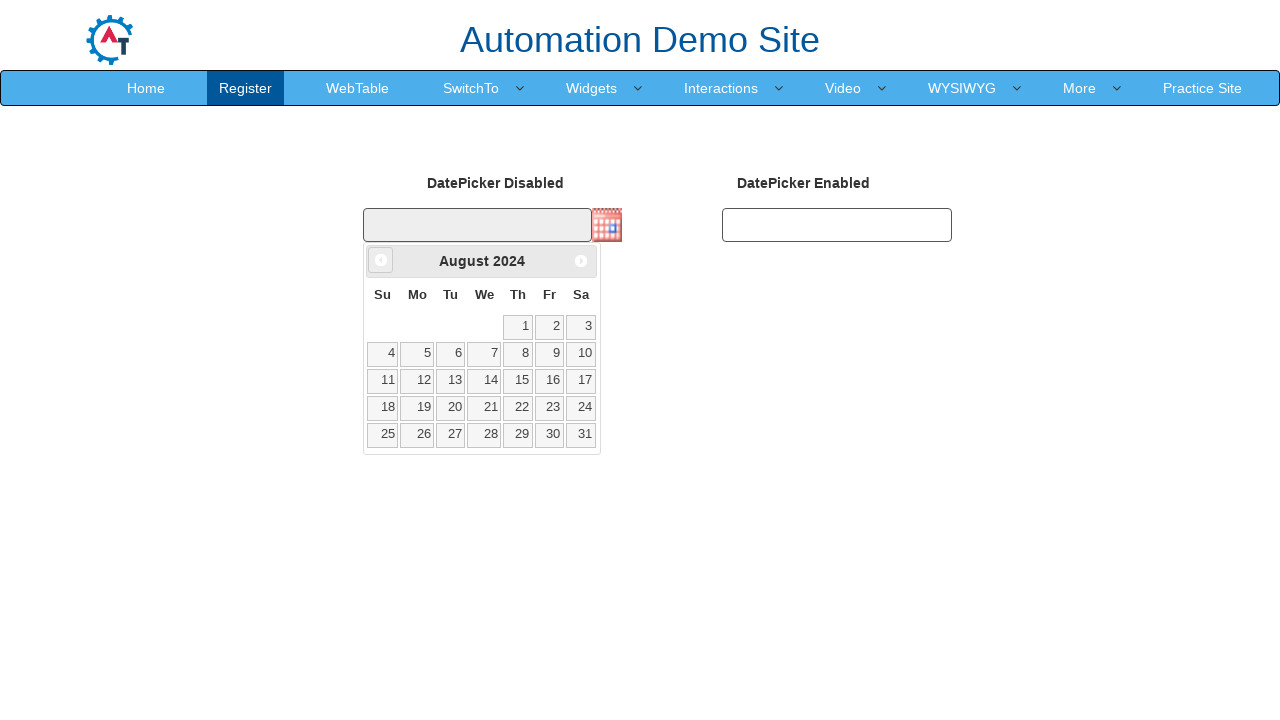

Clicked previous button to navigate to earlier month/year at (381, 260) on a[data-handler='prev']
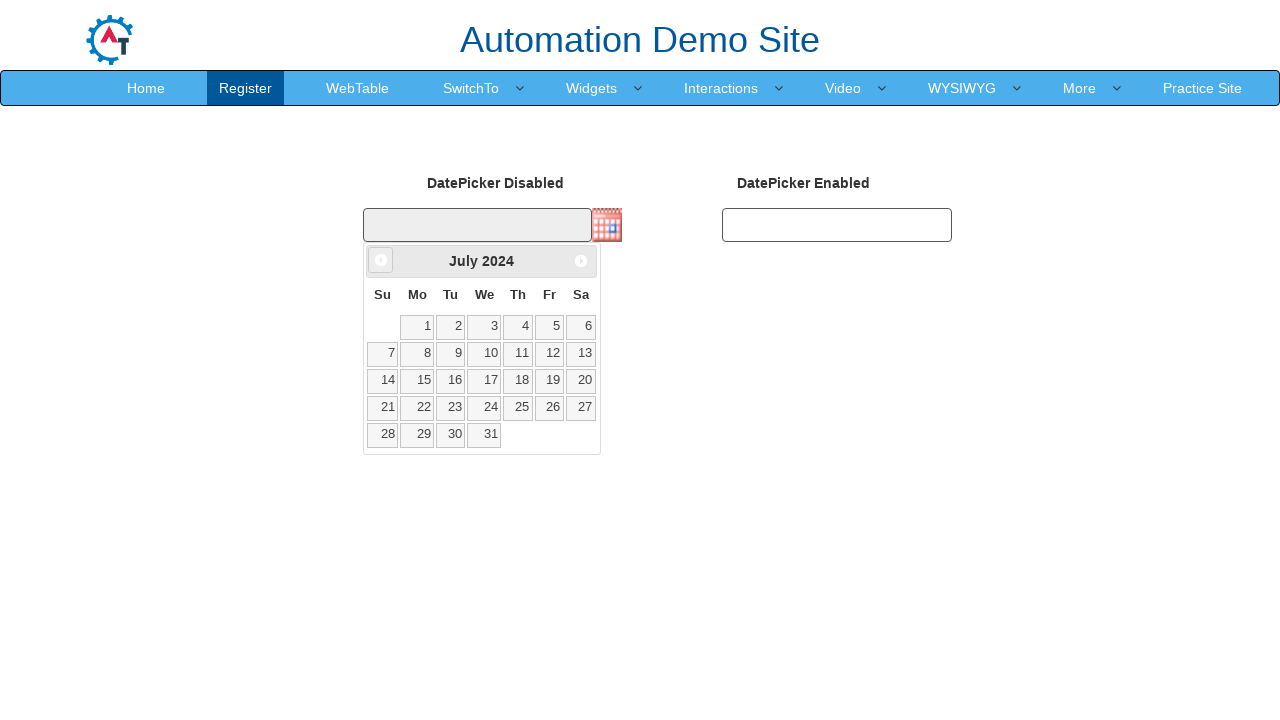

Retrieved current year from date picker
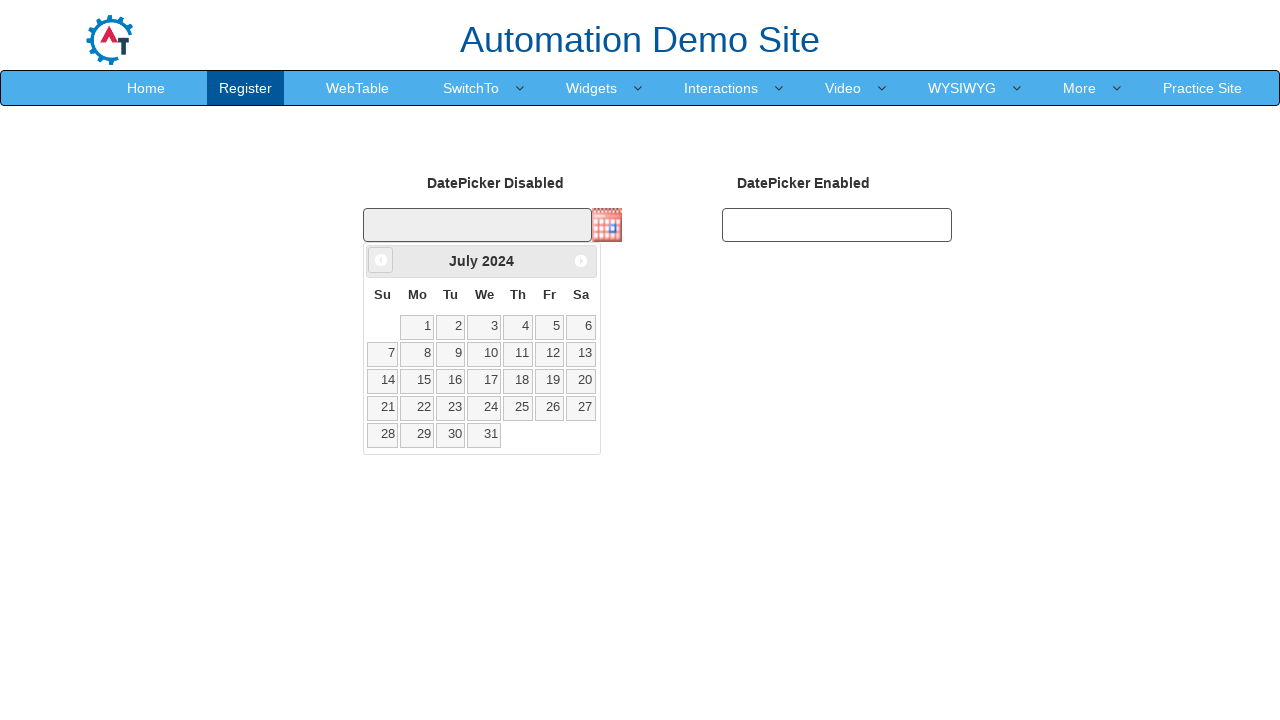

Retrieved current month from date picker
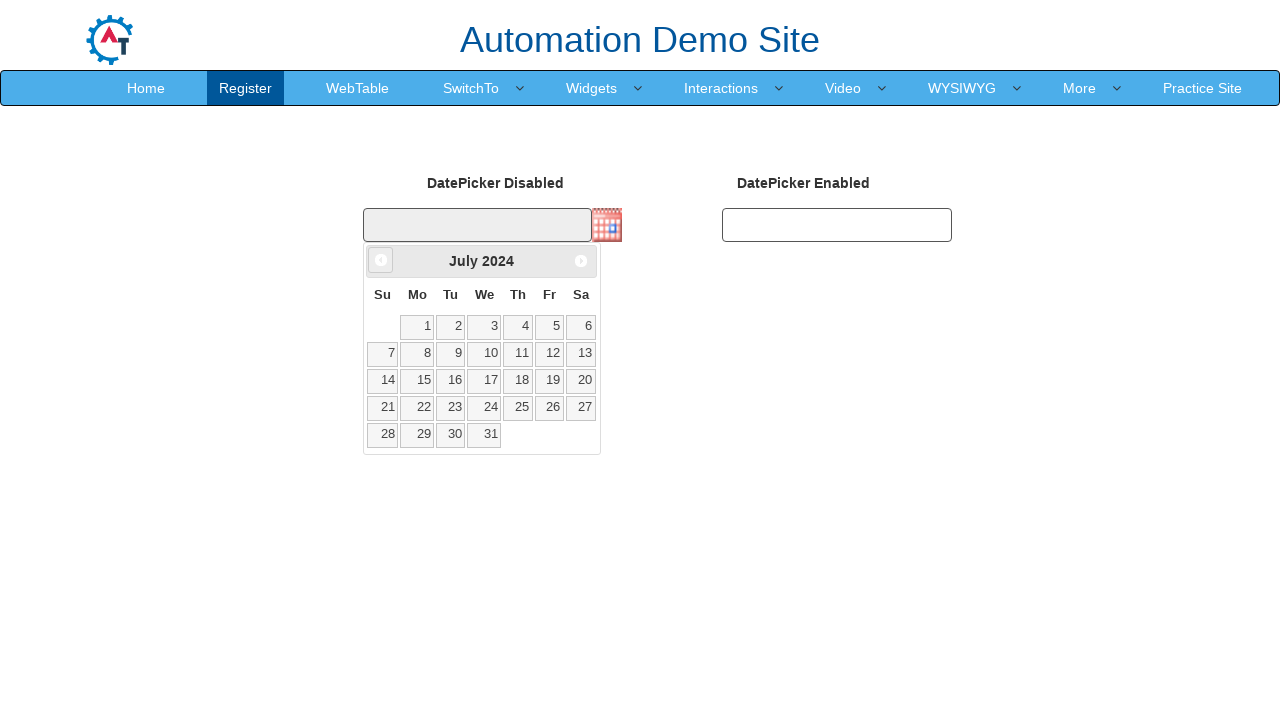

Clicked previous button to navigate to earlier month/year at (381, 260) on a[data-handler='prev']
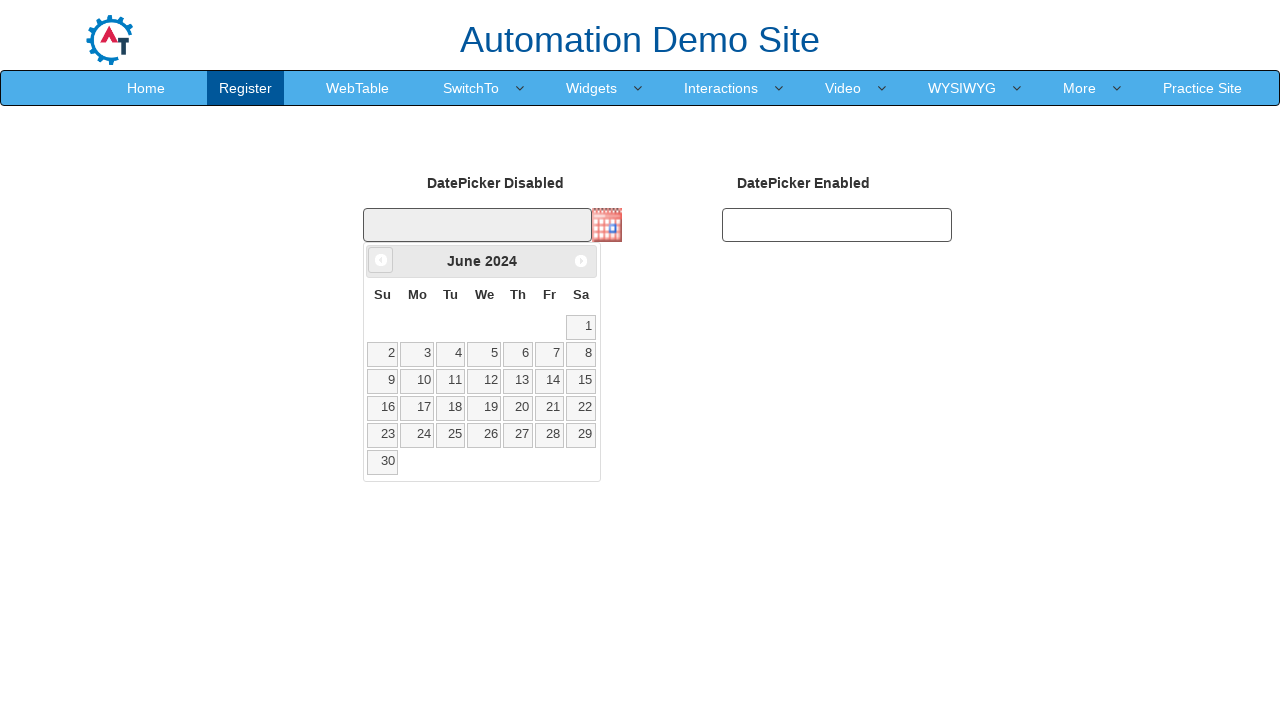

Retrieved current year from date picker
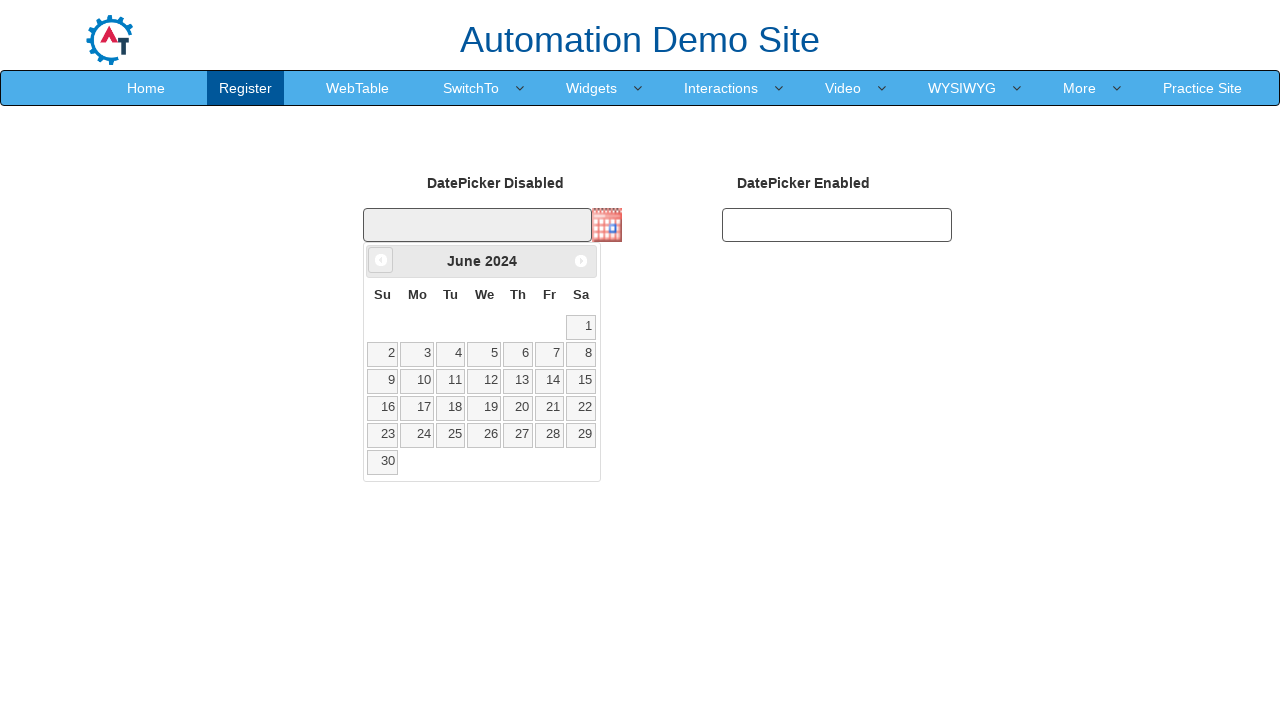

Retrieved current month from date picker
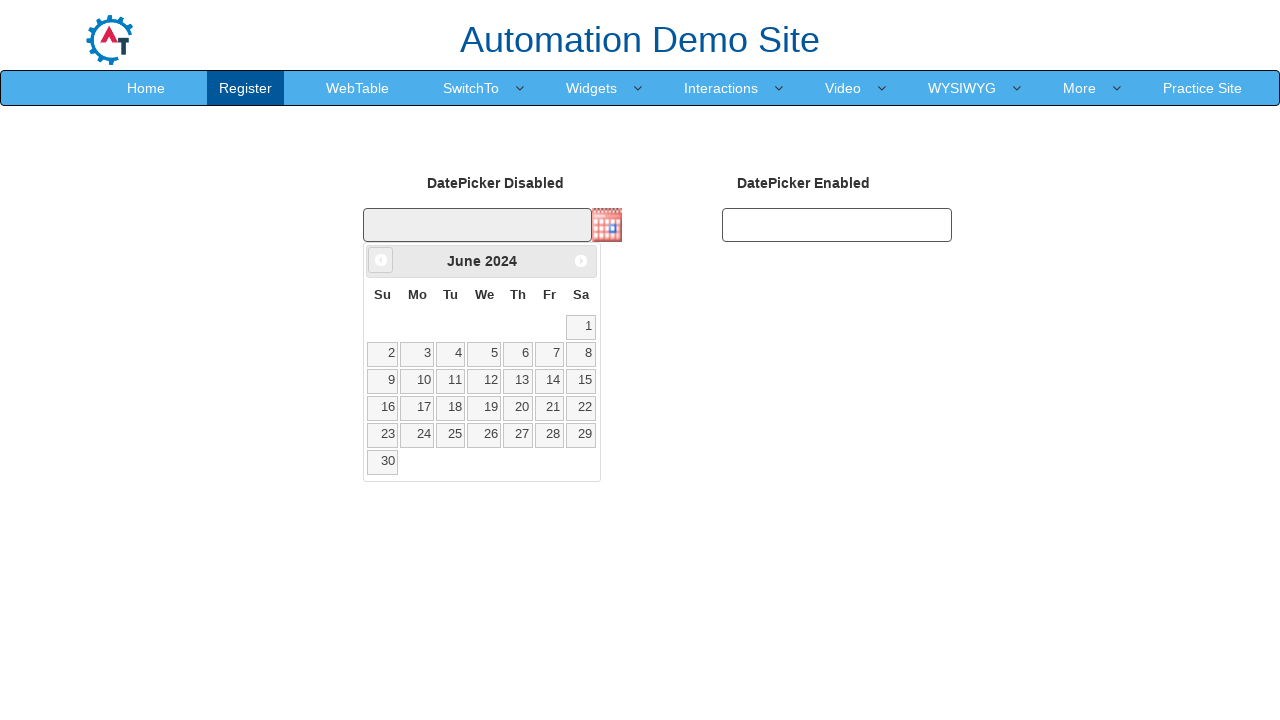

Clicked previous button to navigate to earlier month/year at (381, 260) on a[data-handler='prev']
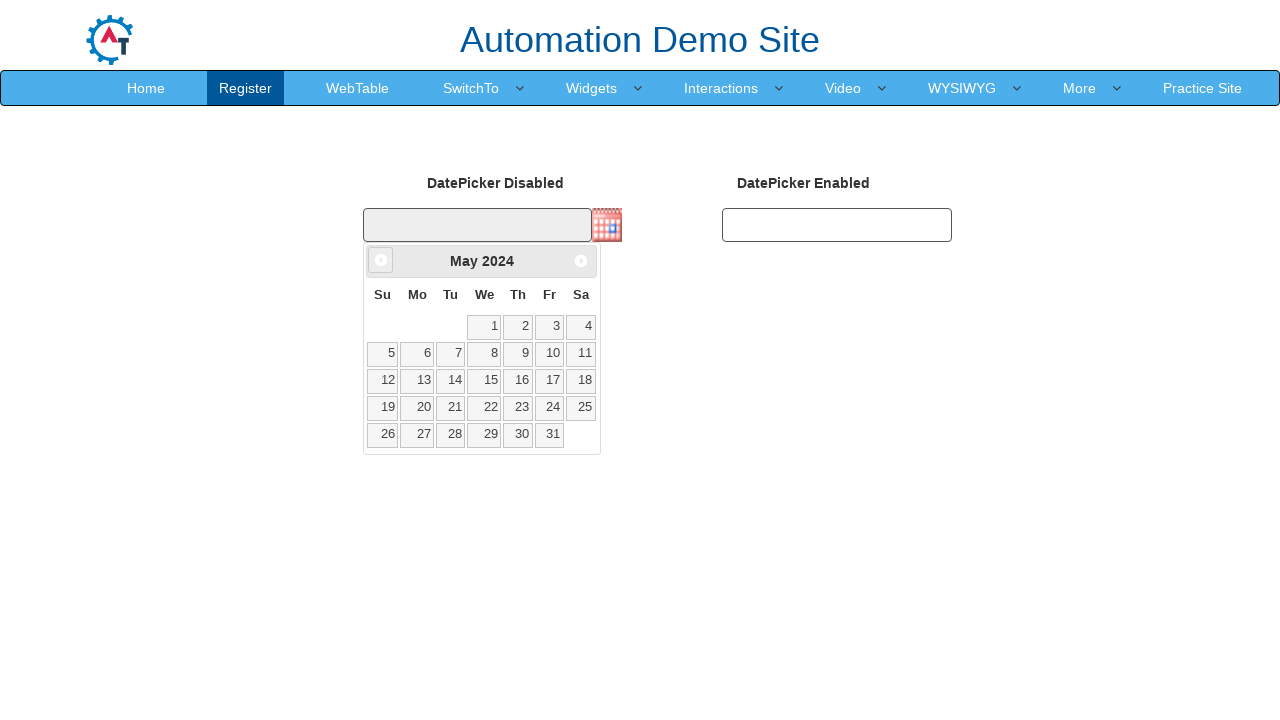

Retrieved current year from date picker
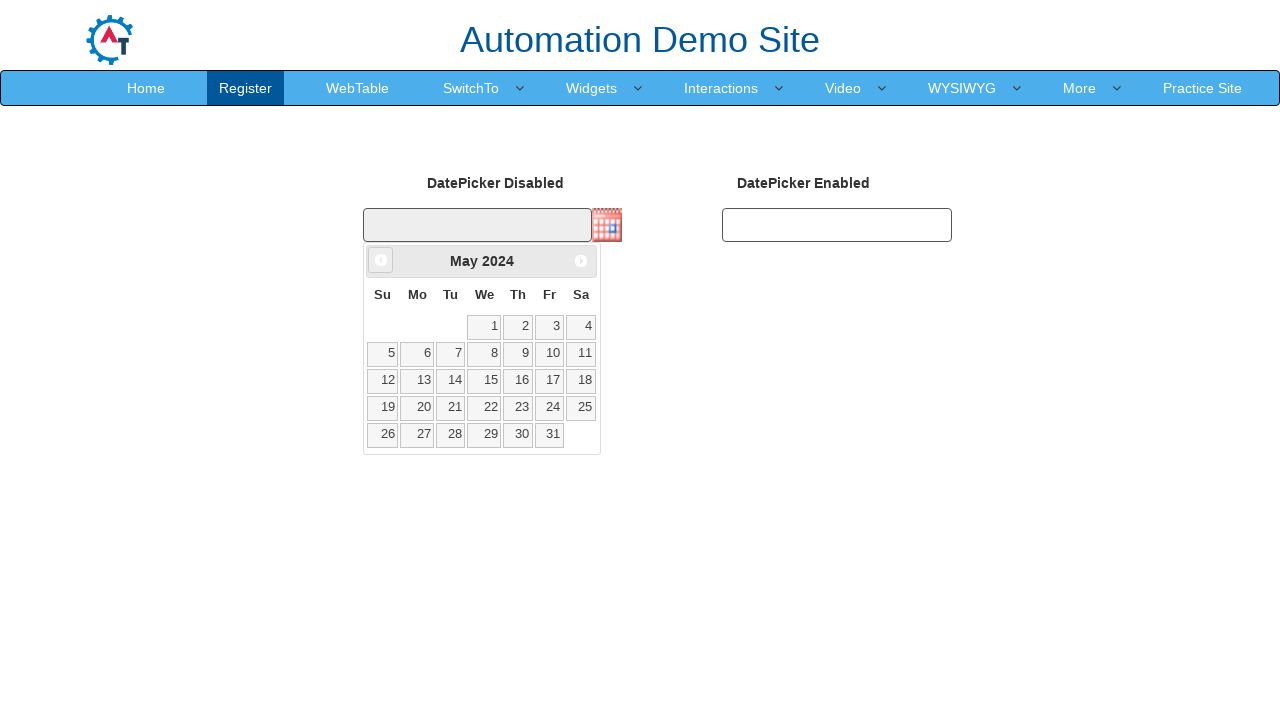

Retrieved current month from date picker
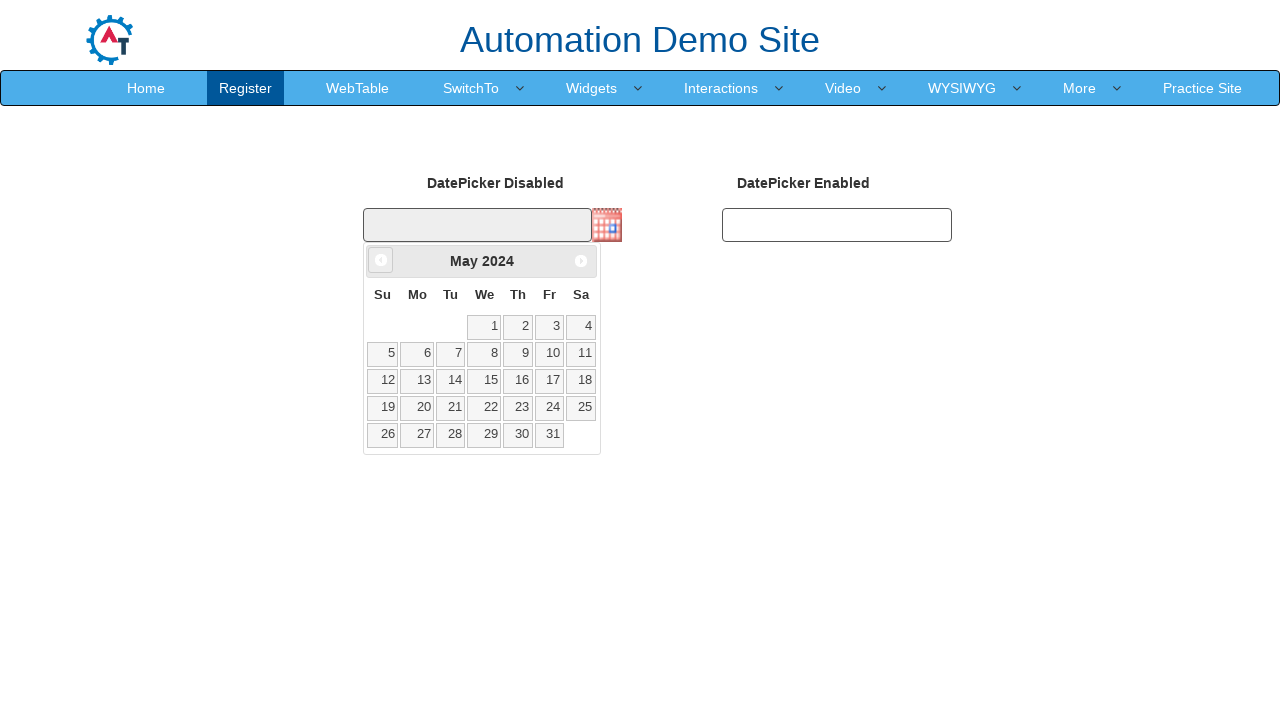

Clicked previous button to navigate to earlier month/year at (381, 260) on a[data-handler='prev']
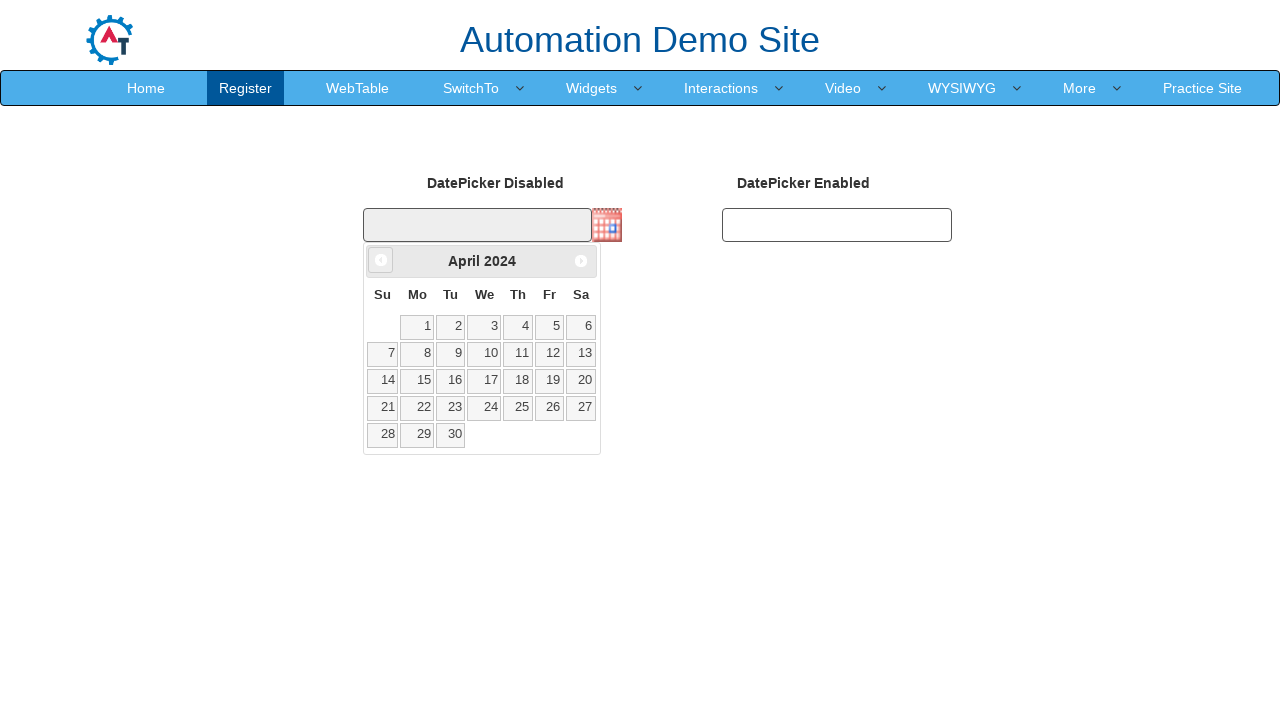

Retrieved current year from date picker
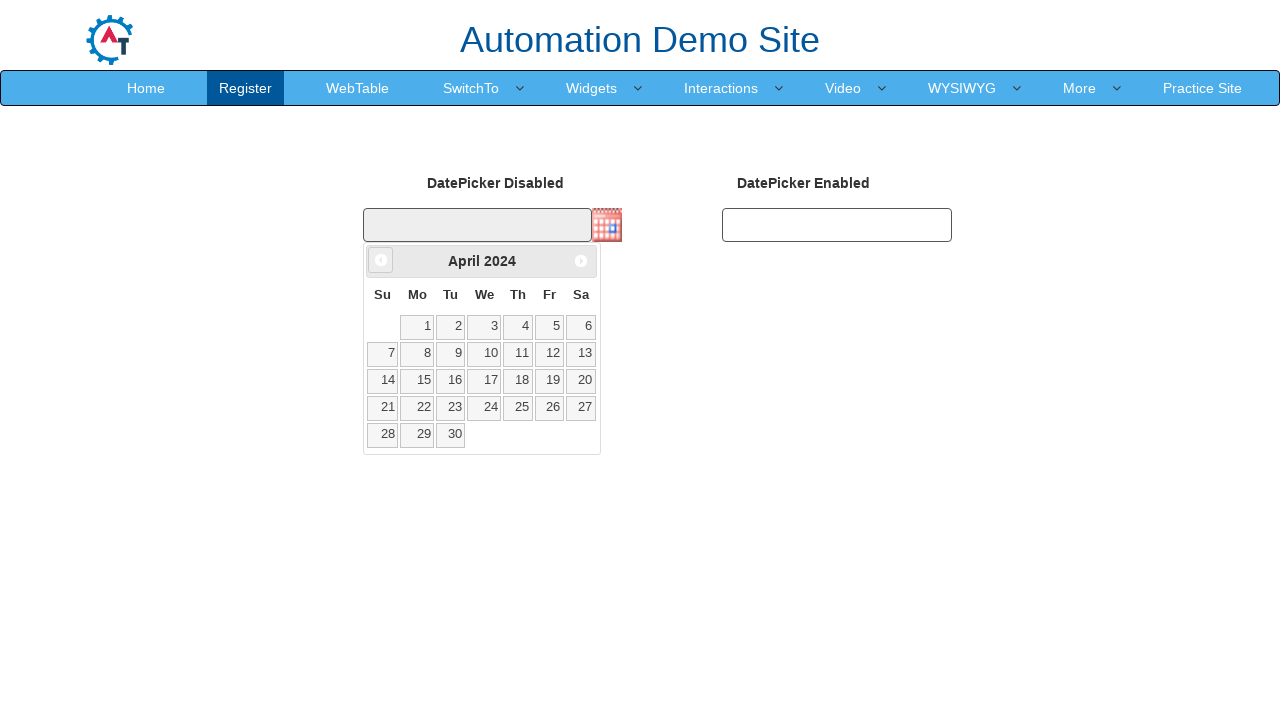

Retrieved current month from date picker
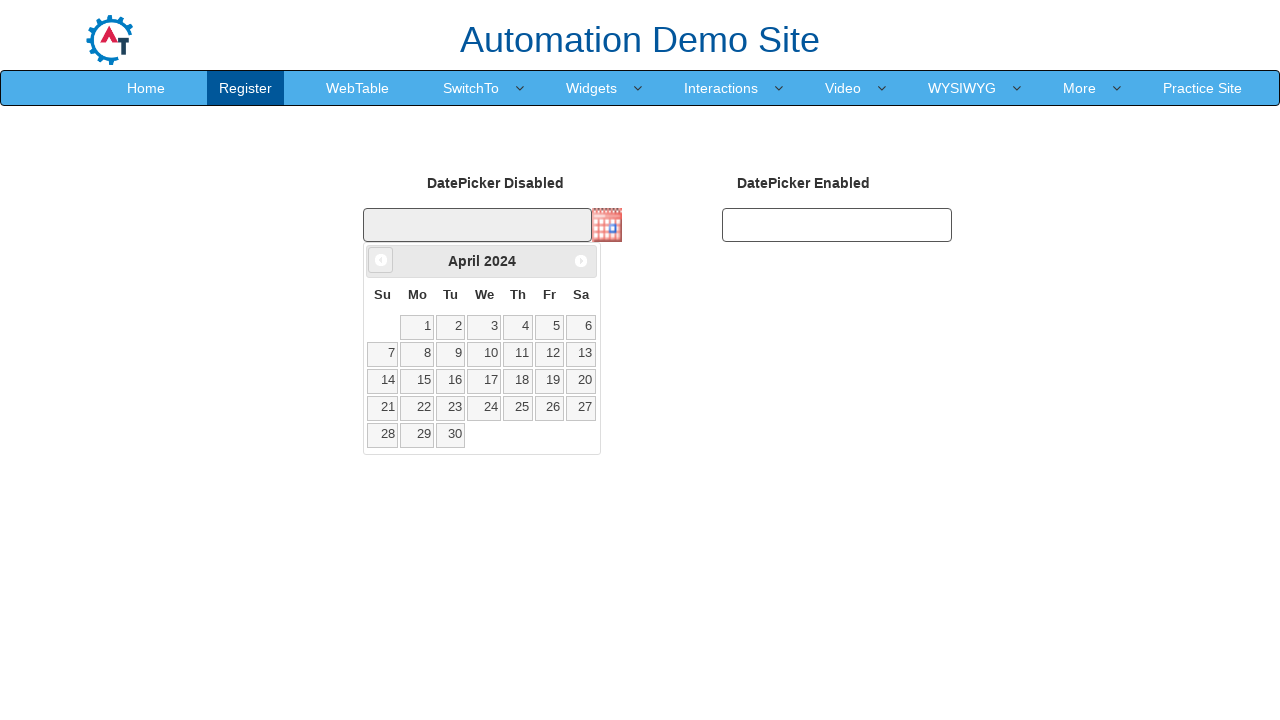

Clicked previous button to navigate to earlier month/year at (381, 260) on a[data-handler='prev']
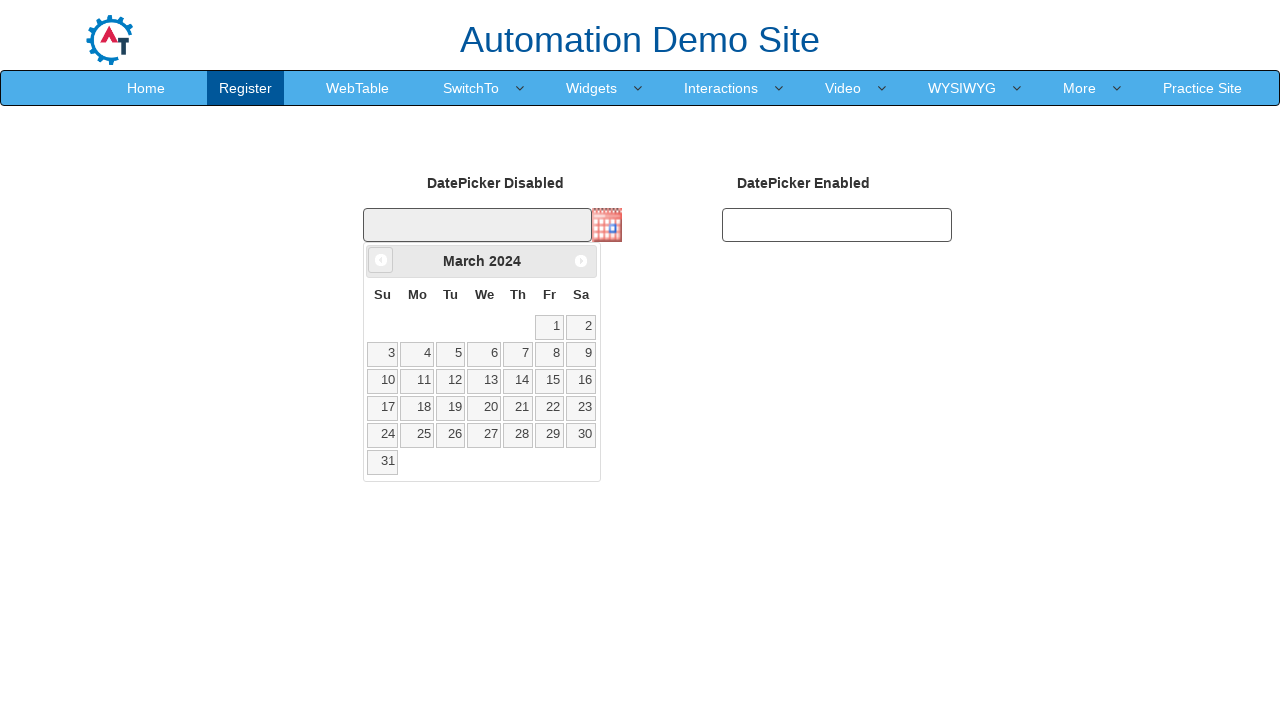

Retrieved current year from date picker
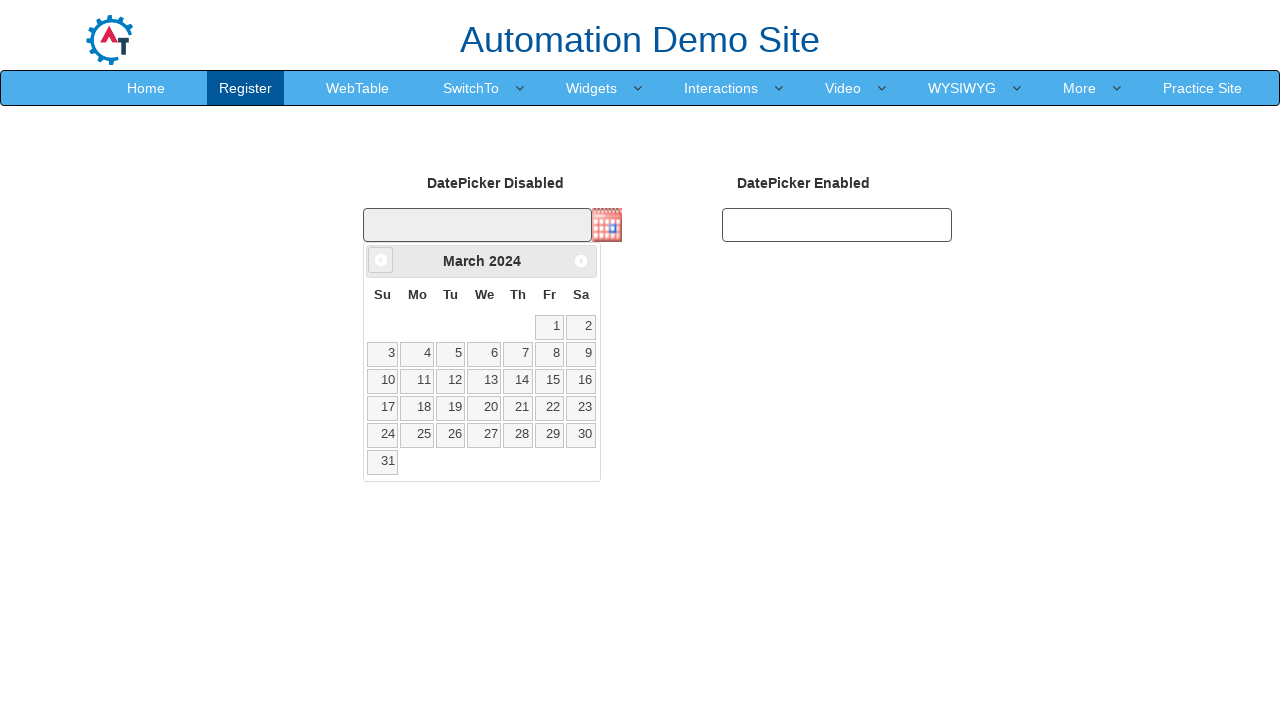

Retrieved current month from date picker
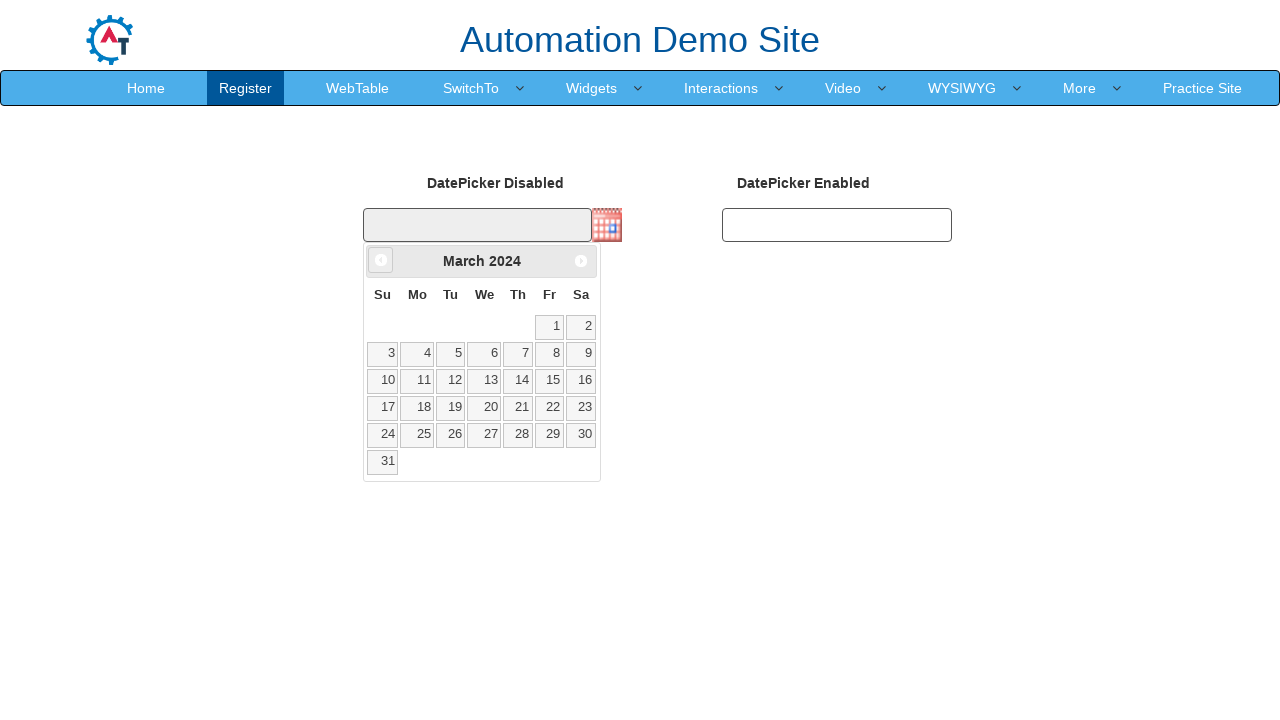

Clicked previous button to navigate to earlier month/year at (381, 260) on a[data-handler='prev']
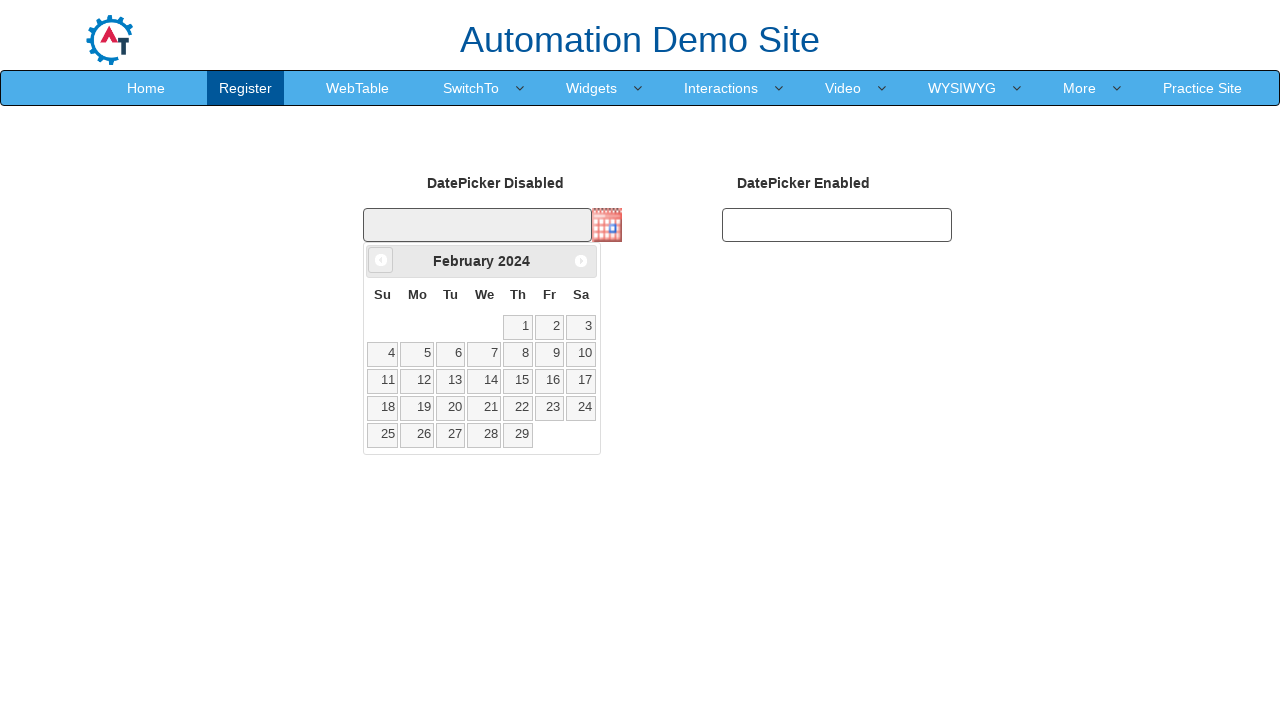

Retrieved current year from date picker
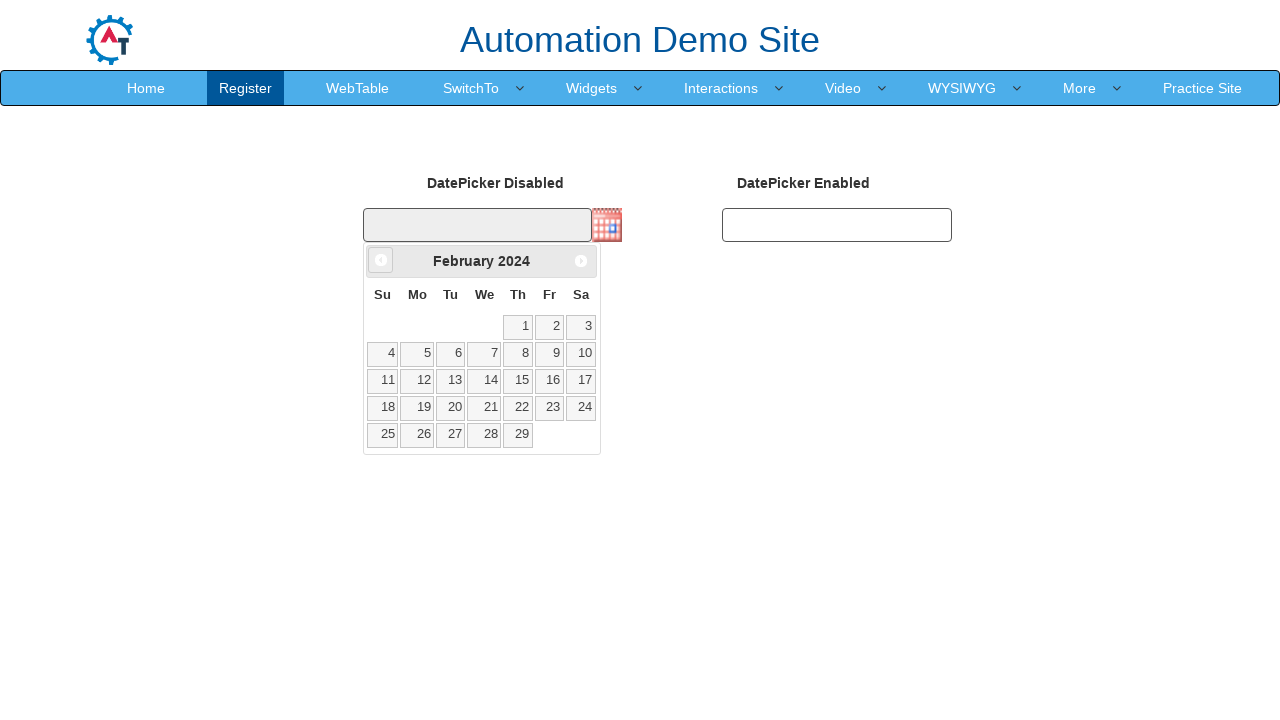

Retrieved current month from date picker
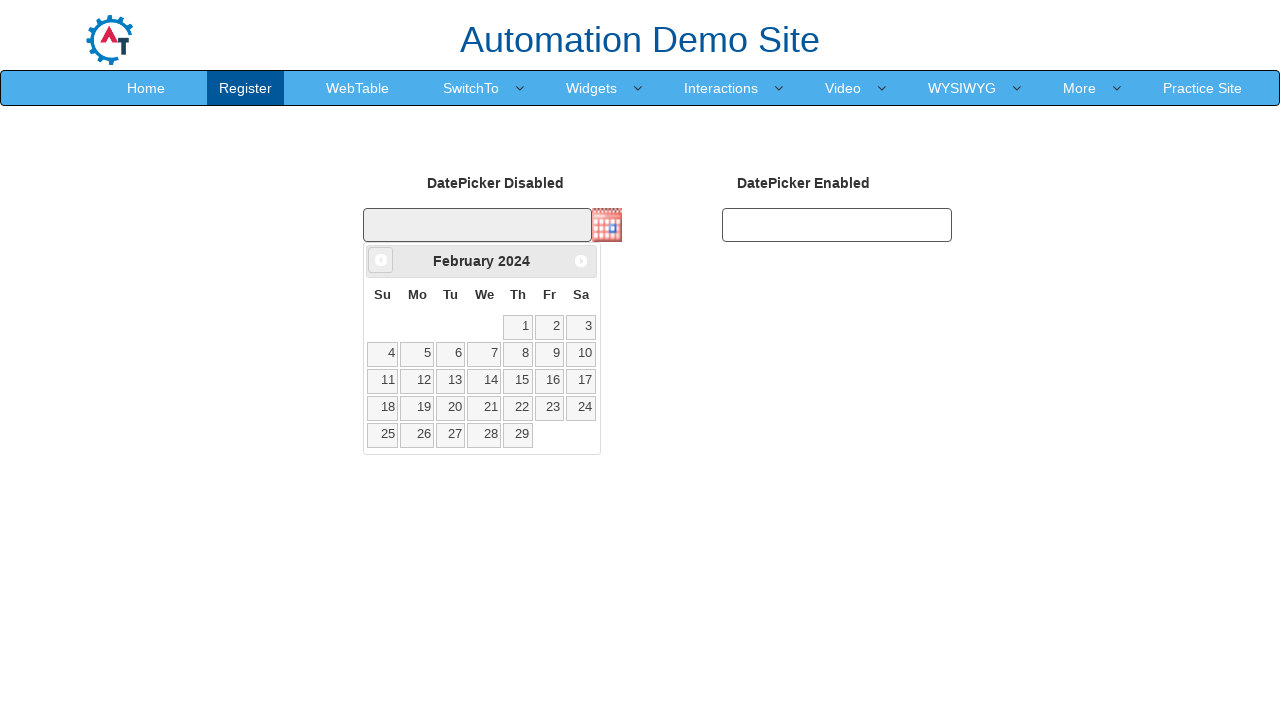

Clicked previous button to navigate to earlier month/year at (381, 260) on a[data-handler='prev']
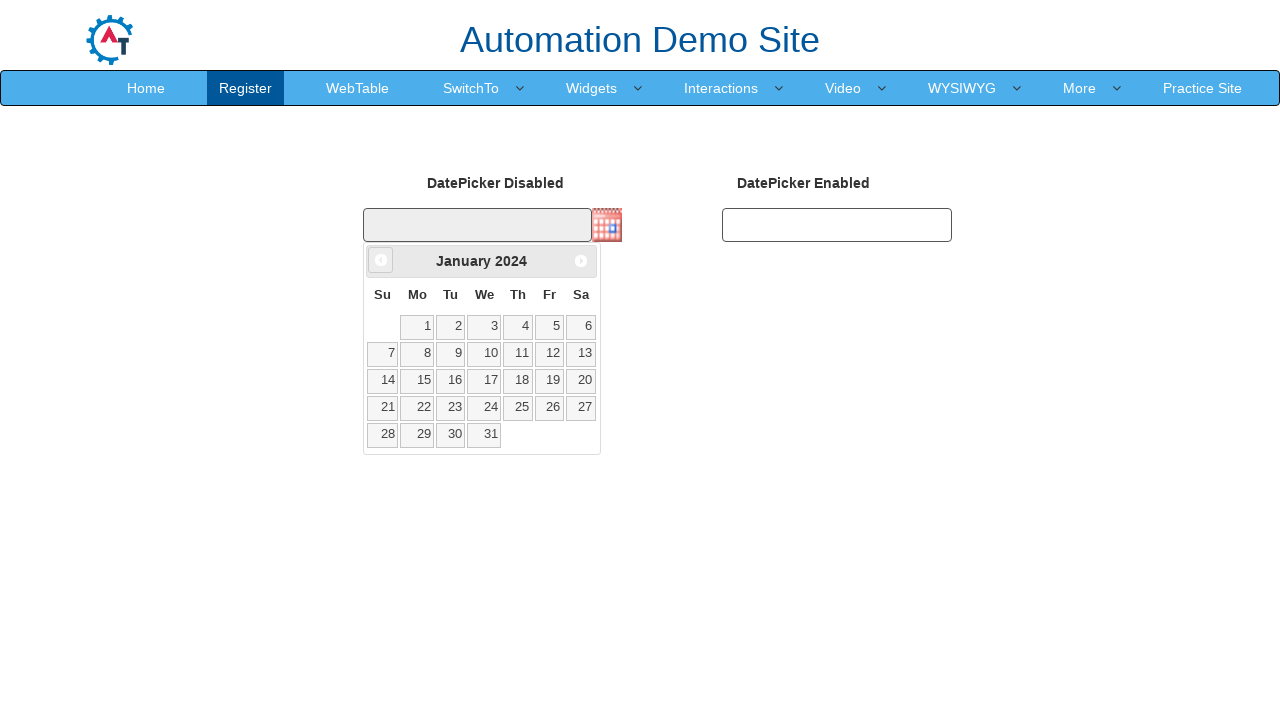

Retrieved current year from date picker
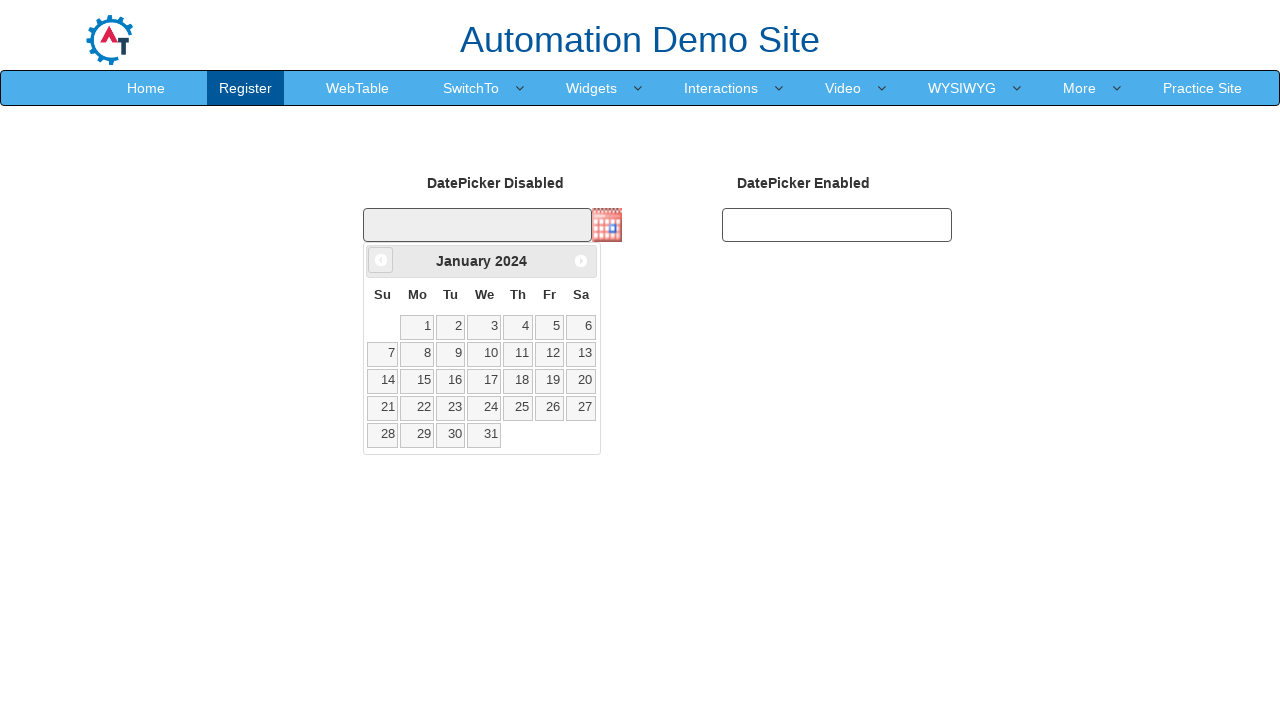

Retrieved current month from date picker
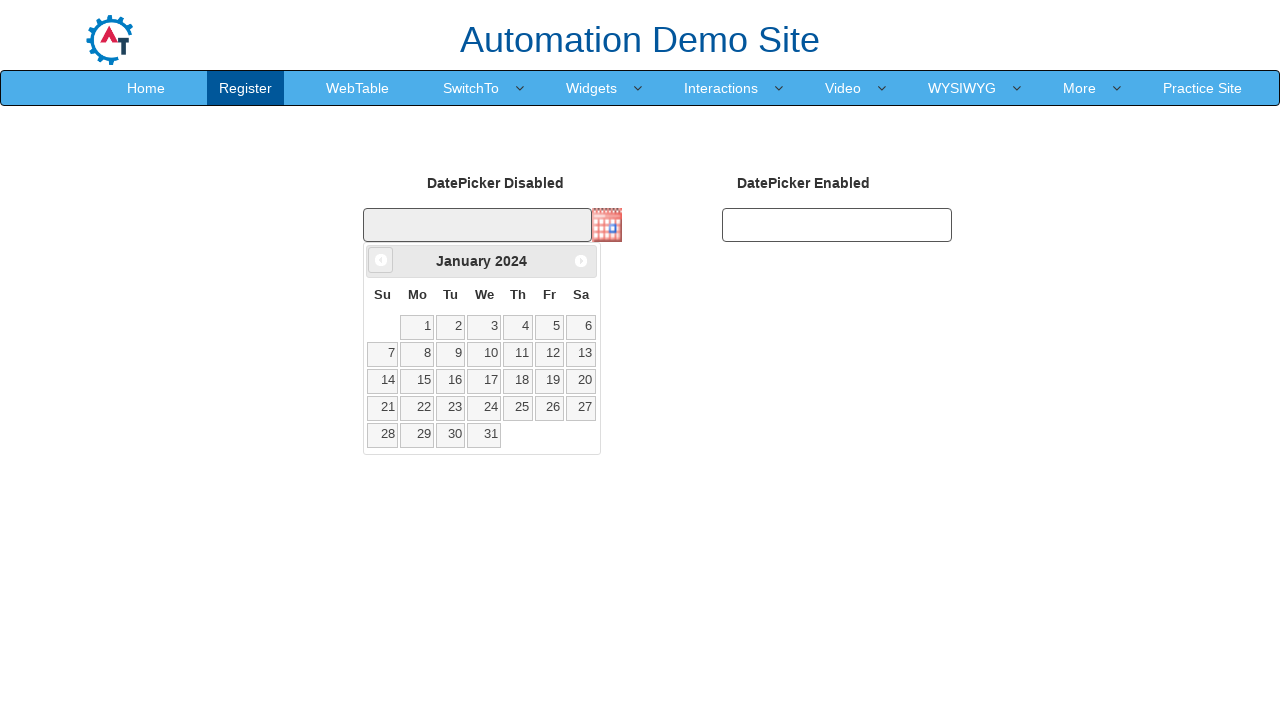

Clicked previous button to navigate to earlier month/year at (381, 260) on a[data-handler='prev']
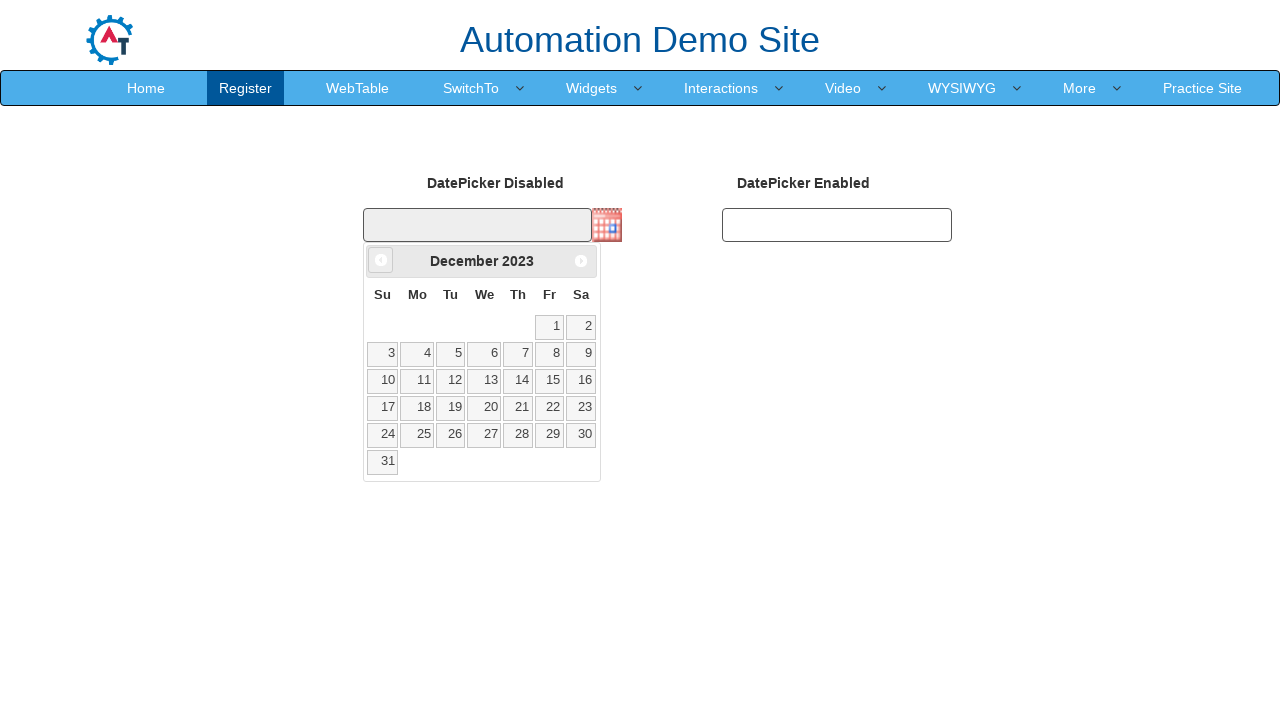

Retrieved current year from date picker
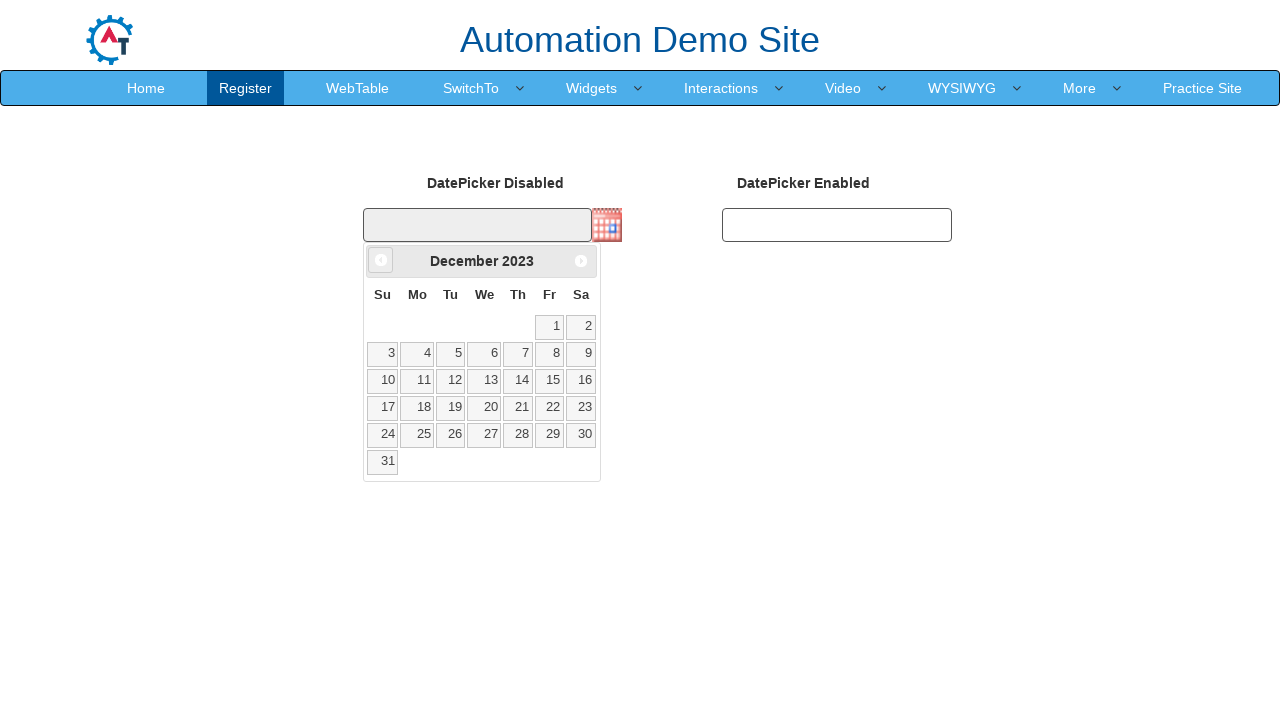

Retrieved current month from date picker
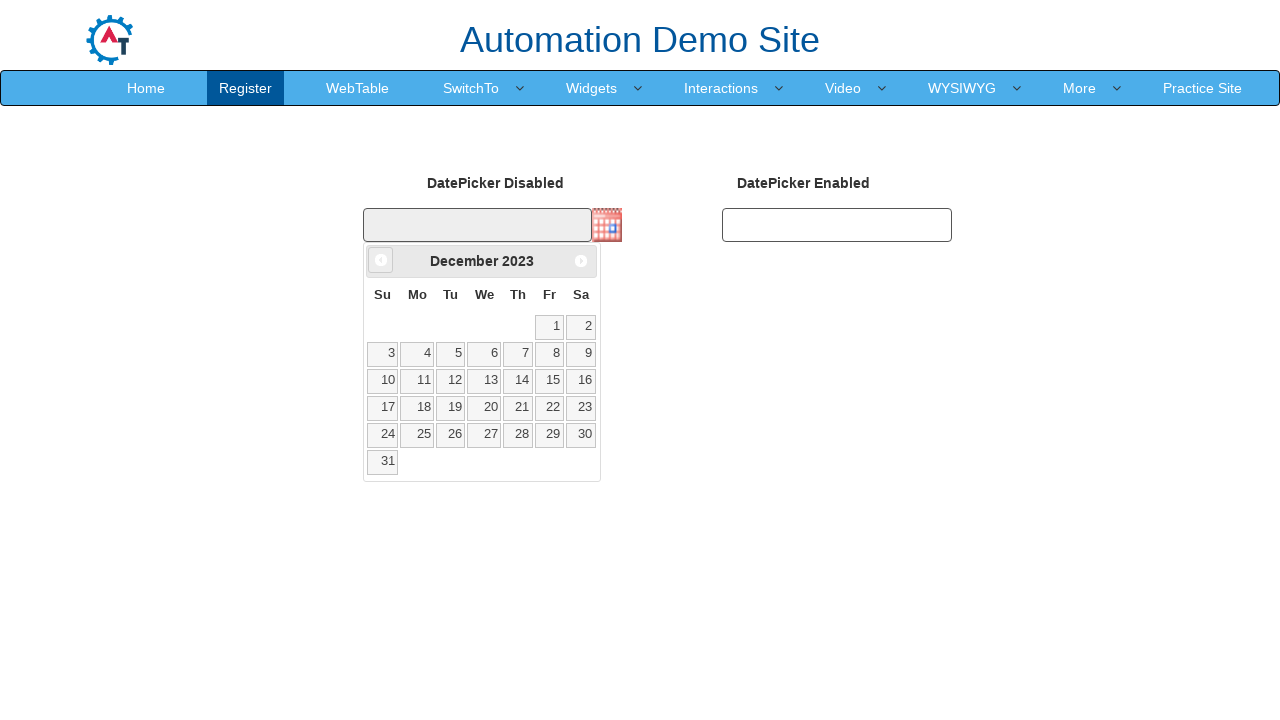

Reached target date: December 2023
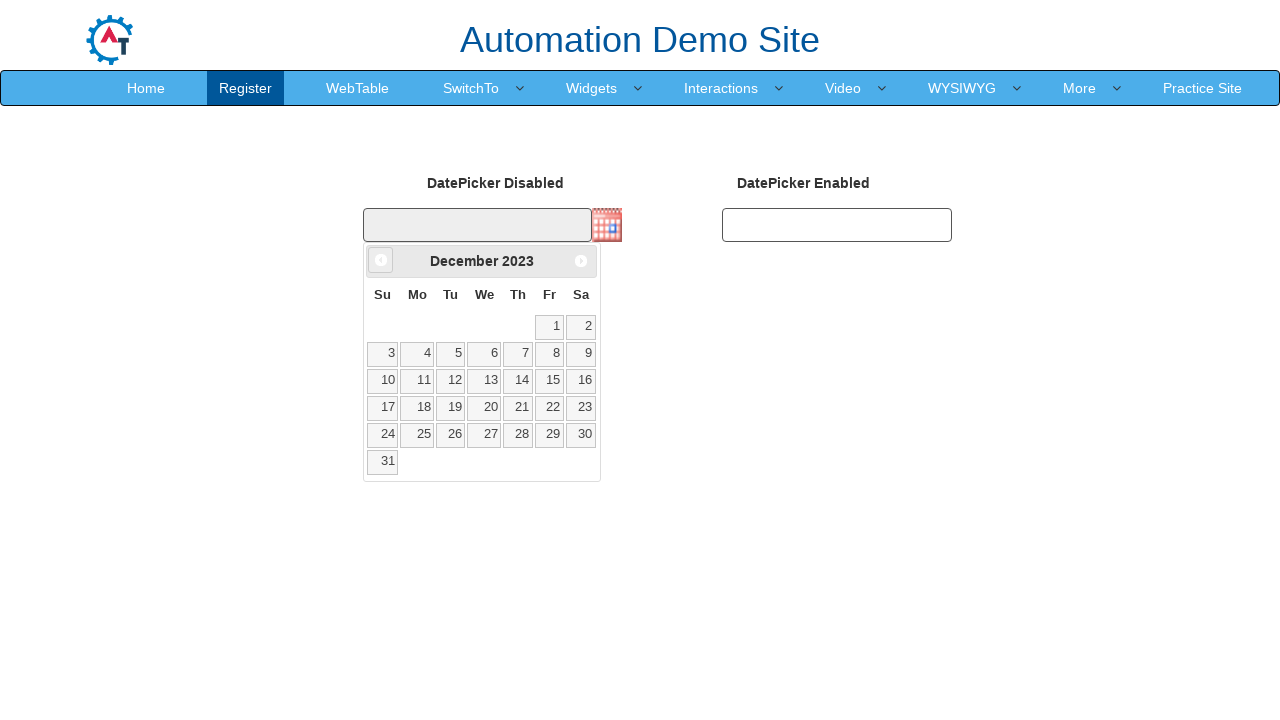

Clicked on day 15 to select the date at (549, 381) on a.ui-state-default:has-text('15')
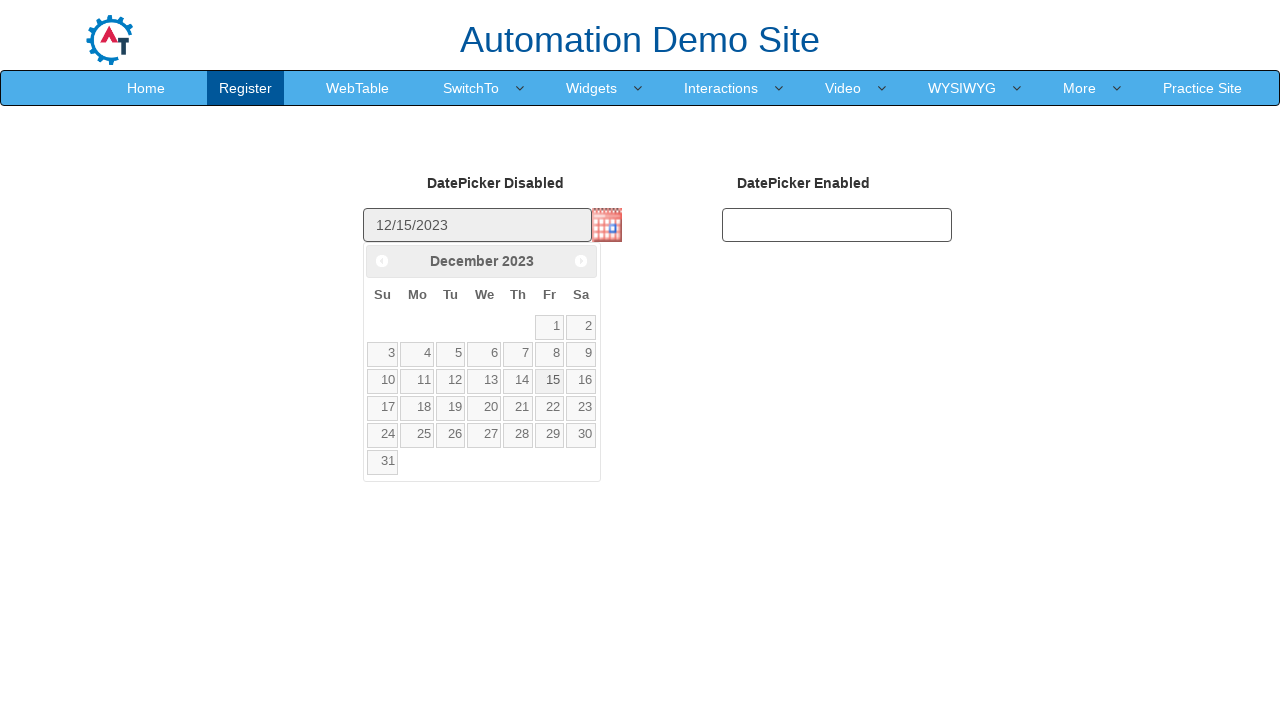

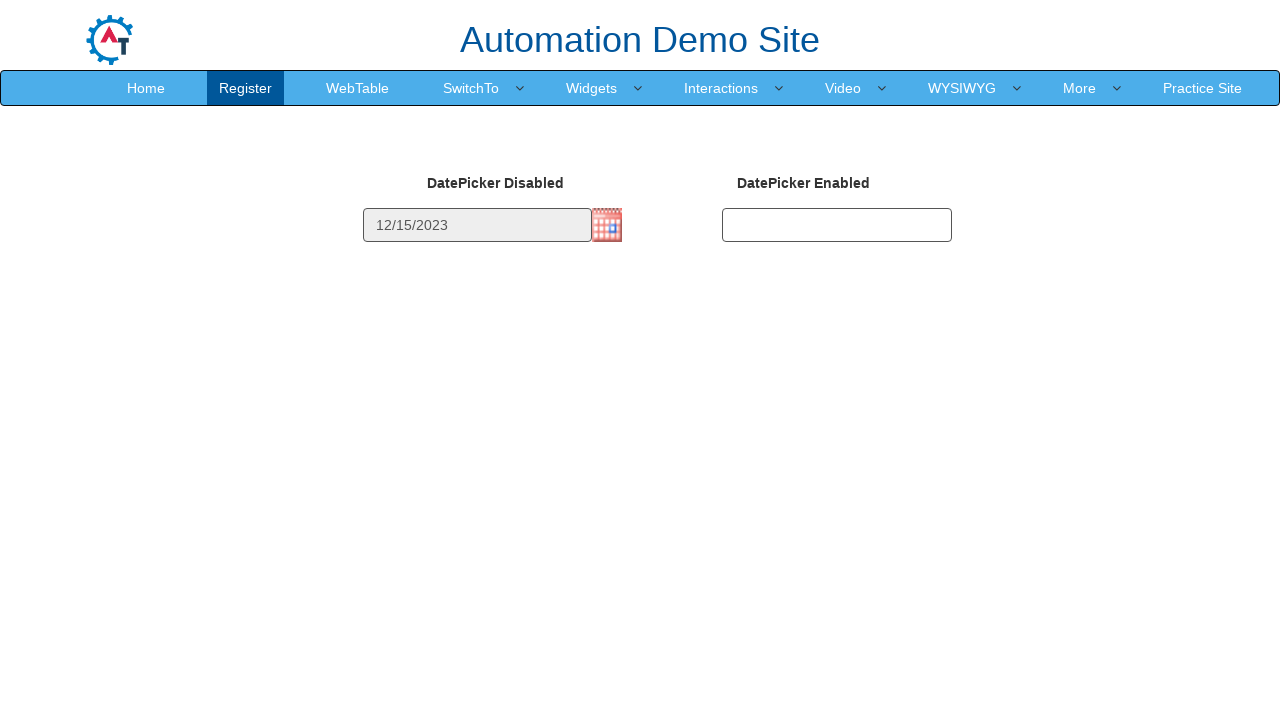